Tests filling a large form by populating all text input fields with random generated words, then submitting the form by clicking the submit button.

Starting URL: http://suninjuly.github.io/huge_form.html

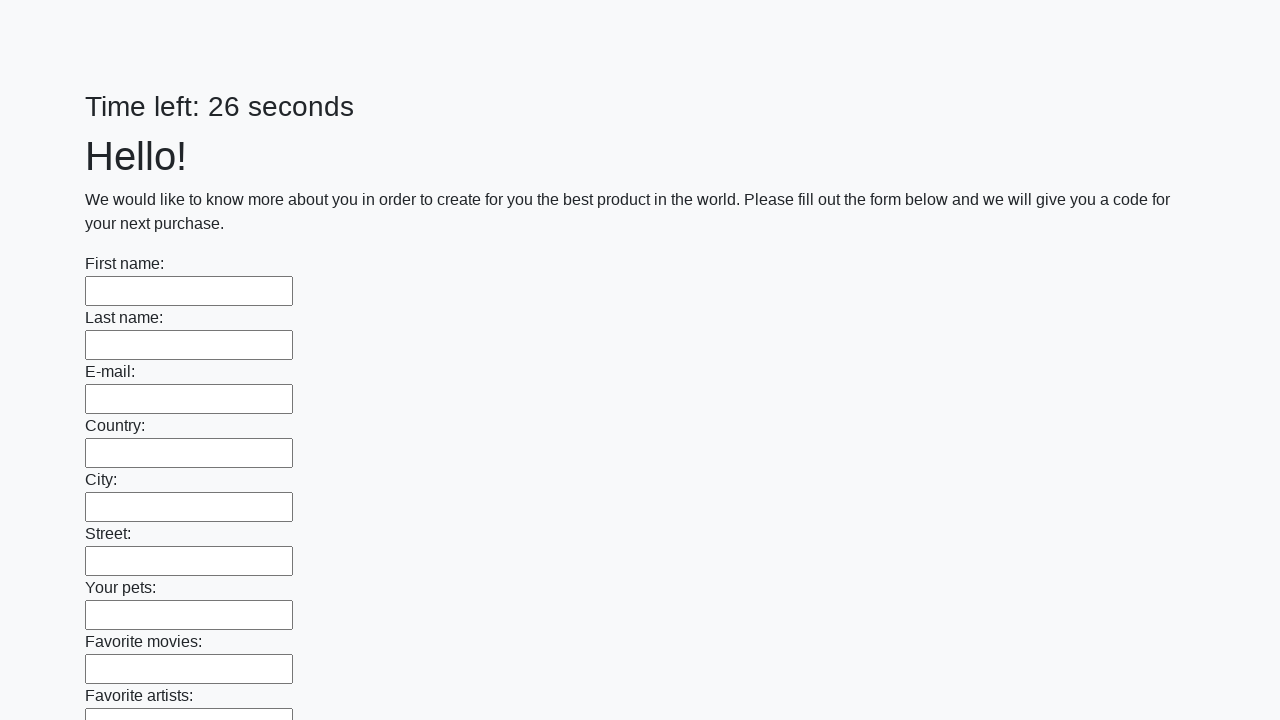

Located all text input fields on the huge form
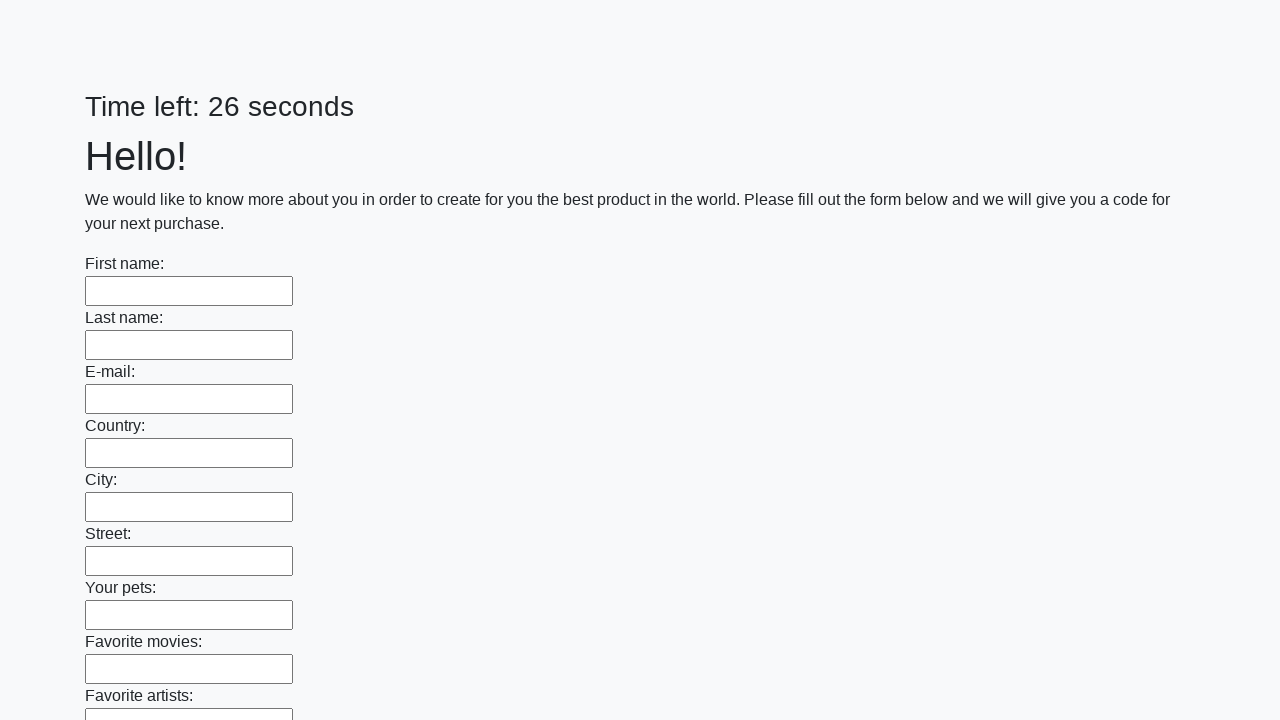

Filled text input field 1 with 'apple' on input[type='text'] >> nth=0
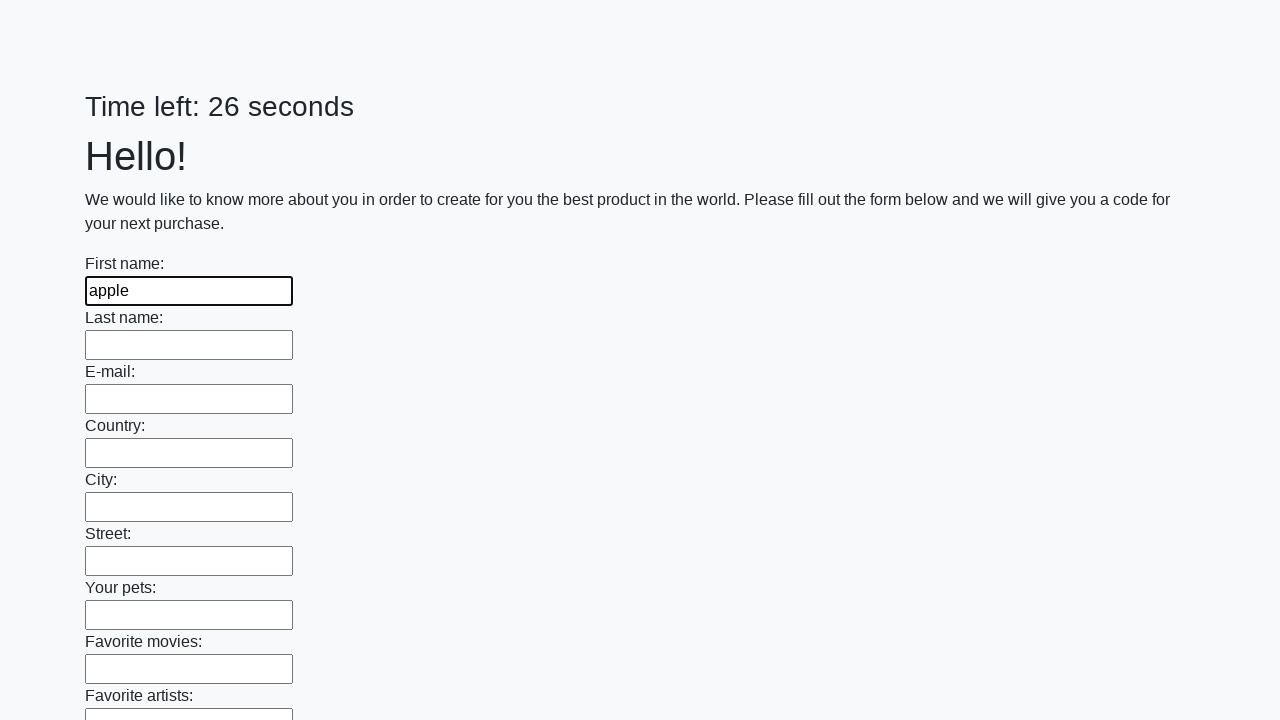

Filled text input field 2 with 'mountain' on input[type='text'] >> nth=1
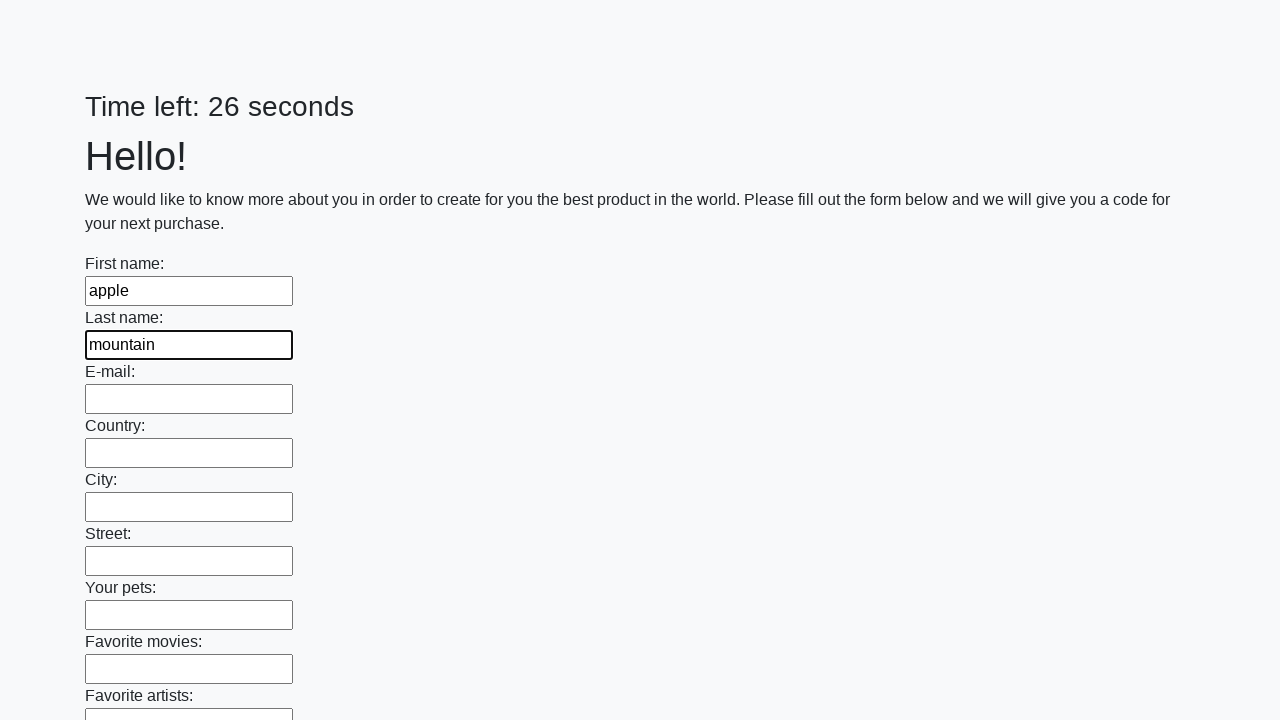

Filled text input field 3 with 'river' on input[type='text'] >> nth=2
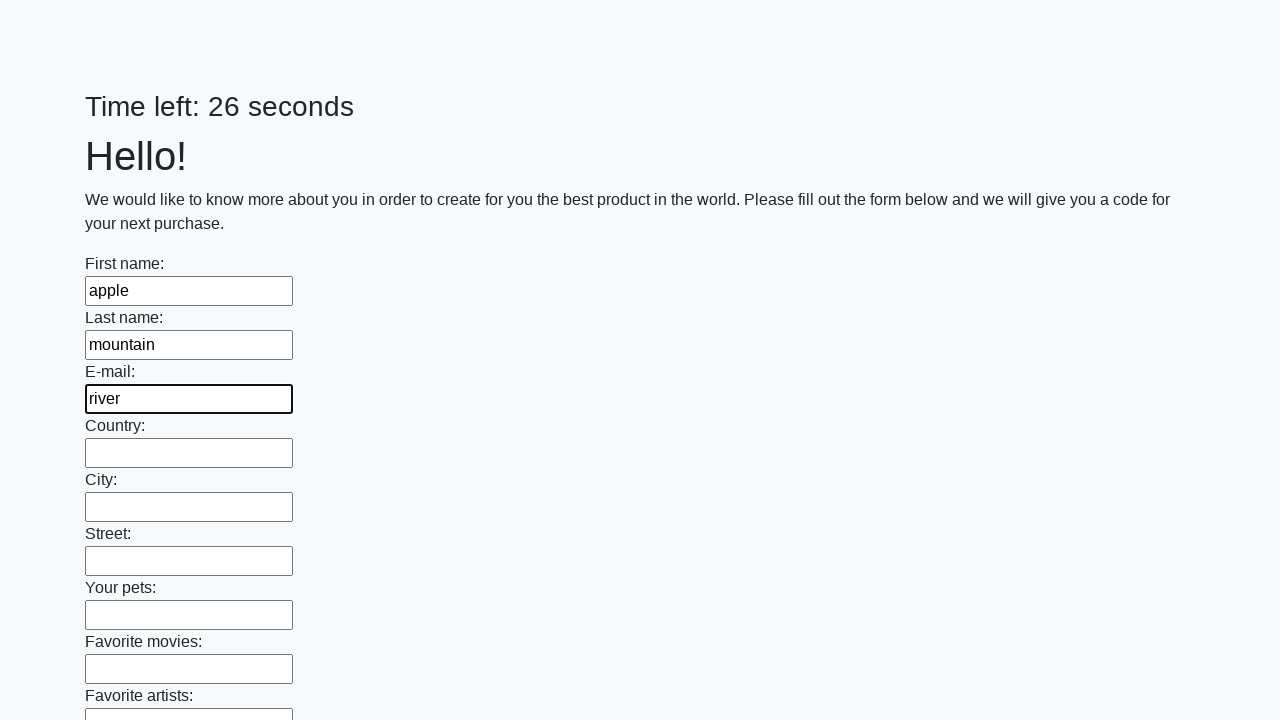

Filled text input field 4 with 'sunset' on input[type='text'] >> nth=3
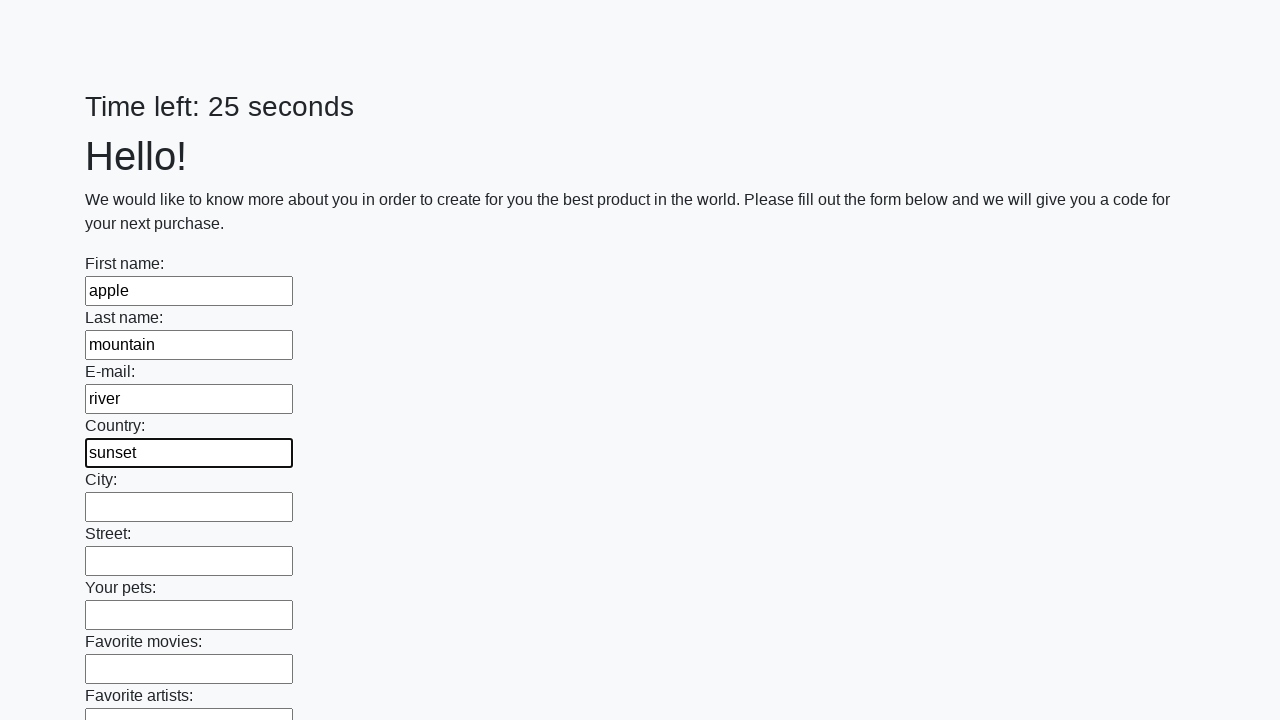

Filled text input field 5 with 'forest' on input[type='text'] >> nth=4
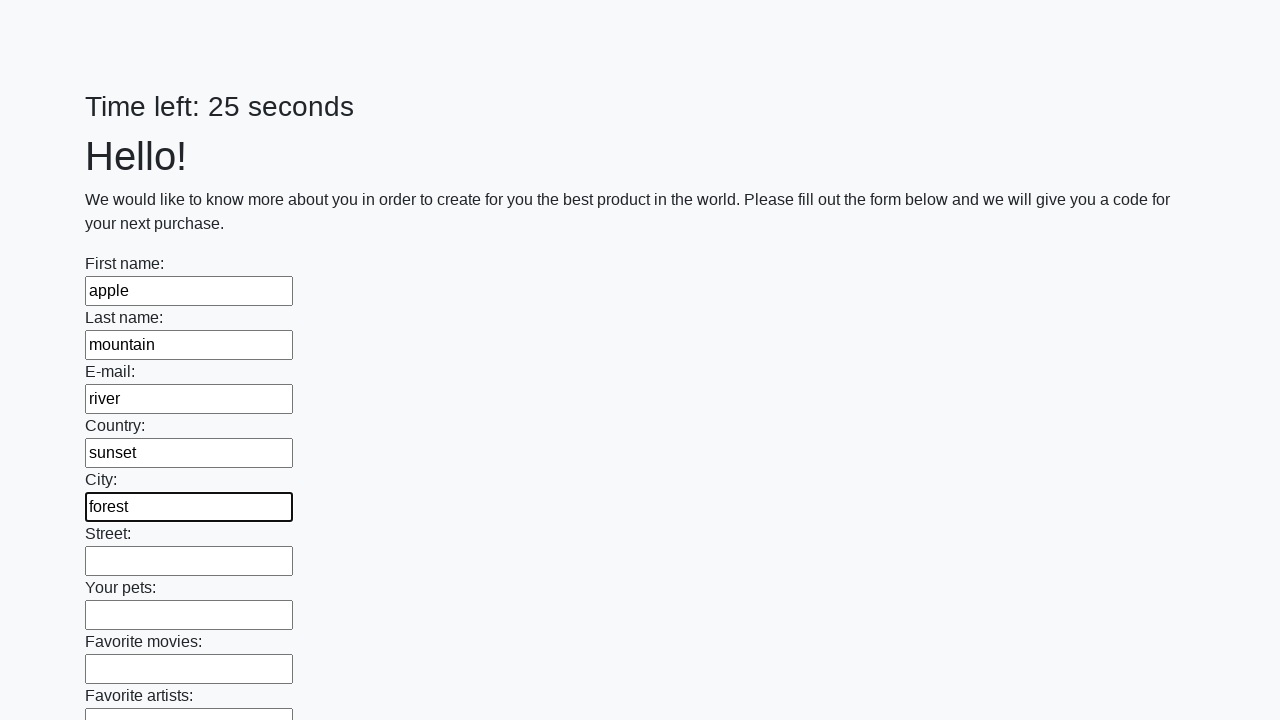

Filled text input field 6 with 'garden' on input[type='text'] >> nth=5
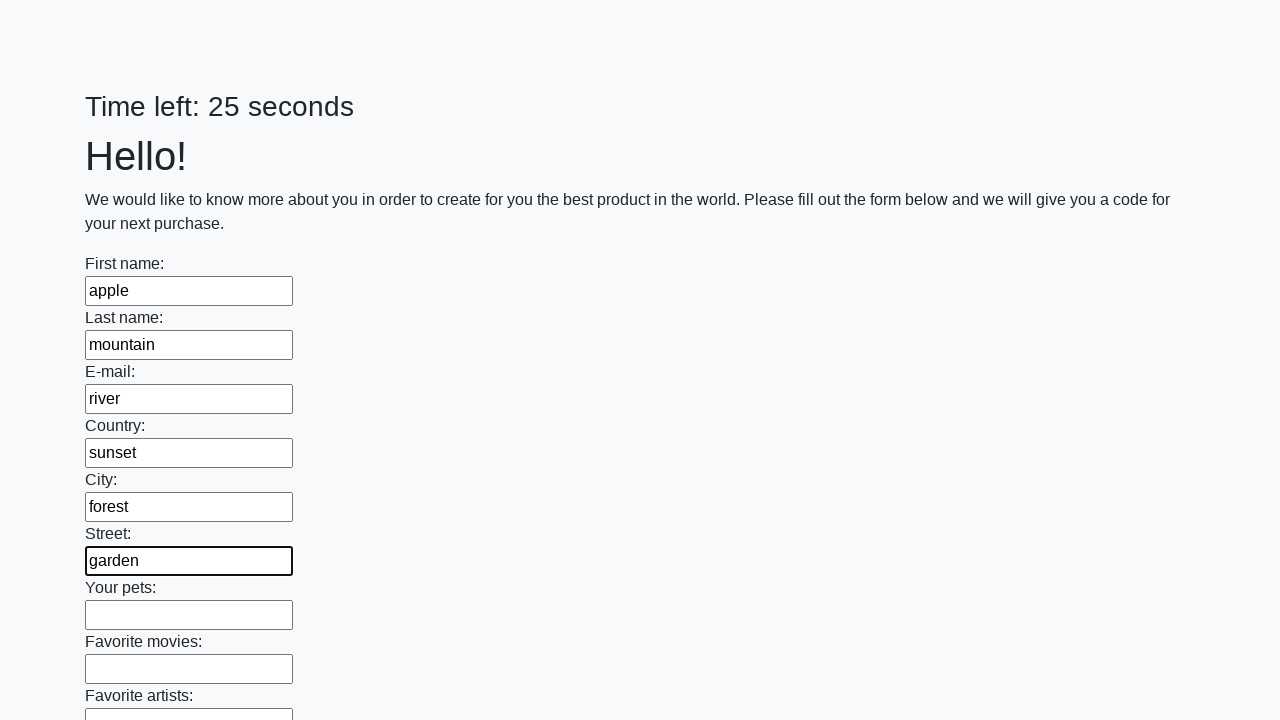

Filled text input field 7 with 'cloud' on input[type='text'] >> nth=6
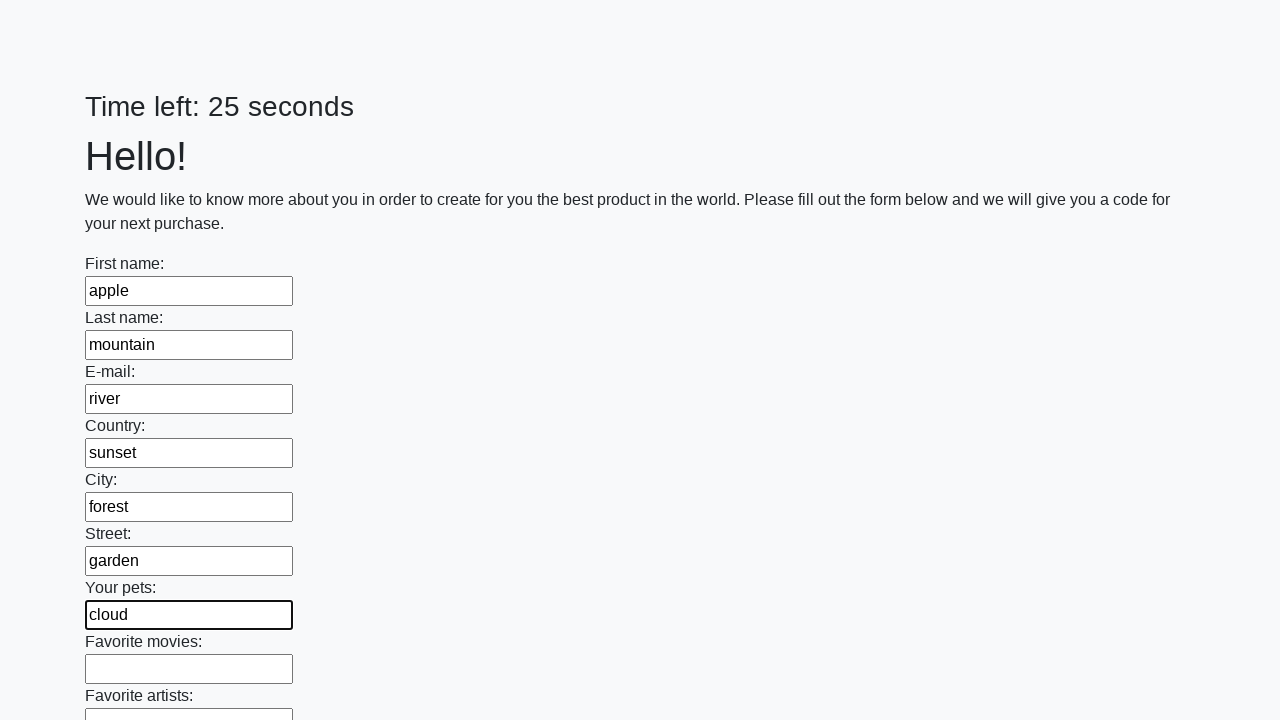

Filled text input field 8 with 'ocean' on input[type='text'] >> nth=7
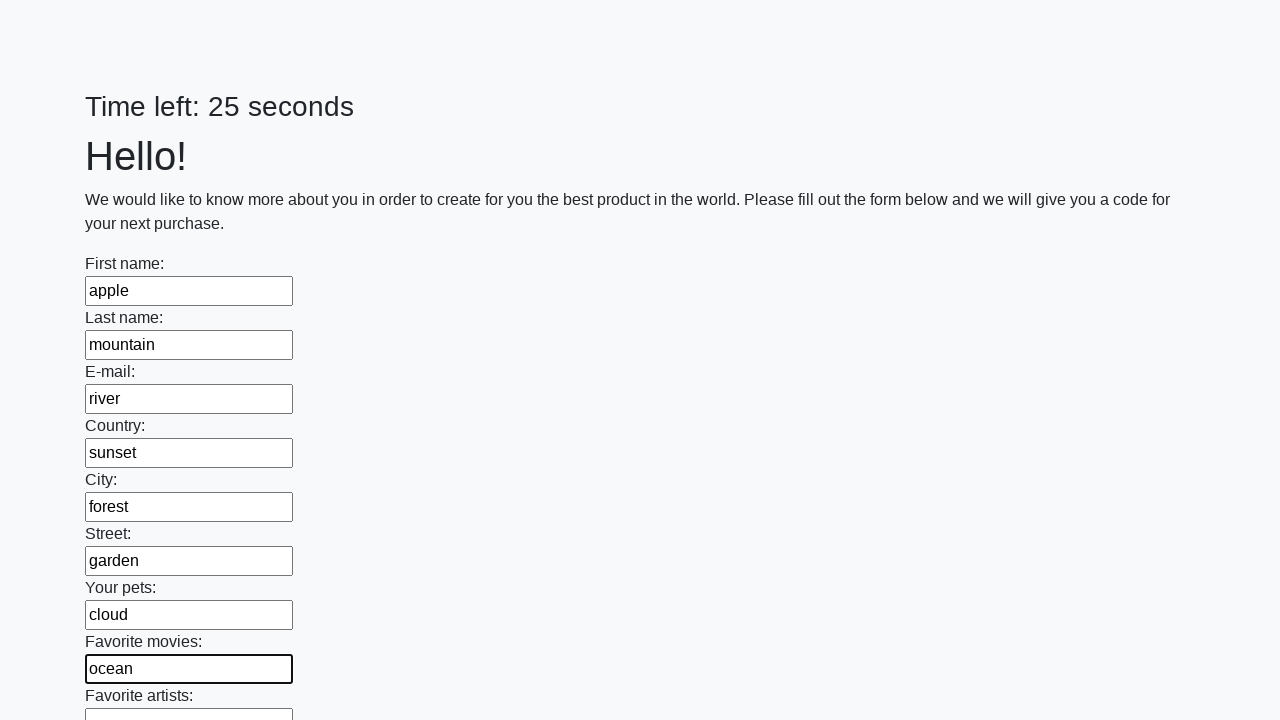

Filled text input field 9 with 'thunder' on input[type='text'] >> nth=8
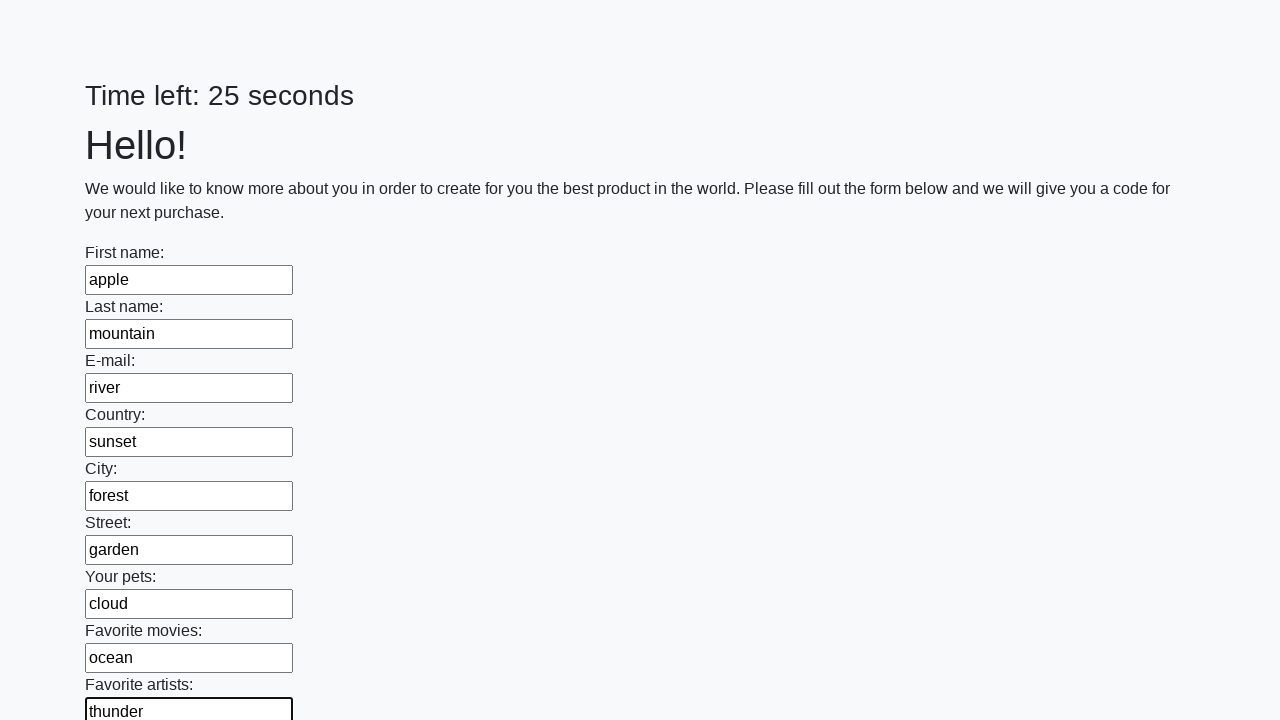

Filled text input field 10 with 'blossom' on input[type='text'] >> nth=9
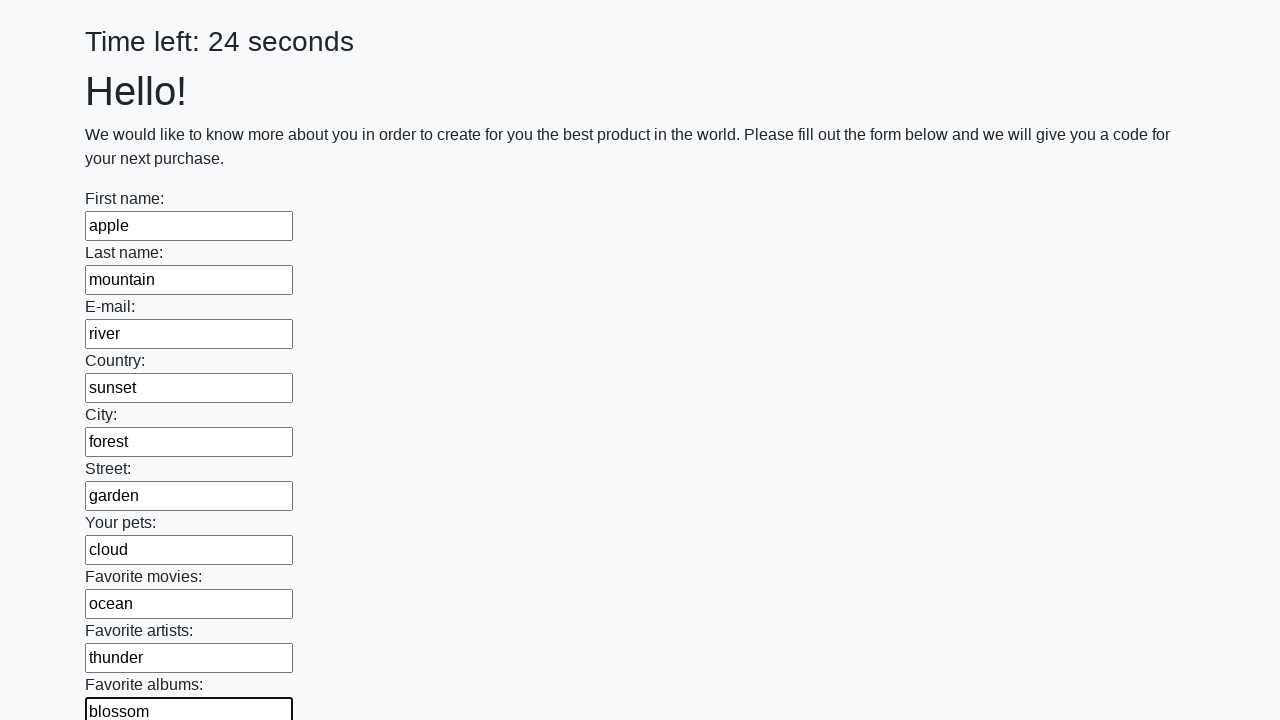

Filled text input field 11 with 'crystal' on input[type='text'] >> nth=10
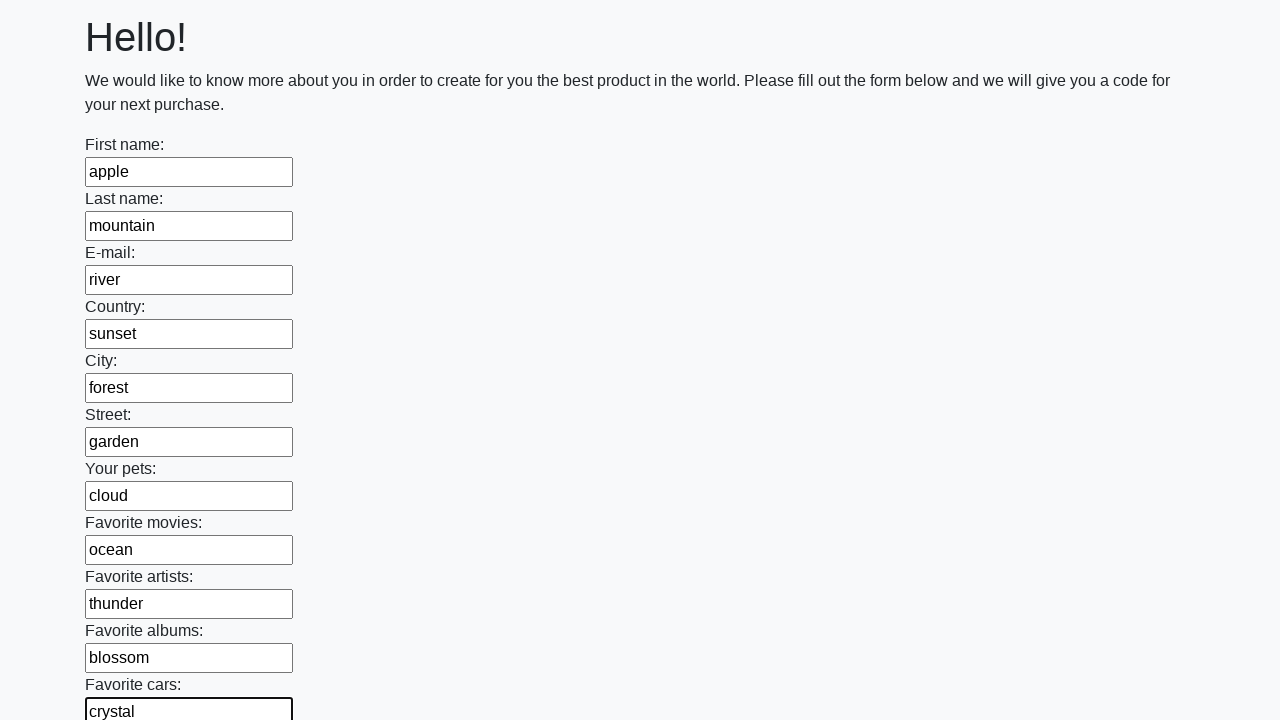

Filled text input field 12 with 'meadow' on input[type='text'] >> nth=11
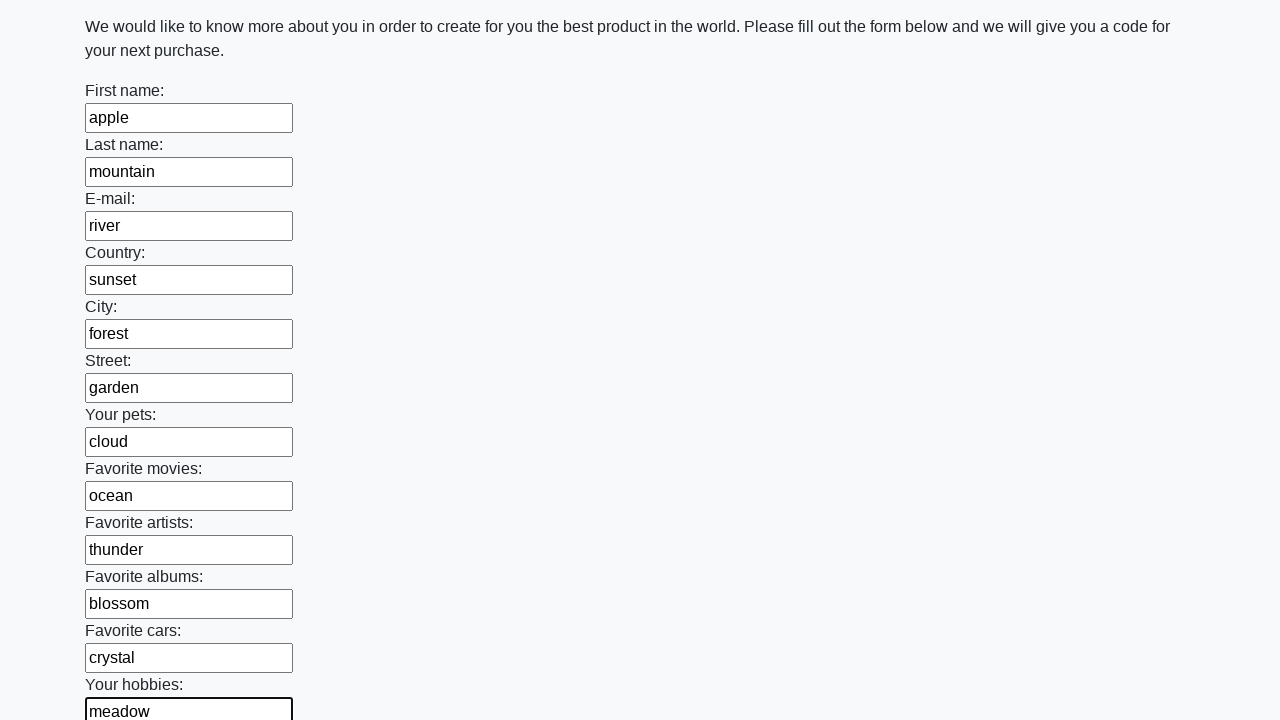

Filled text input field 13 with 'horizon' on input[type='text'] >> nth=12
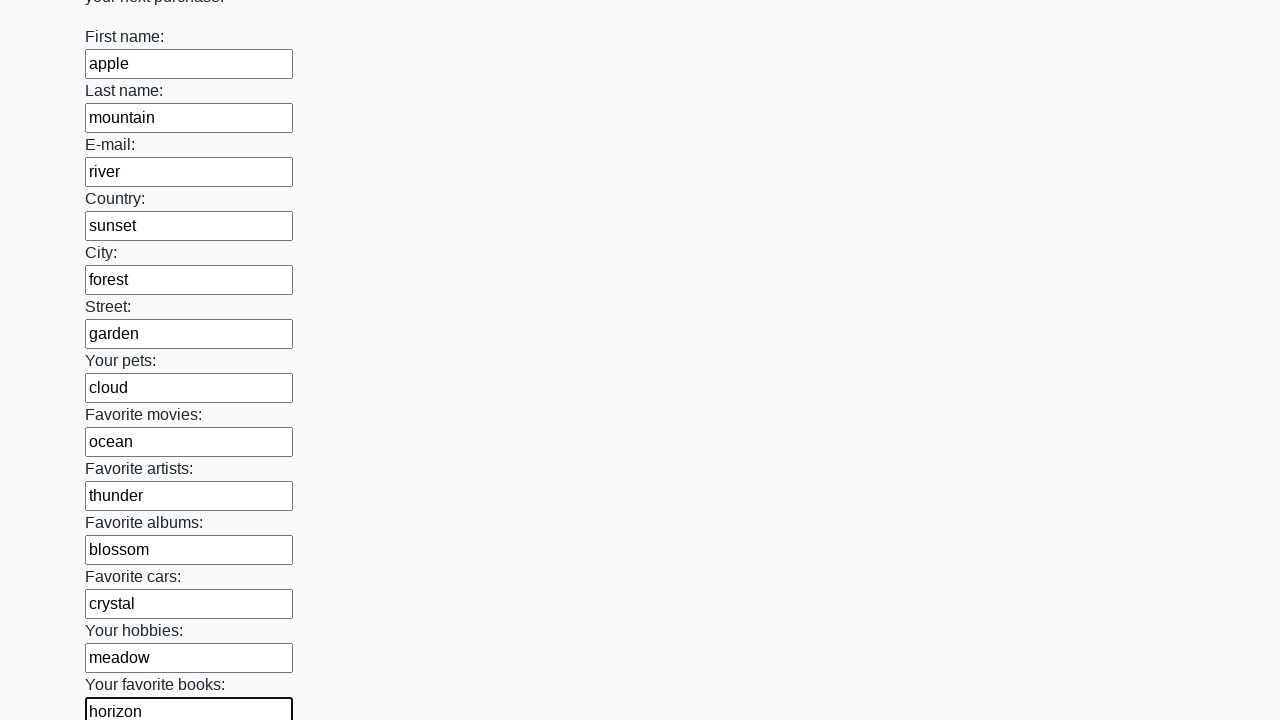

Filled text input field 14 with 'whisper' on input[type='text'] >> nth=13
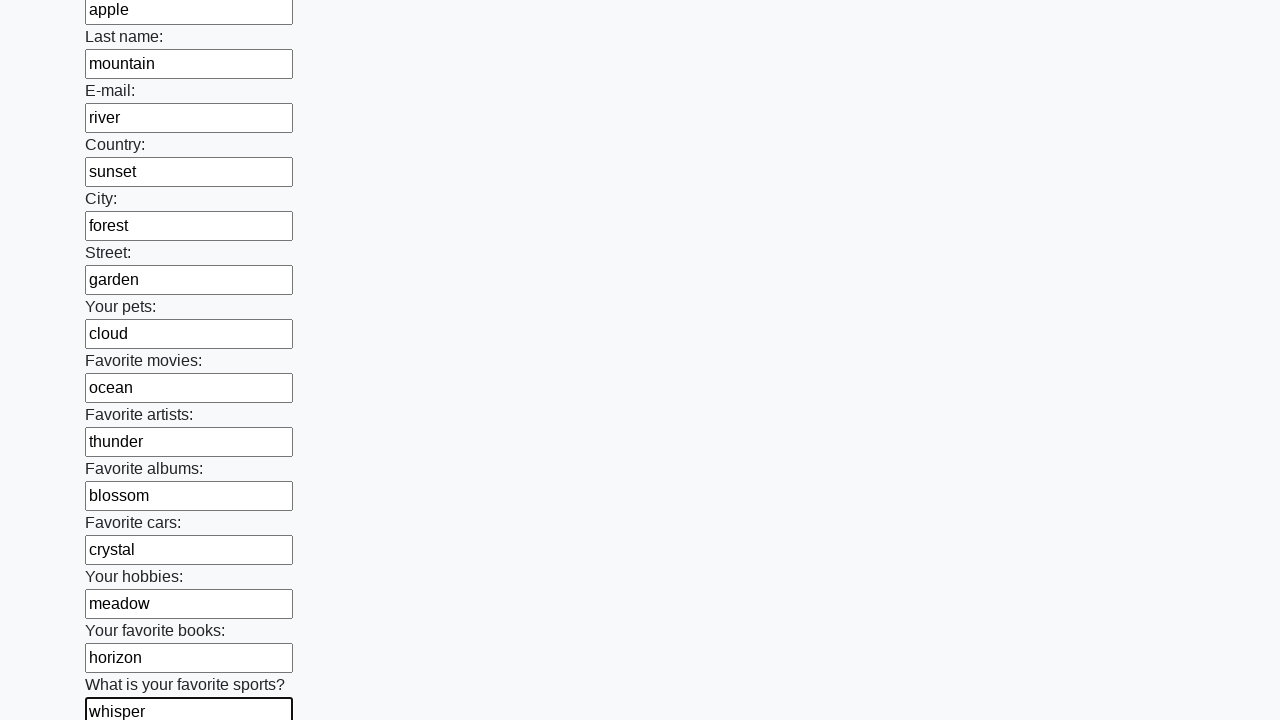

Filled text input field 15 with 'breeze' on input[type='text'] >> nth=14
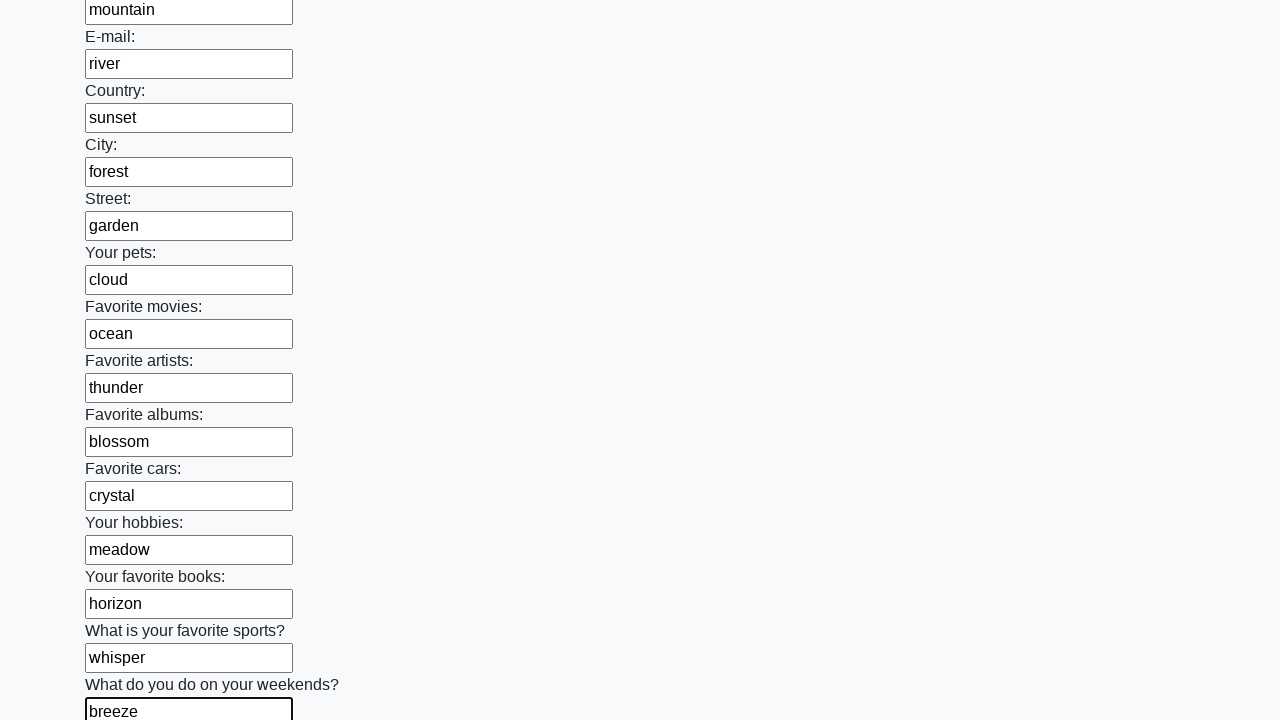

Filled text input field 16 with 'shadow' on input[type='text'] >> nth=15
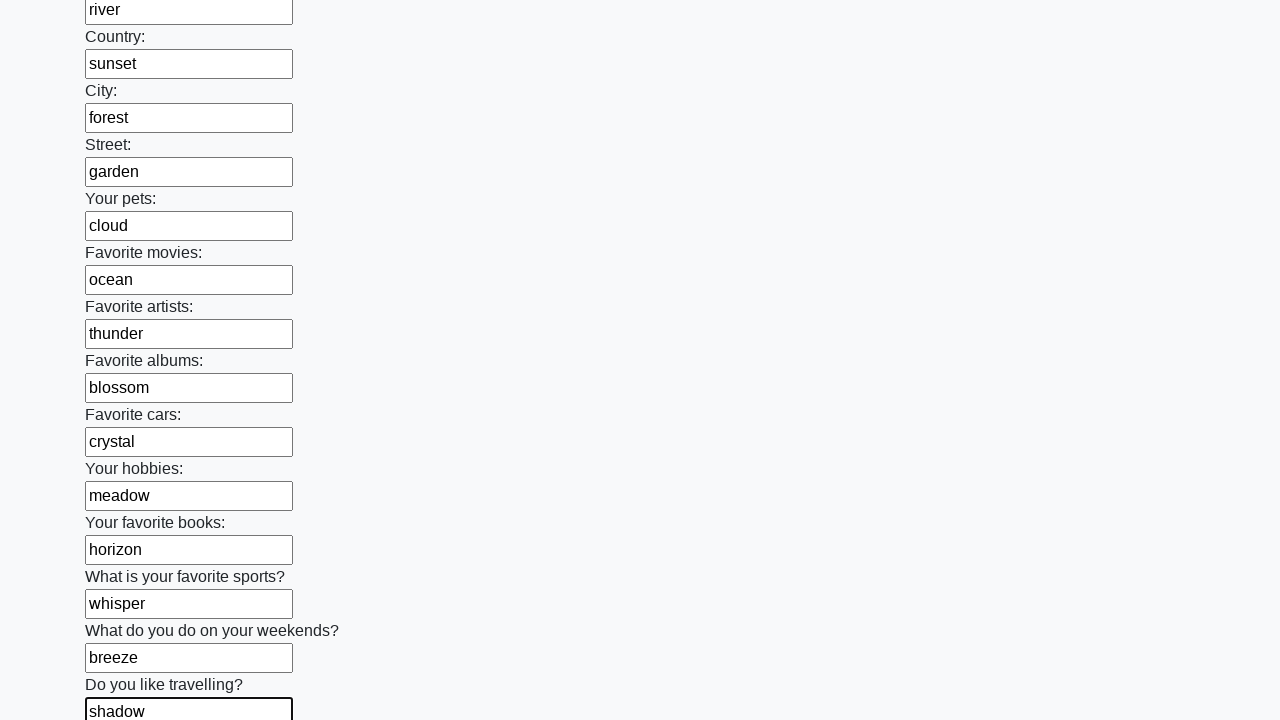

Filled text input field 17 with 'cascade' on input[type='text'] >> nth=16
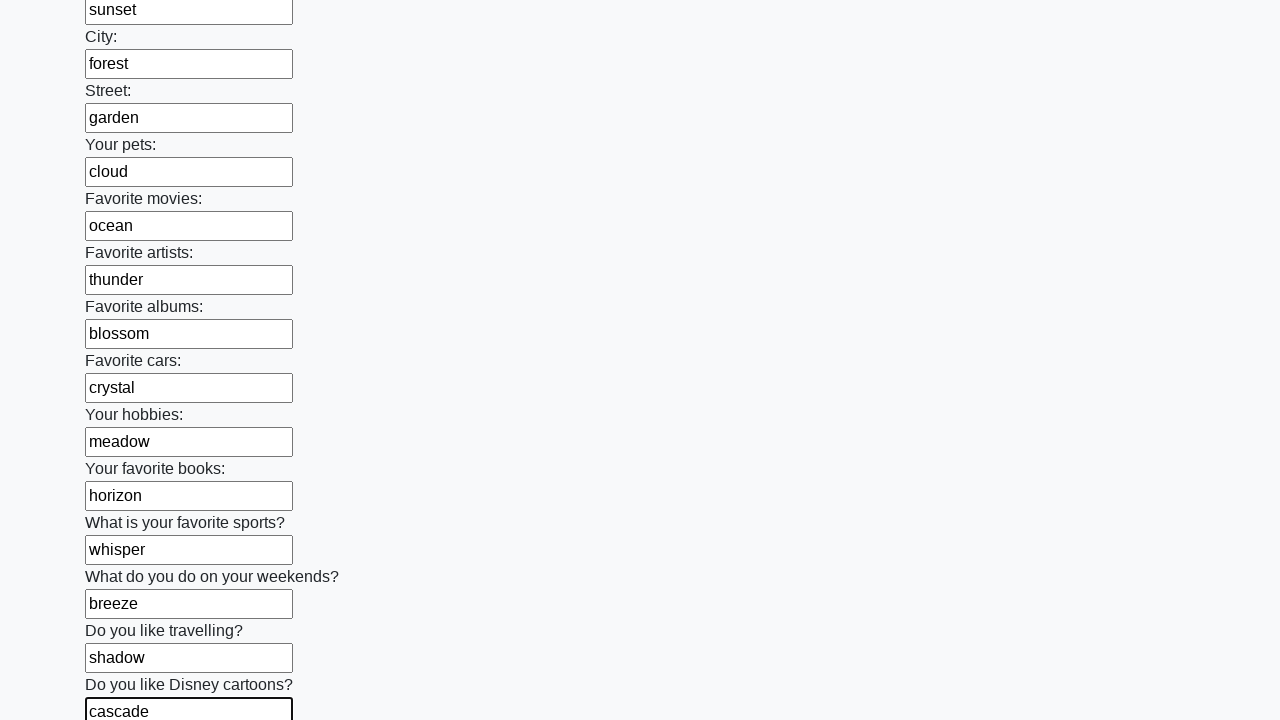

Filled text input field 18 with 'ember' on input[type='text'] >> nth=17
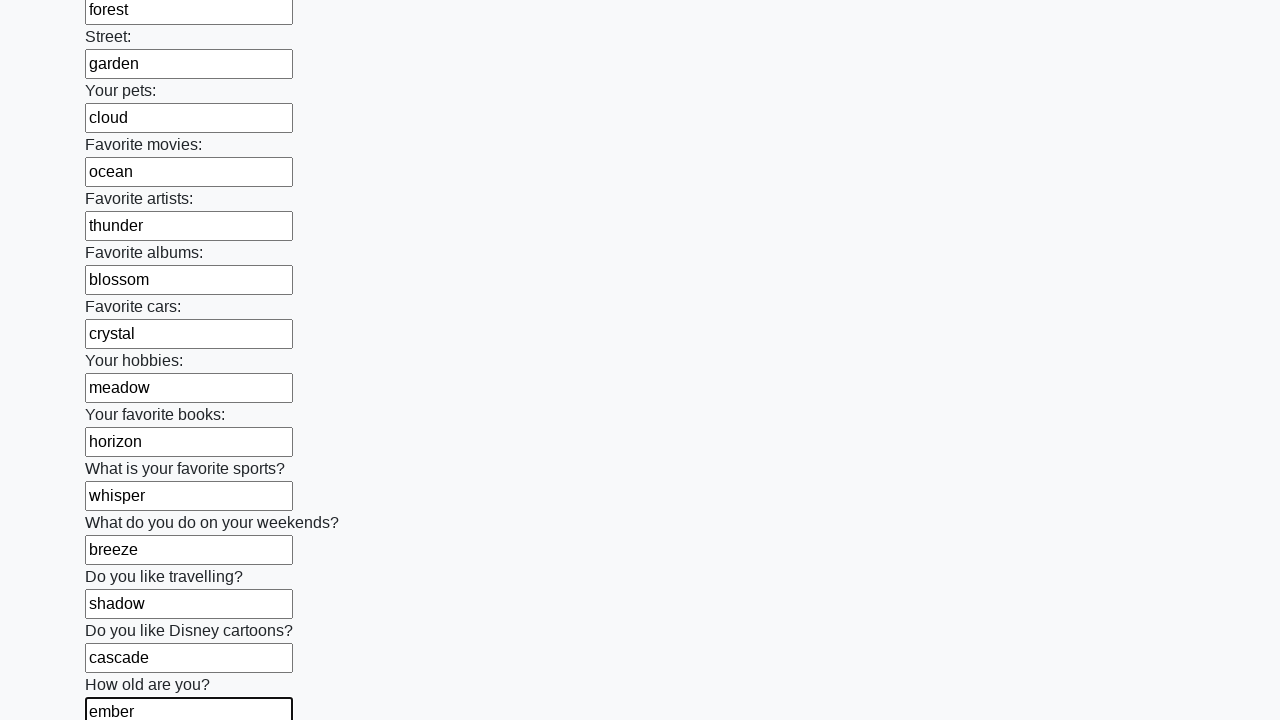

Filled text input field 19 with 'glacier' on input[type='text'] >> nth=18
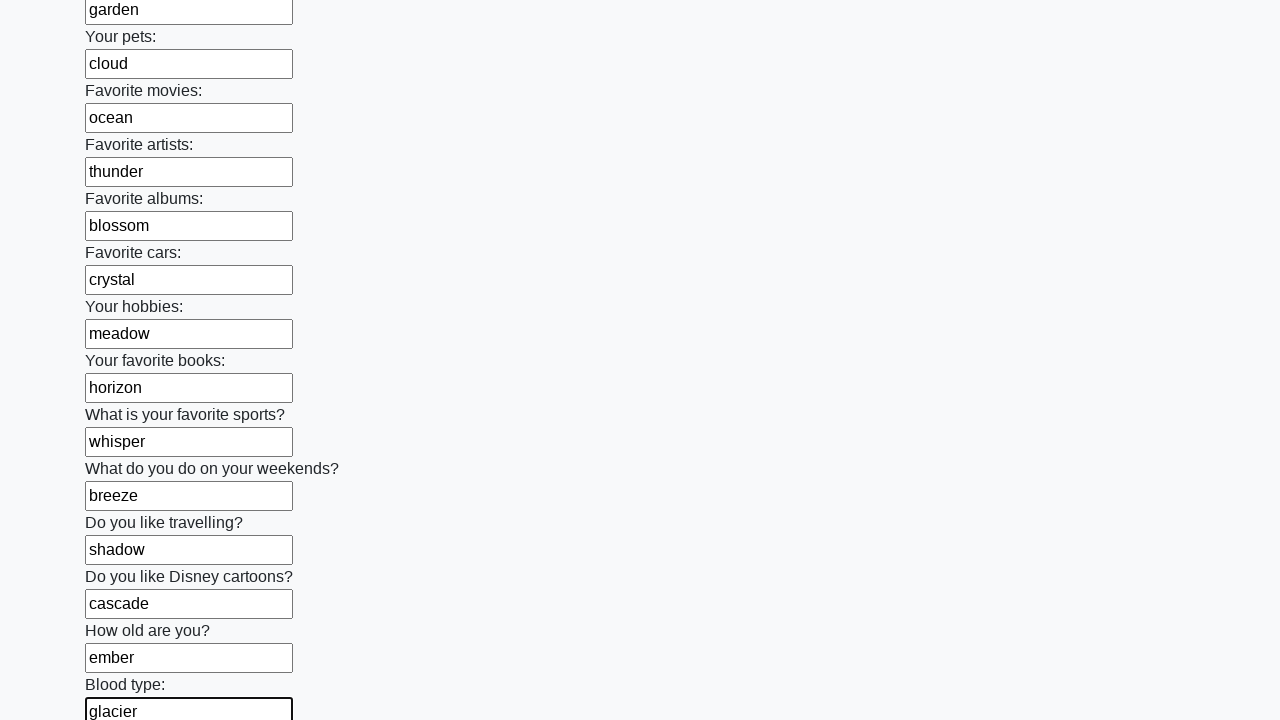

Filled text input field 20 with 'harmony' on input[type='text'] >> nth=19
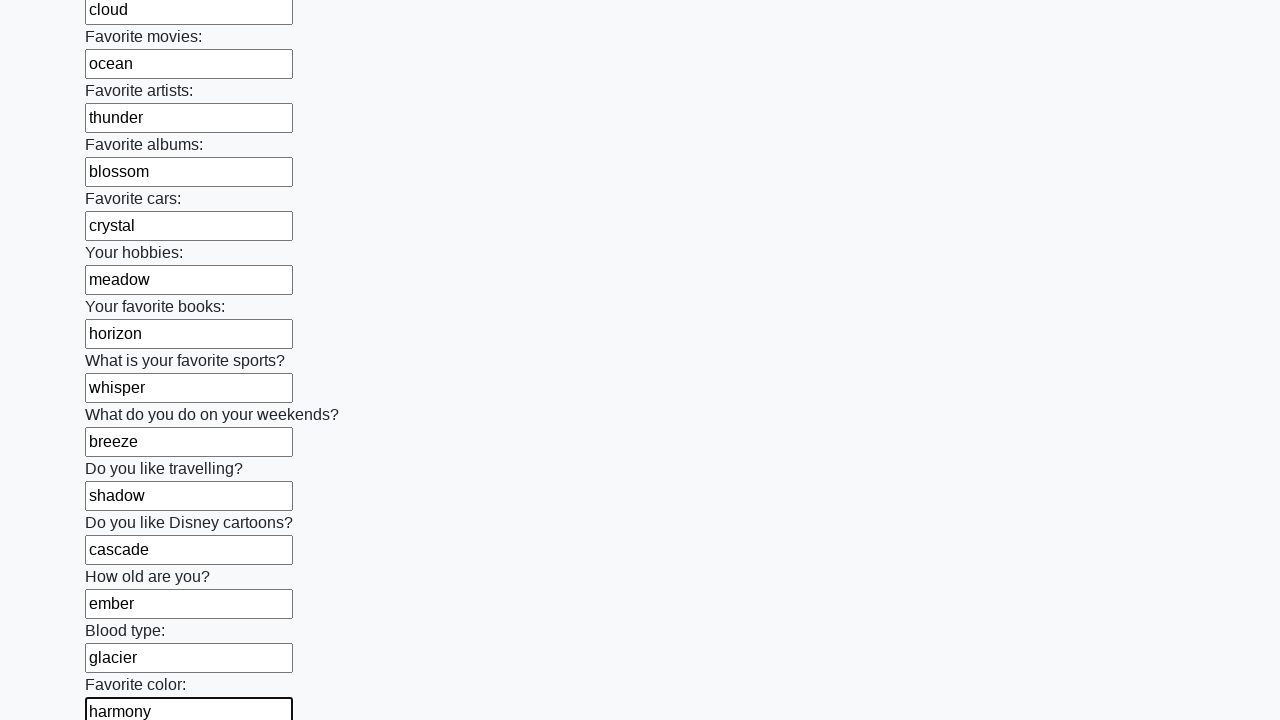

Filled text input field 21 with 'lantern' on input[type='text'] >> nth=20
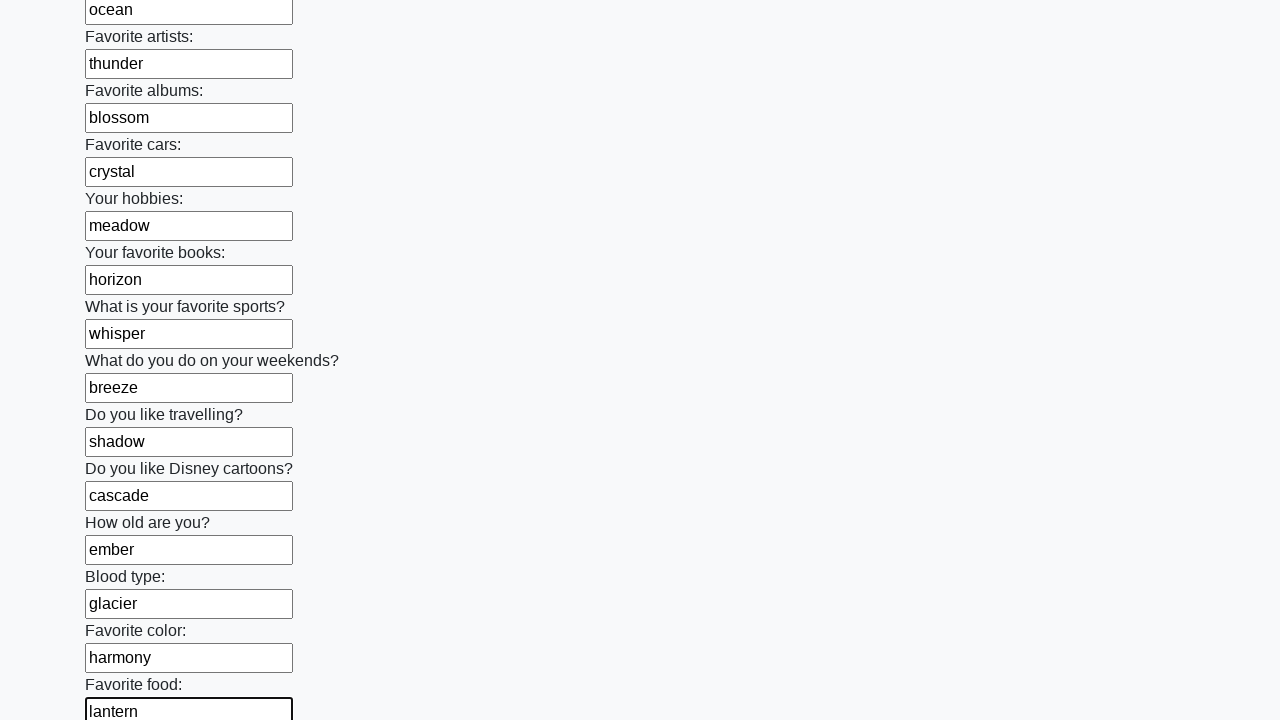

Filled text input field 22 with 'mosaic' on input[type='text'] >> nth=21
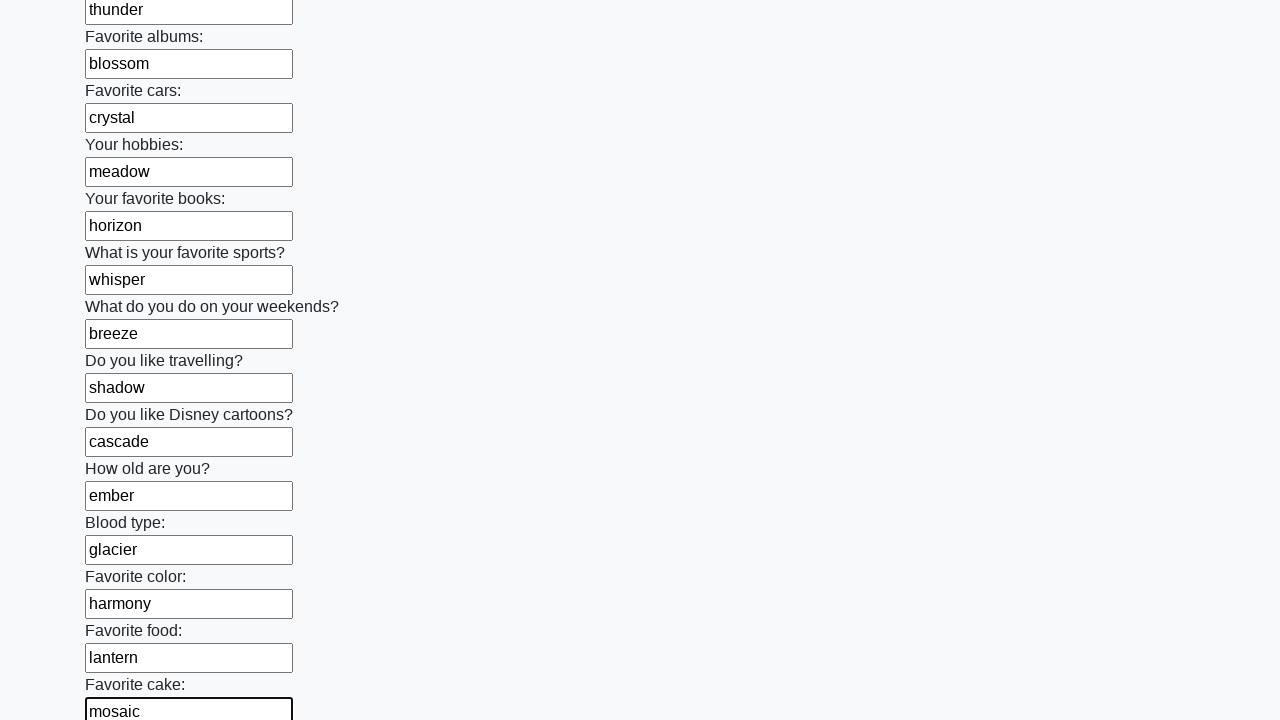

Filled text input field 23 with 'nebula' on input[type='text'] >> nth=22
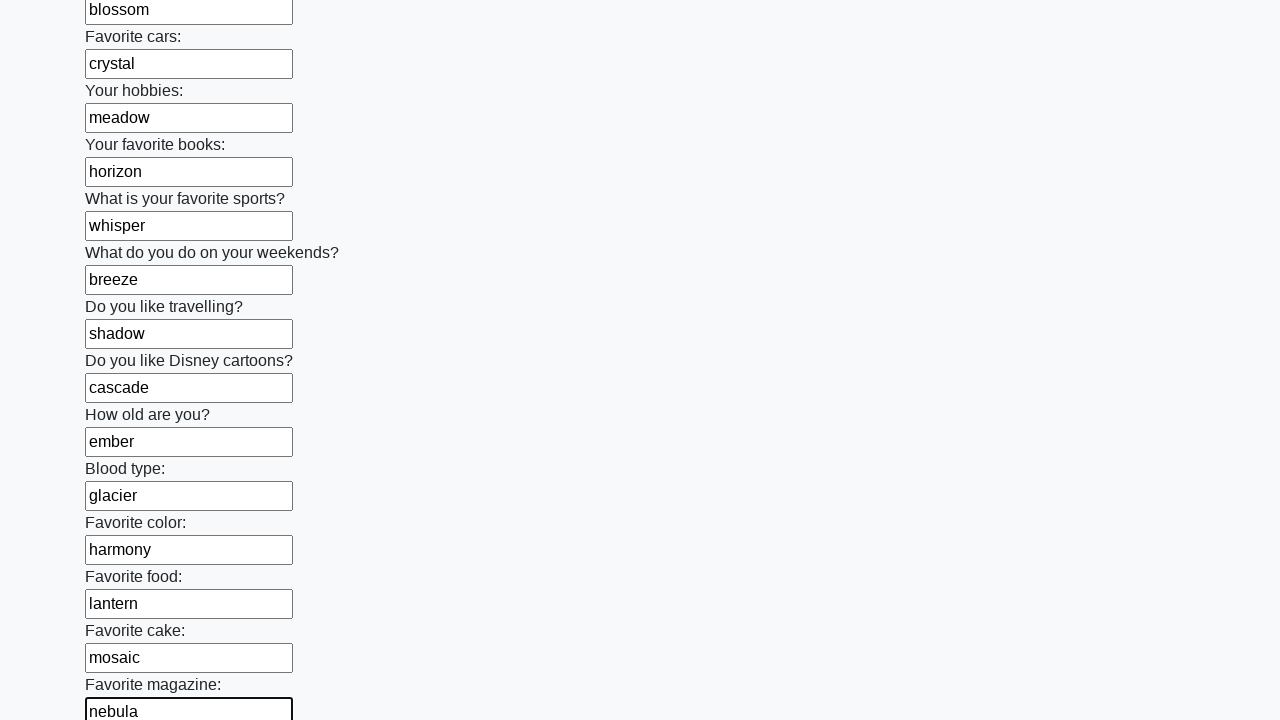

Filled text input field 24 with 'orchid' on input[type='text'] >> nth=23
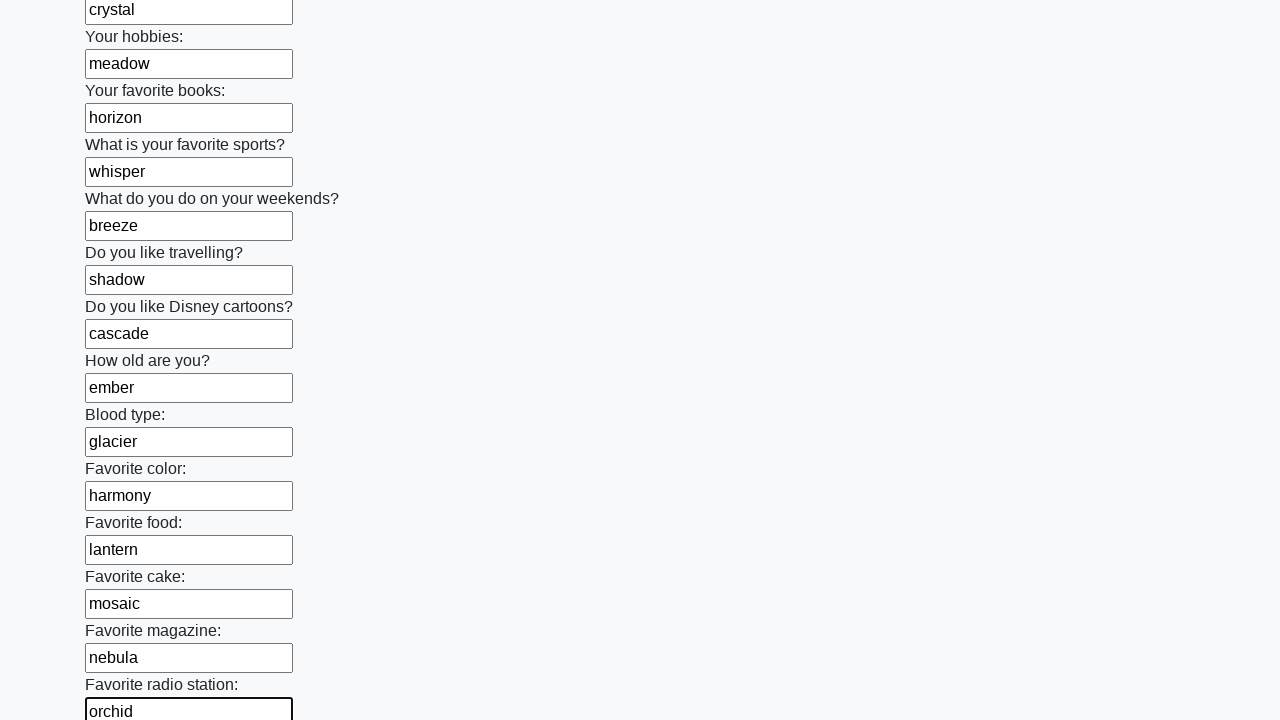

Filled text input field 25 with 'prism' on input[type='text'] >> nth=24
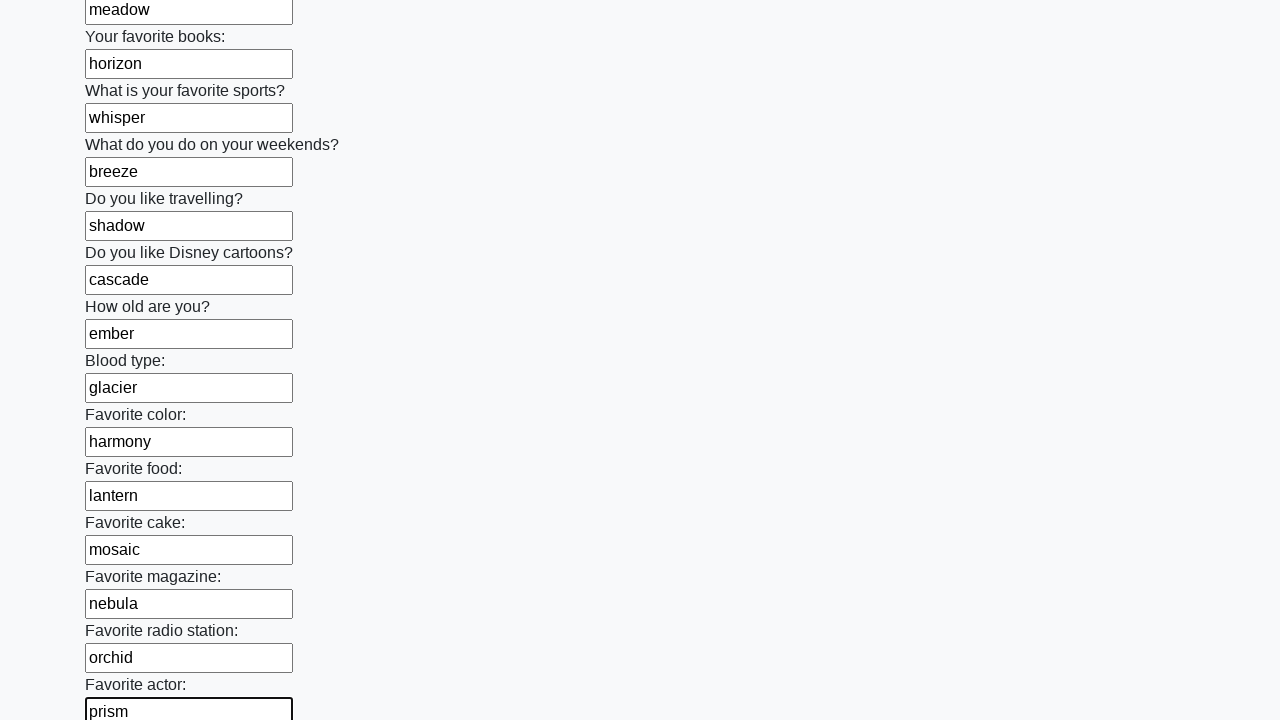

Filled text input field 26 with 'quartz' on input[type='text'] >> nth=25
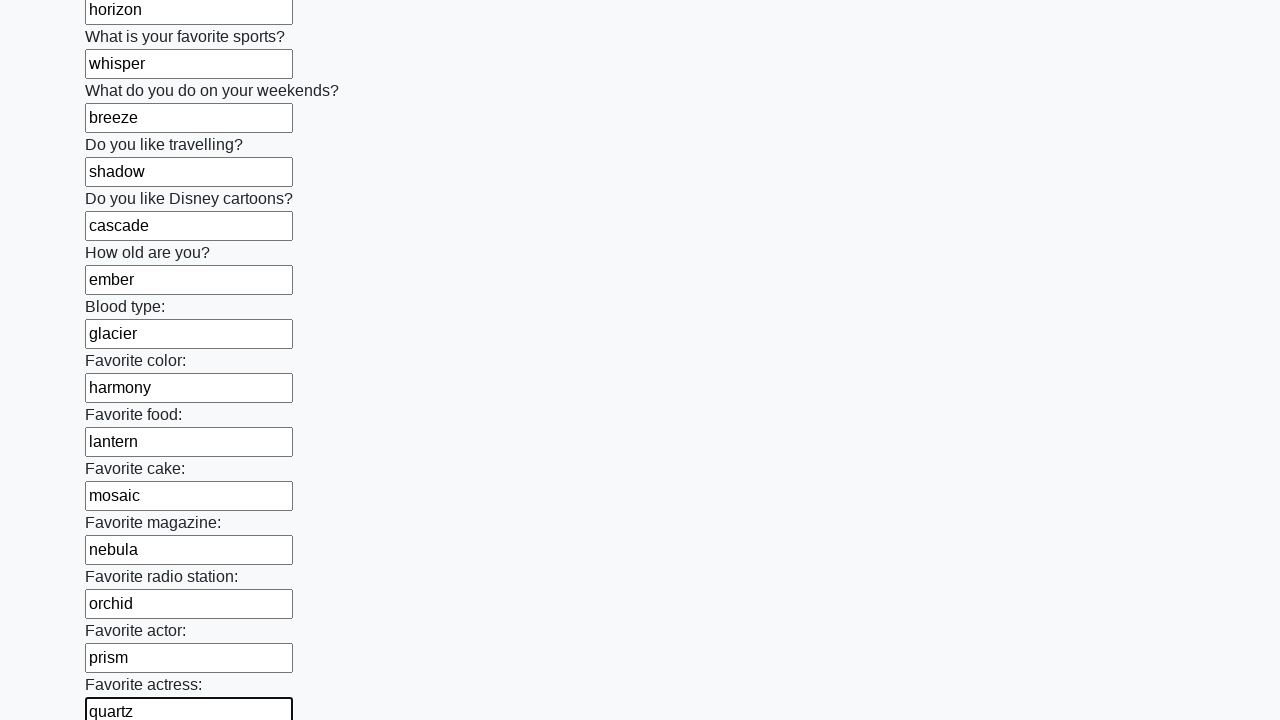

Filled text input field 27 with 'radiance' on input[type='text'] >> nth=26
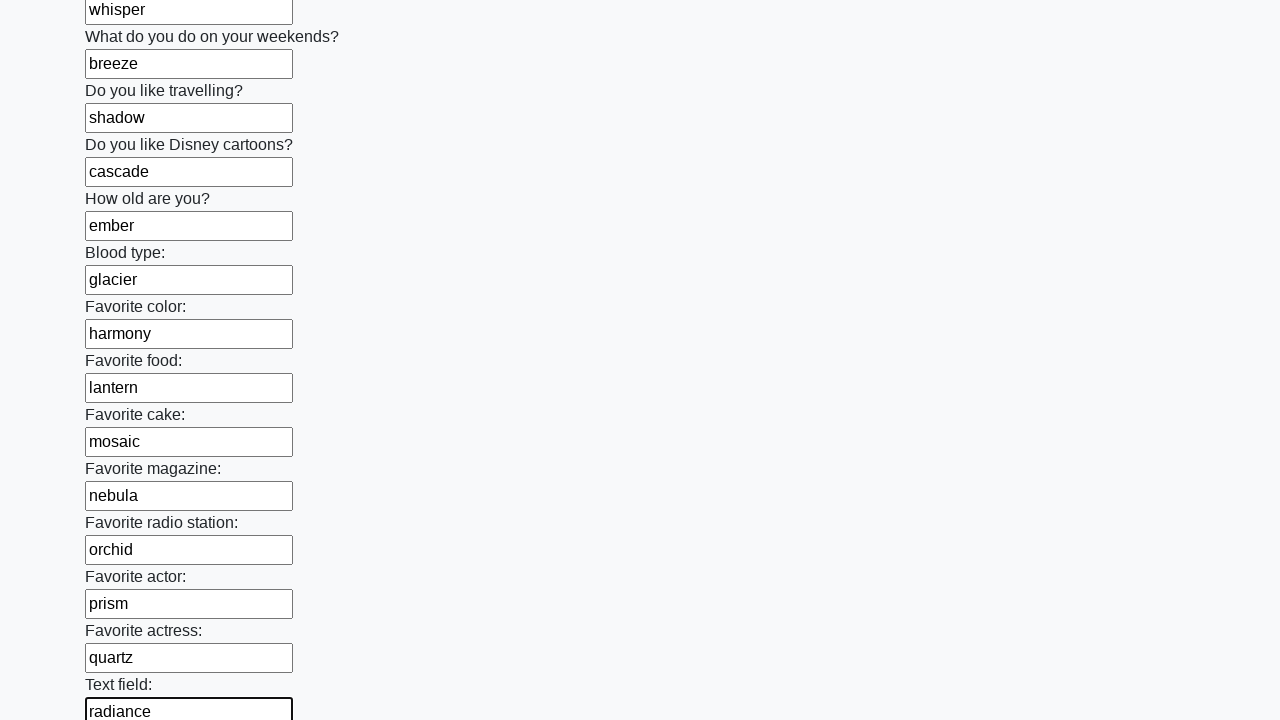

Filled text input field 28 with 'serenity' on input[type='text'] >> nth=27
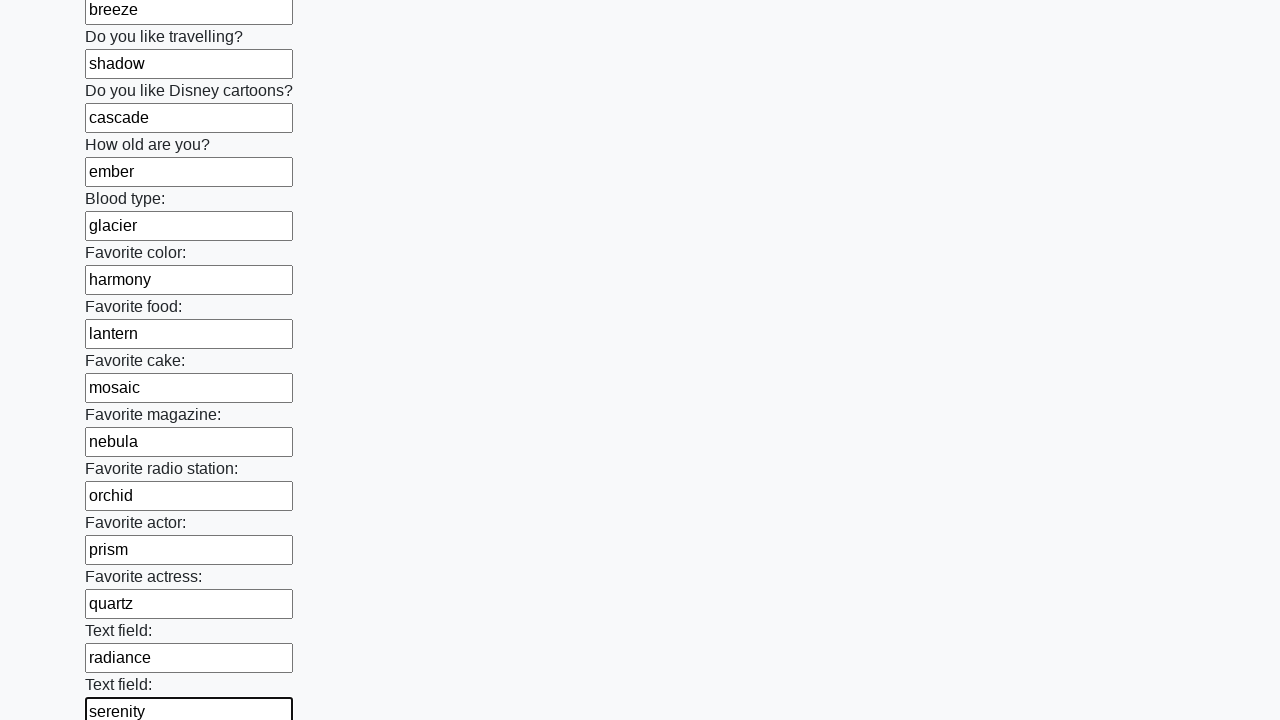

Filled text input field 29 with 'twilight' on input[type='text'] >> nth=28
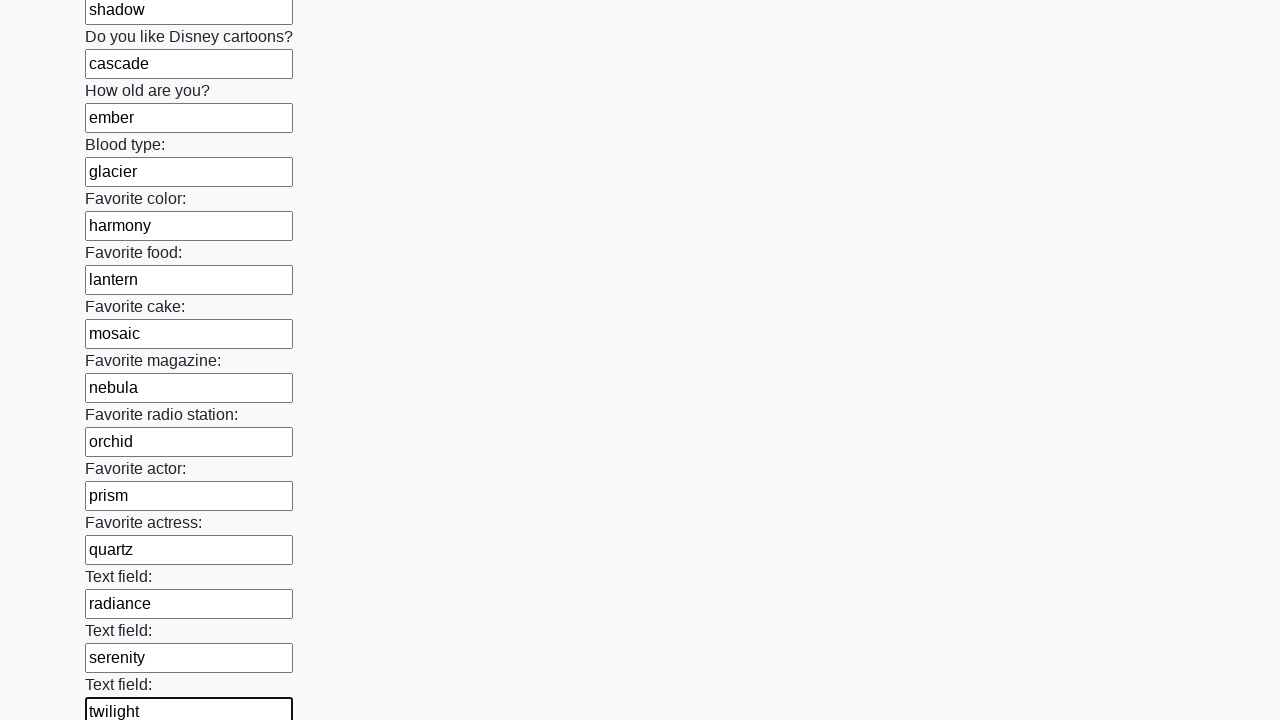

Filled text input field 30 with 'voyage' on input[type='text'] >> nth=29
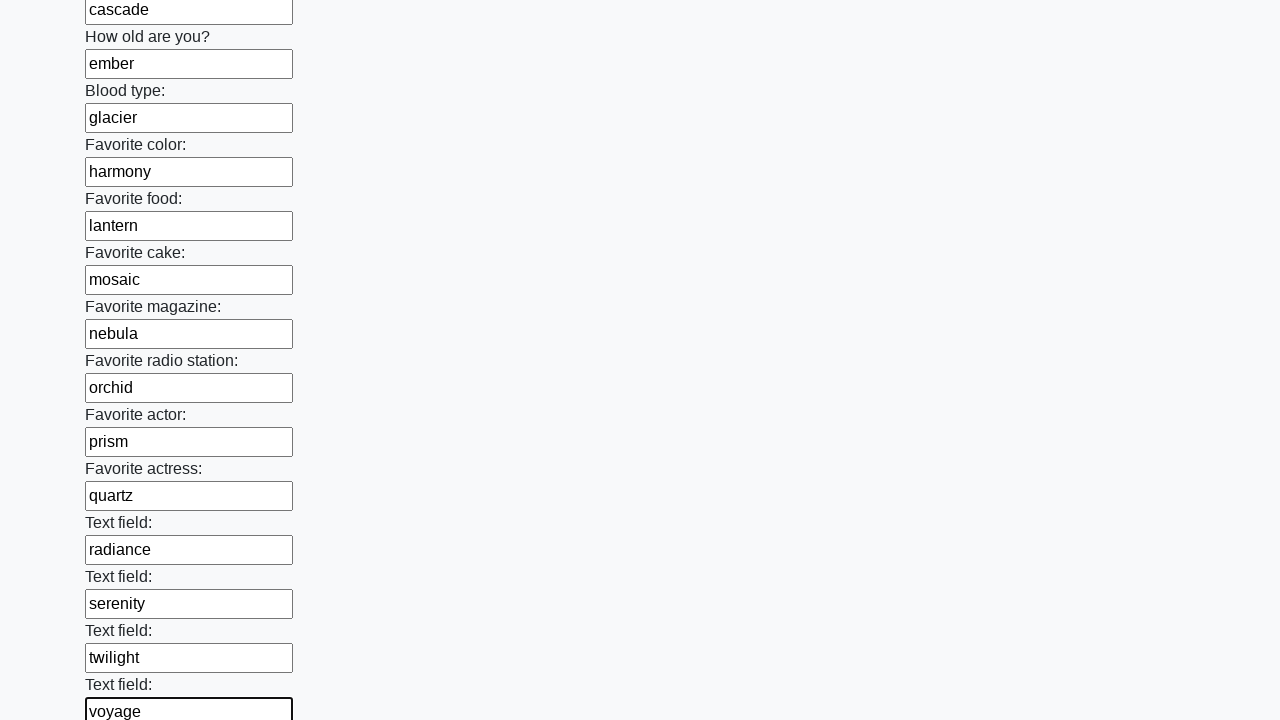

Filled text input field 31 with 'wilderness' on input[type='text'] >> nth=30
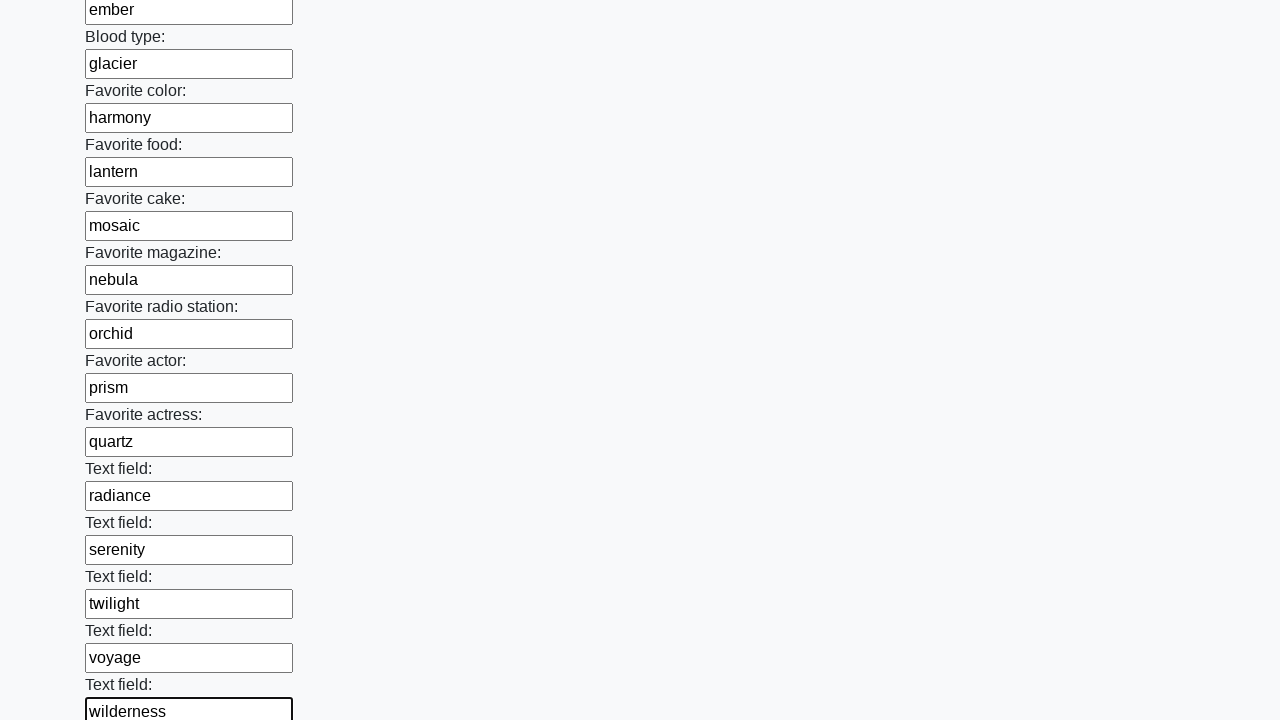

Filled text input field 32 with 'zenith' on input[type='text'] >> nth=31
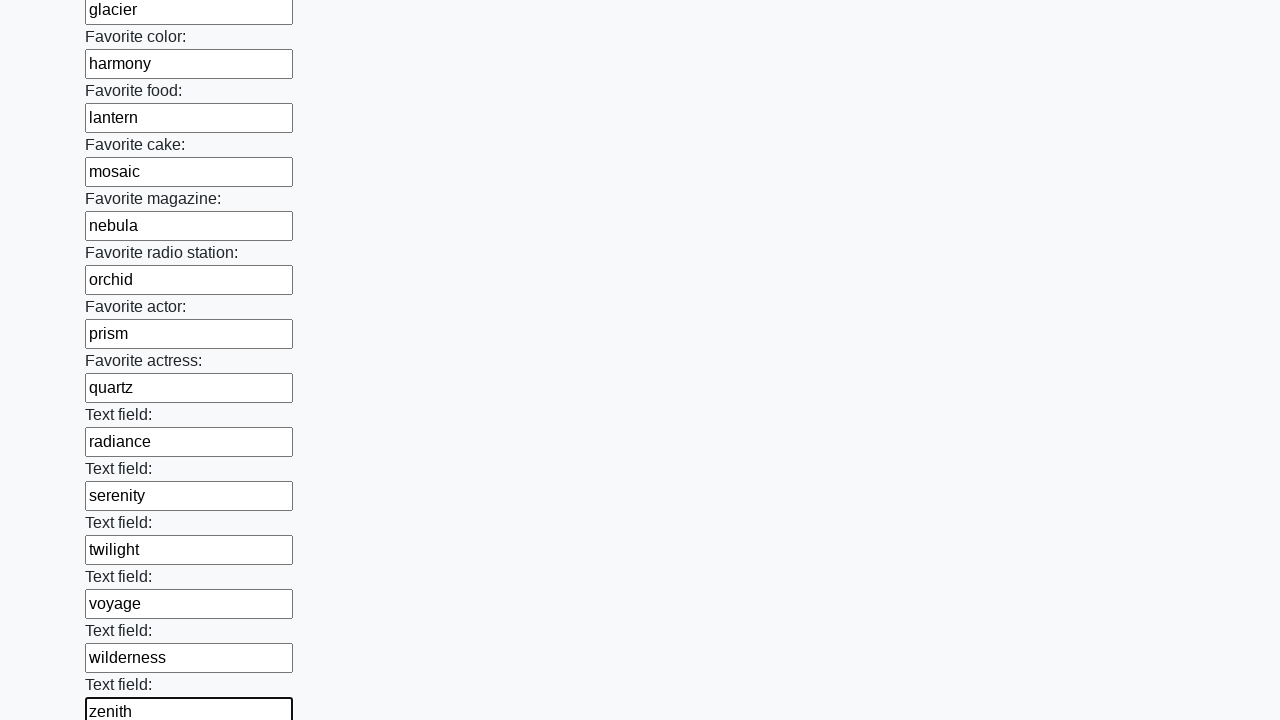

Filled text input field 33 with 'aurora' on input[type='text'] >> nth=32
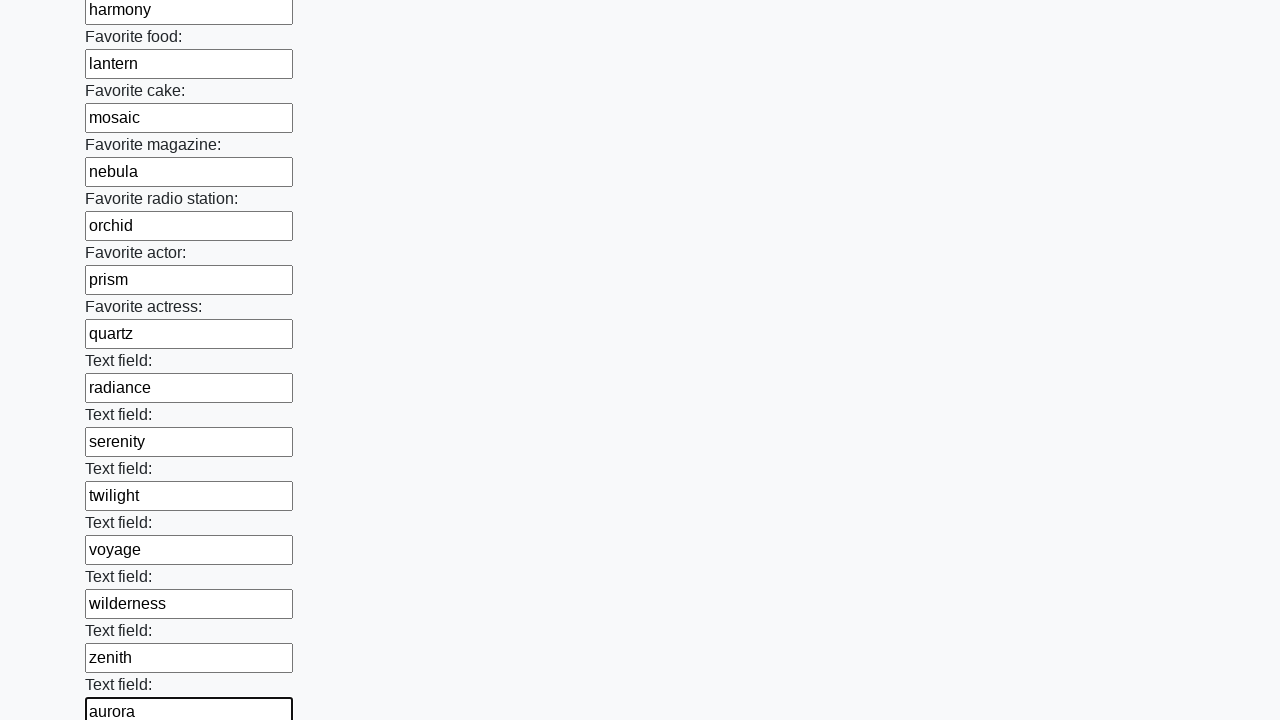

Filled text input field 34 with 'beacon' on input[type='text'] >> nth=33
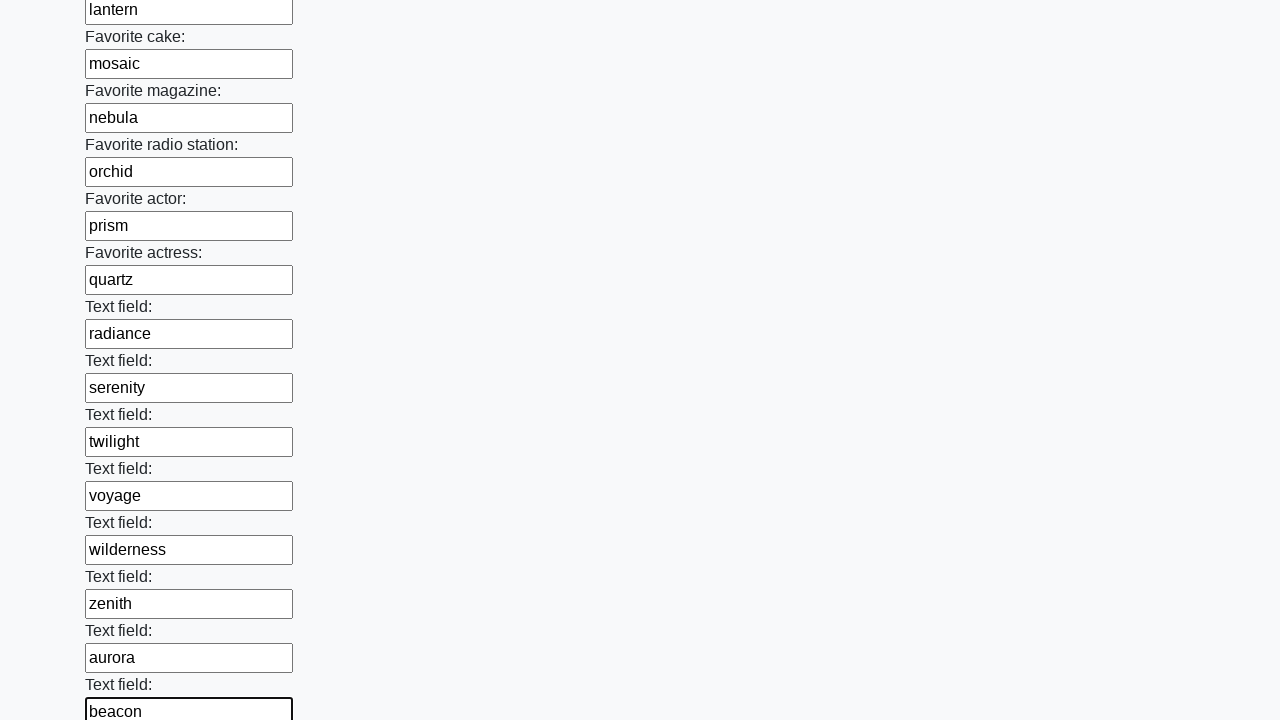

Filled text input field 35 with 'coral' on input[type='text'] >> nth=34
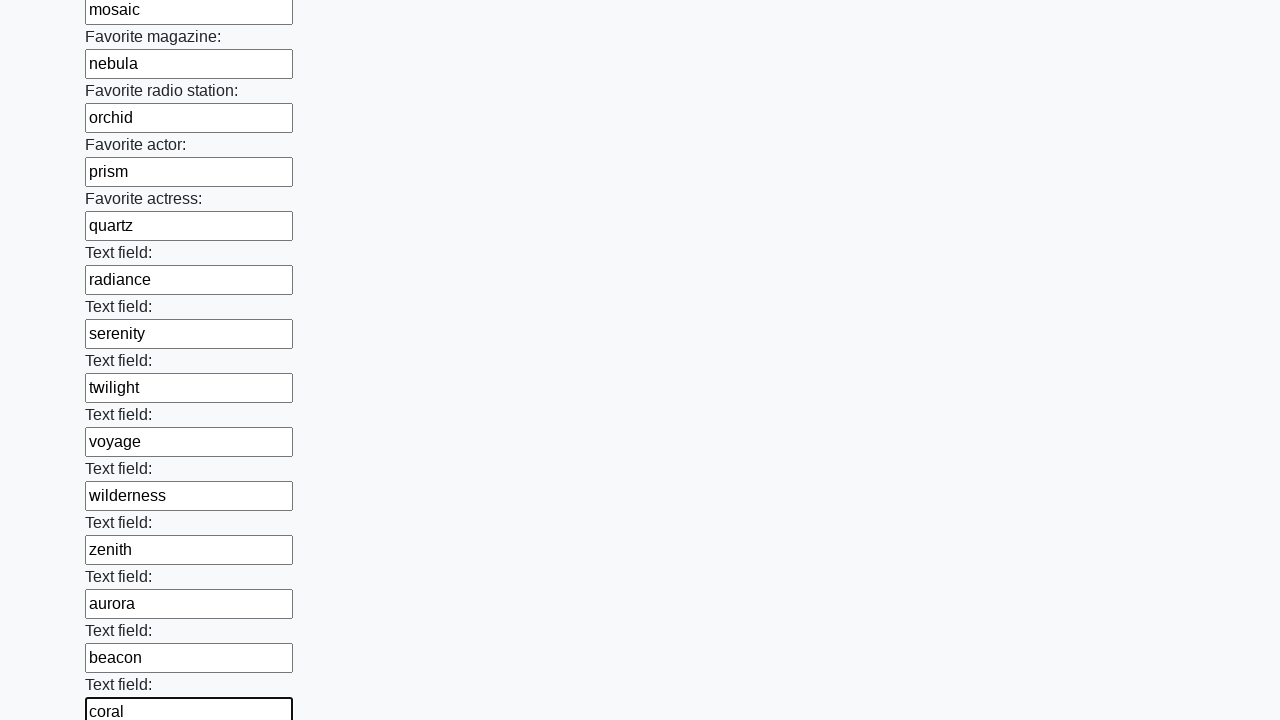

Filled text input field 36 with 'delta' on input[type='text'] >> nth=35
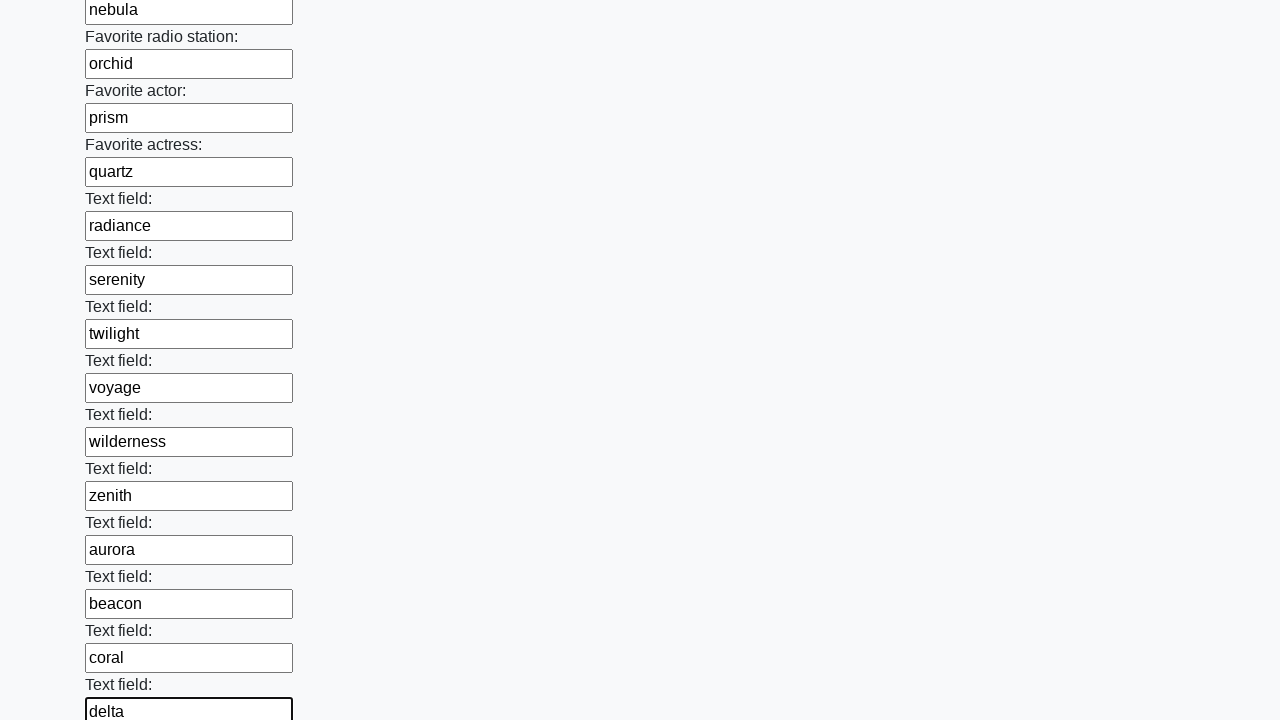

Filled text input field 37 with 'eclipse' on input[type='text'] >> nth=36
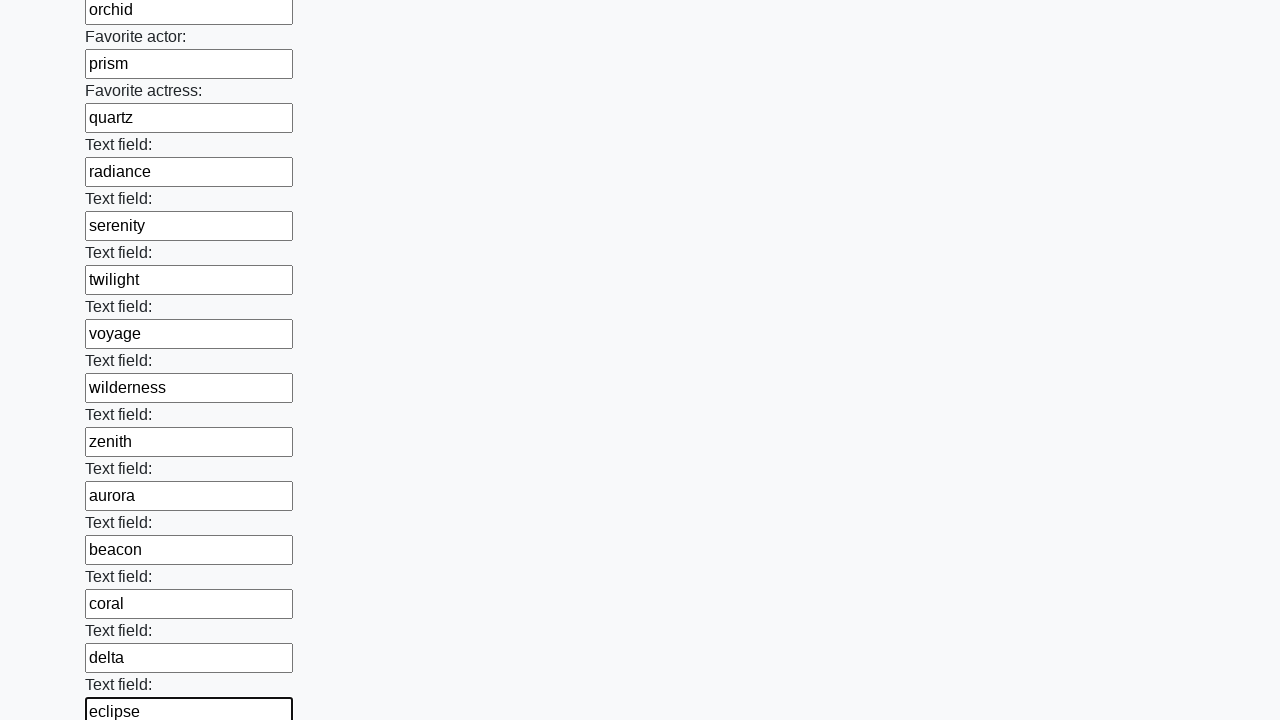

Filled text input field 38 with 'fable' on input[type='text'] >> nth=37
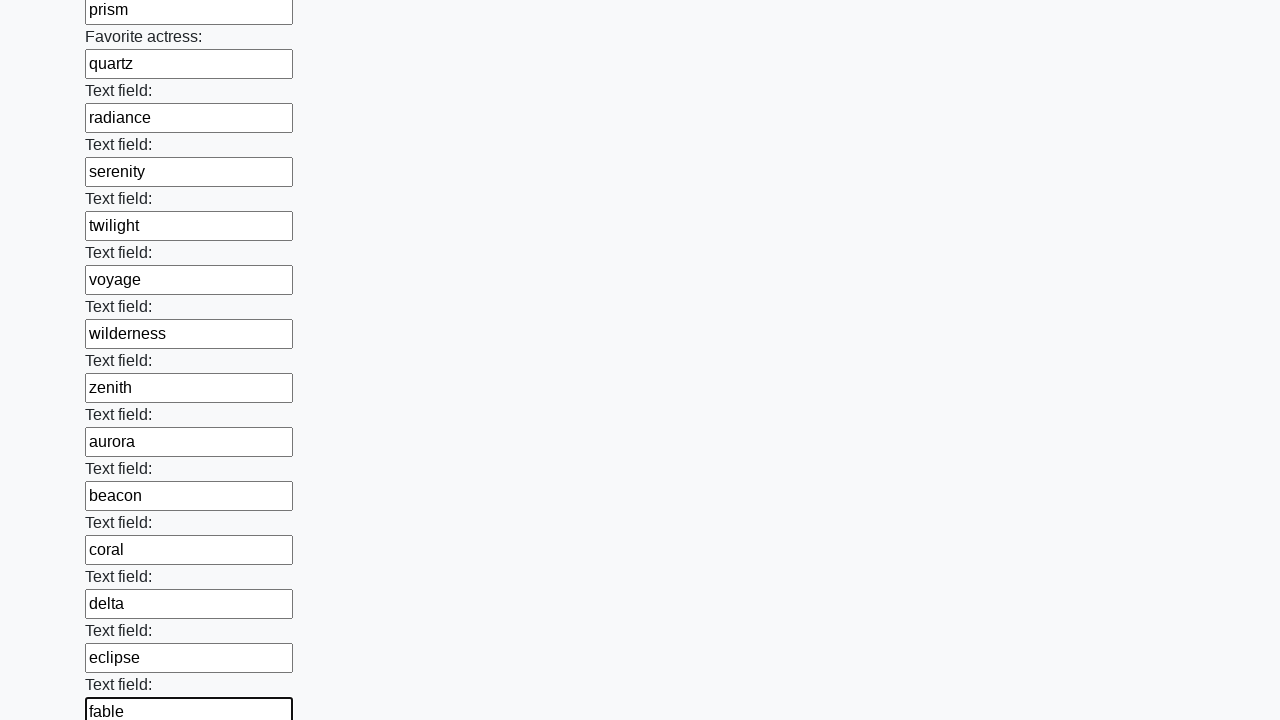

Filled text input field 39 with 'gemstone' on input[type='text'] >> nth=38
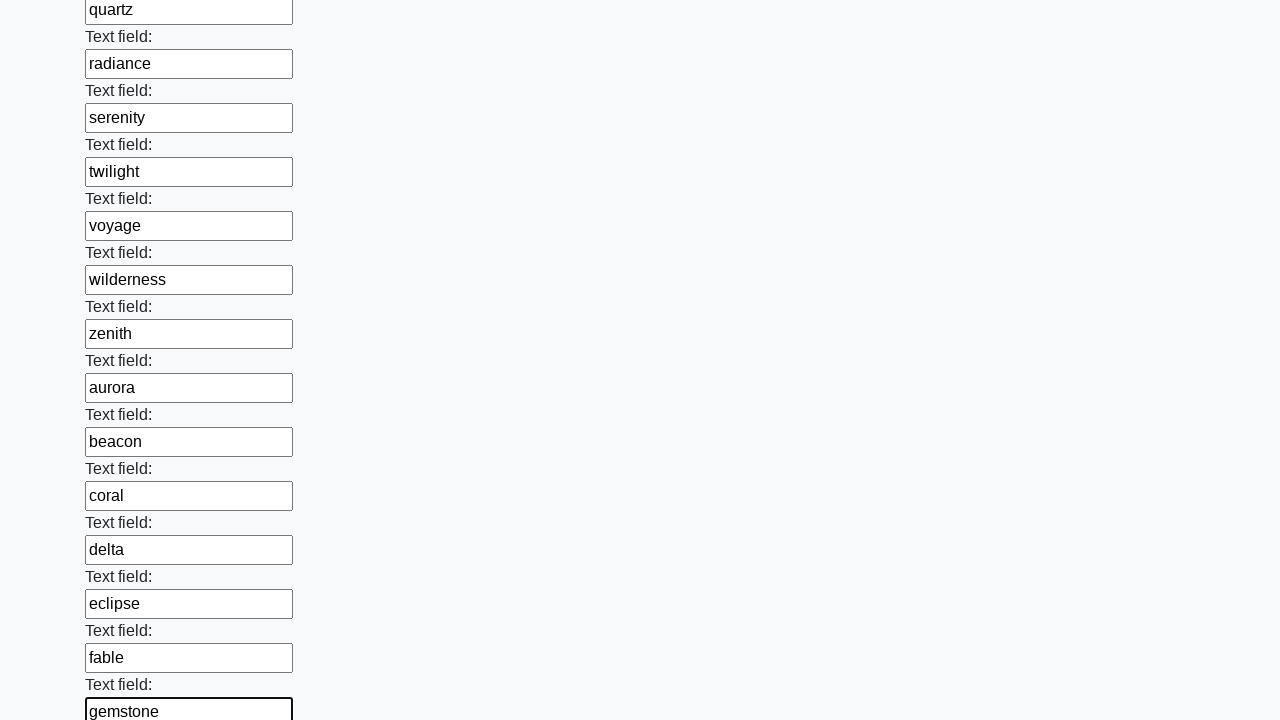

Filled text input field 40 with 'haven' on input[type='text'] >> nth=39
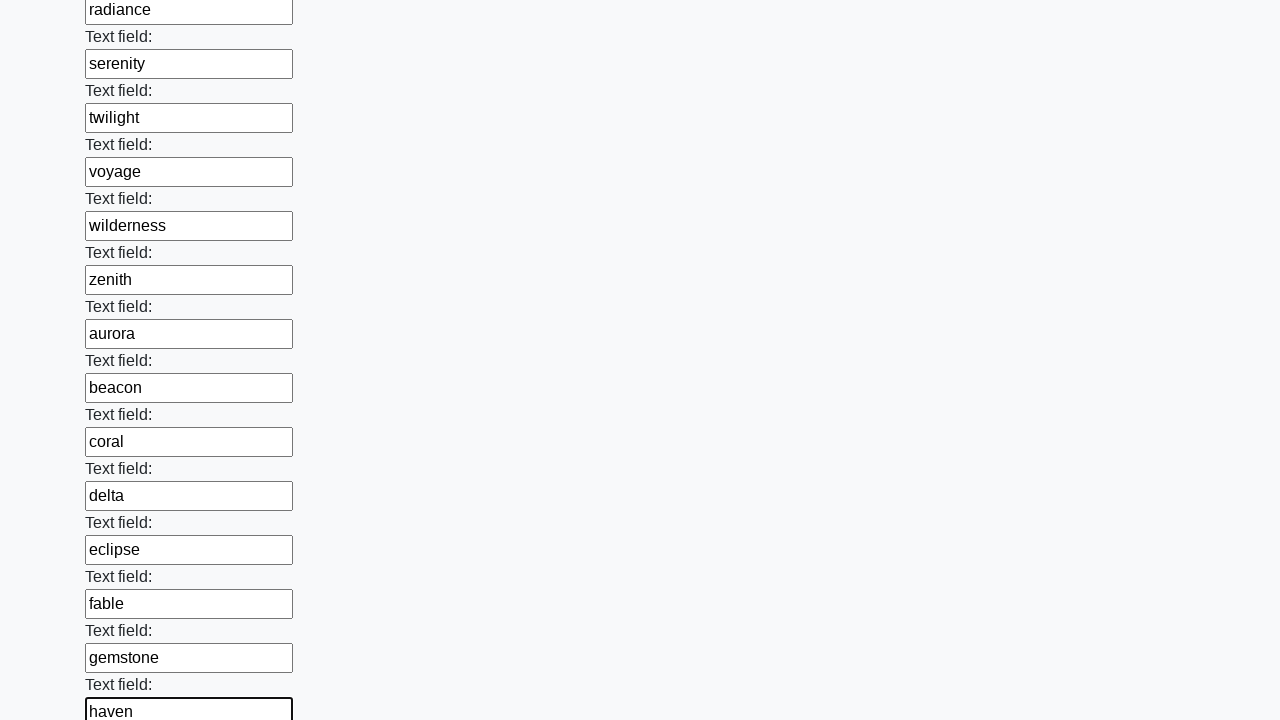

Filled text input field 41 with 'infinity' on input[type='text'] >> nth=40
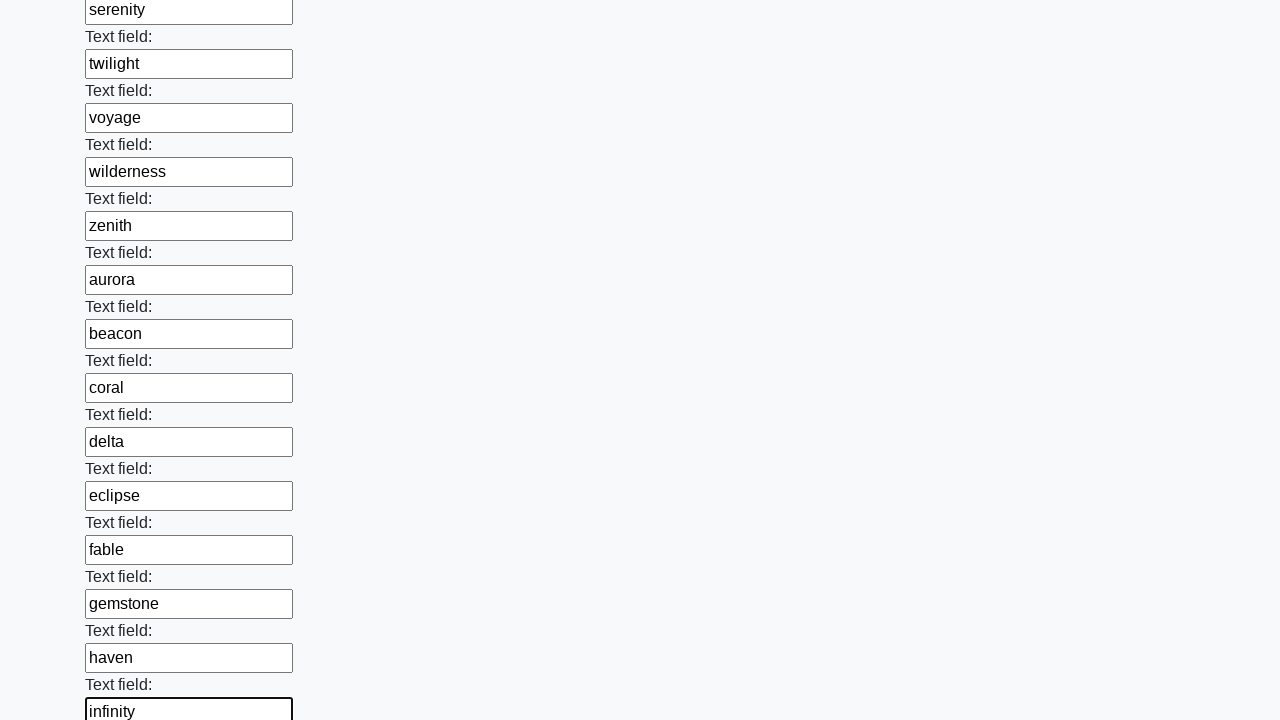

Filled text input field 42 with 'jubilee' on input[type='text'] >> nth=41
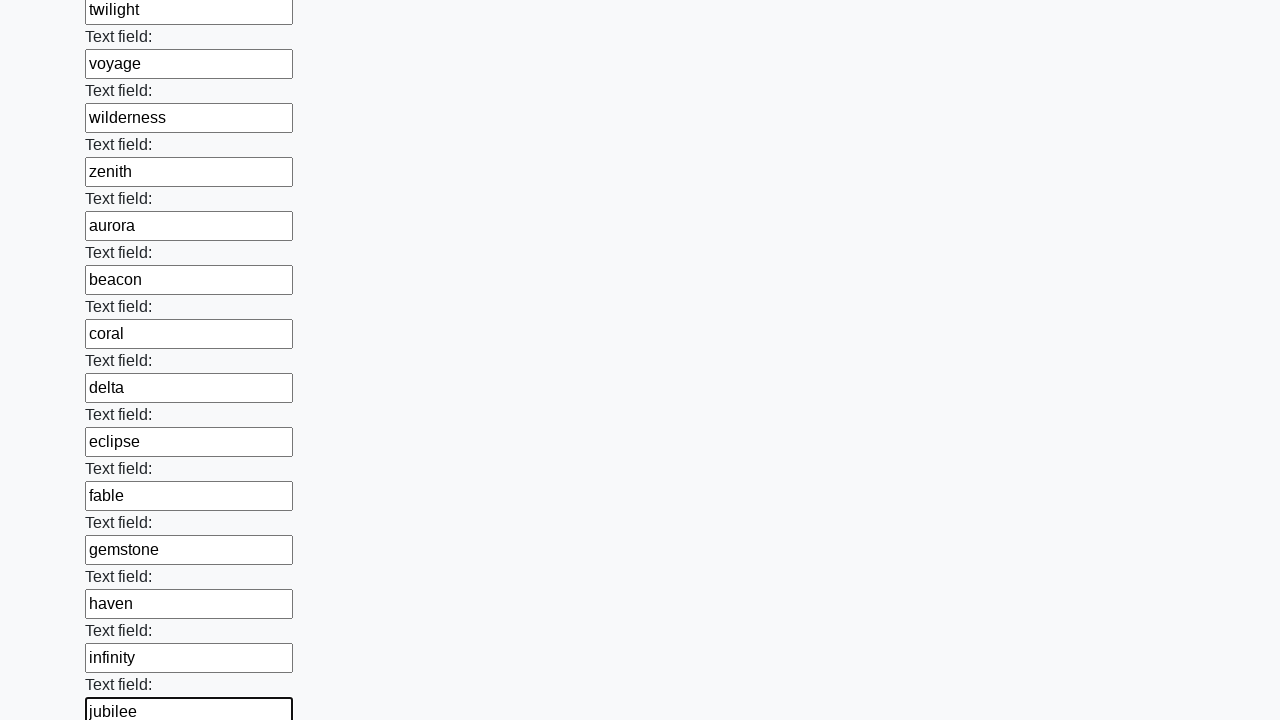

Filled text input field 43 with 'kaleidoscope' on input[type='text'] >> nth=42
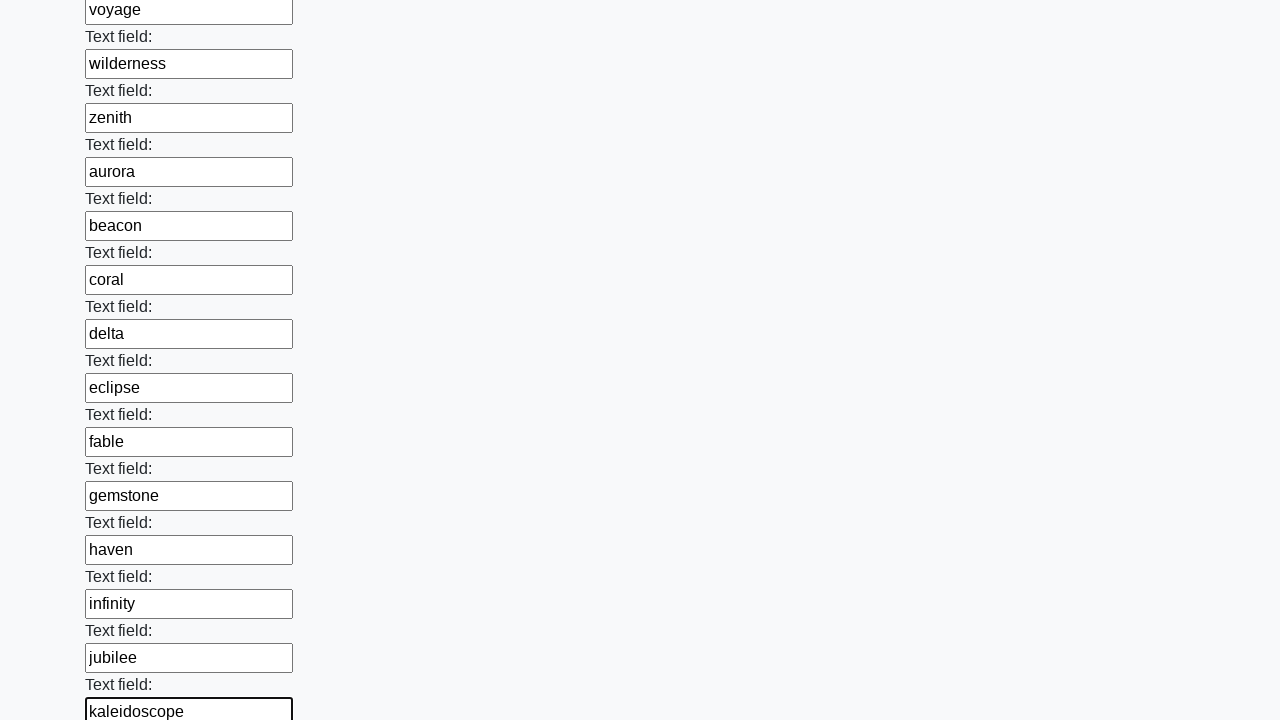

Filled text input field 44 with 'lighthouse' on input[type='text'] >> nth=43
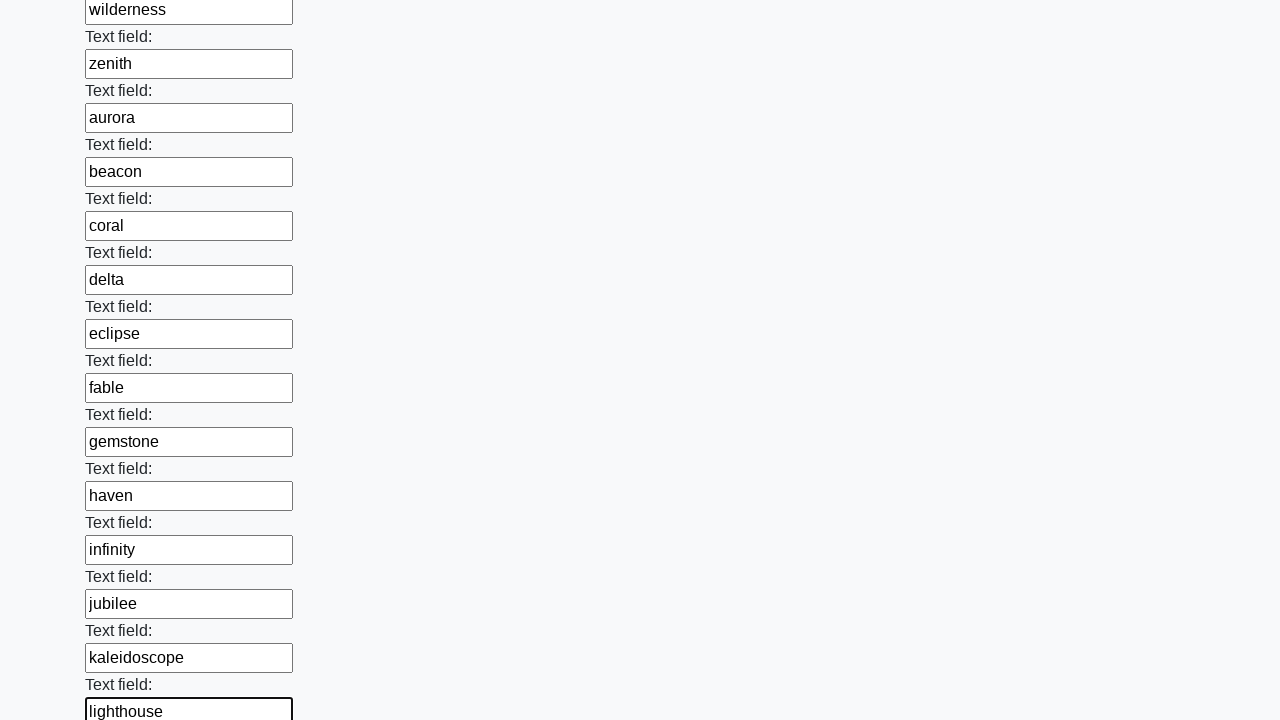

Filled text input field 45 with 'mirage' on input[type='text'] >> nth=44
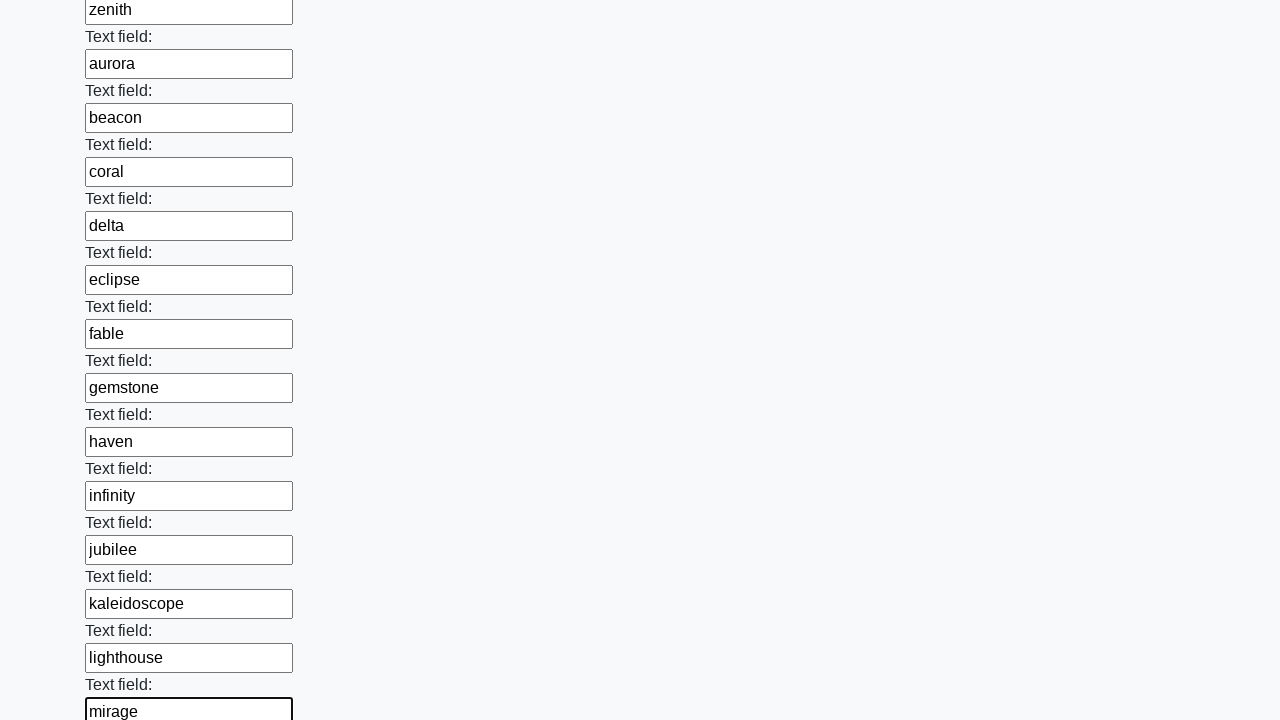

Filled text input field 46 with 'nexus' on input[type='text'] >> nth=45
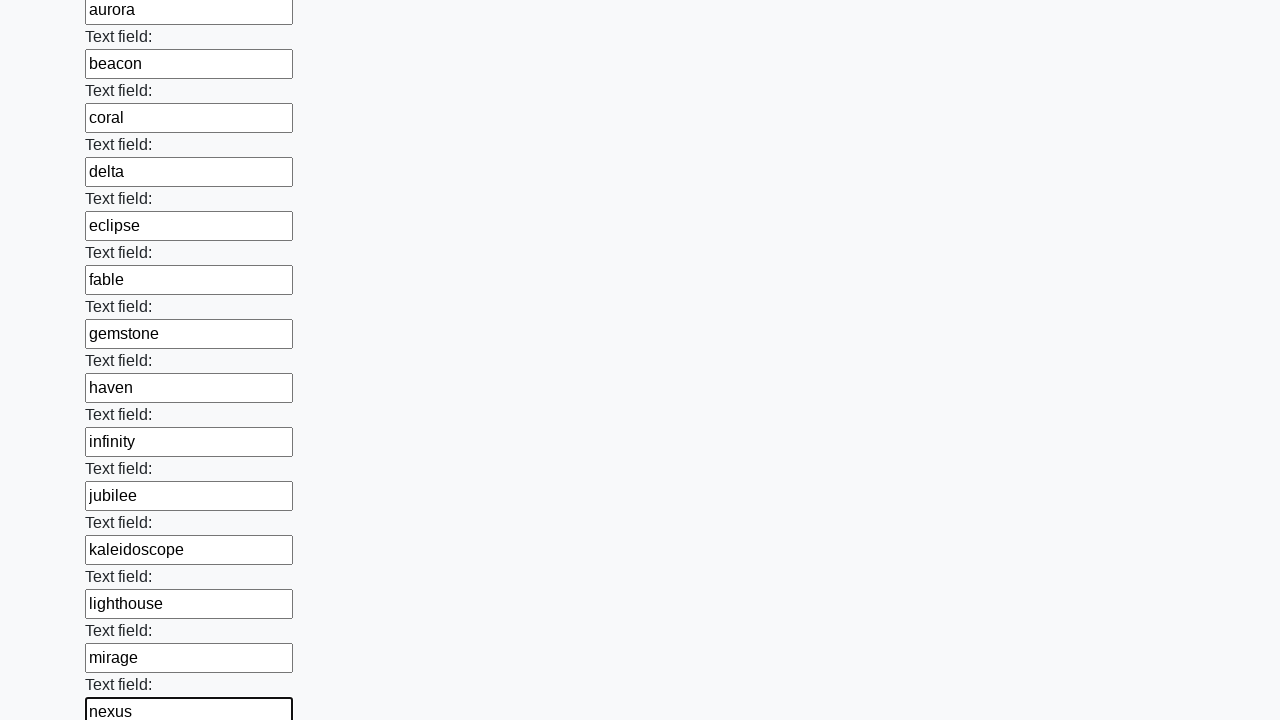

Filled text input field 47 with 'oasis' on input[type='text'] >> nth=46
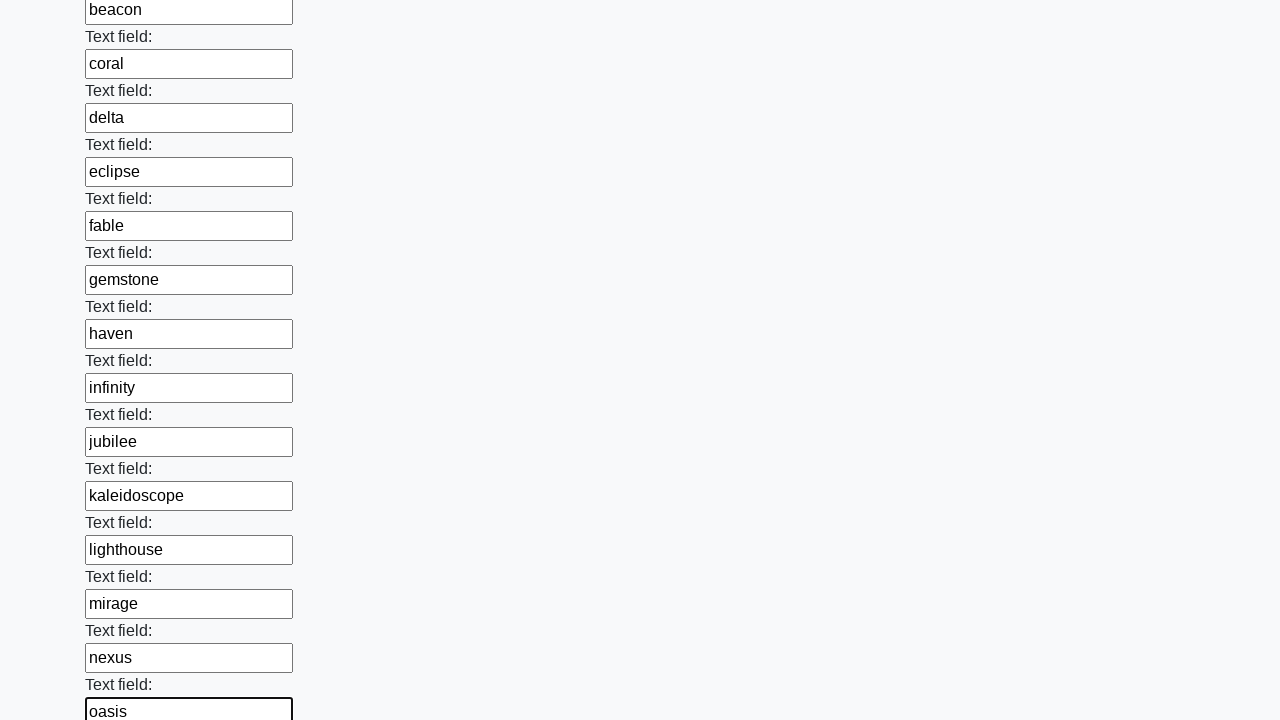

Filled text input field 48 with 'panorama' on input[type='text'] >> nth=47
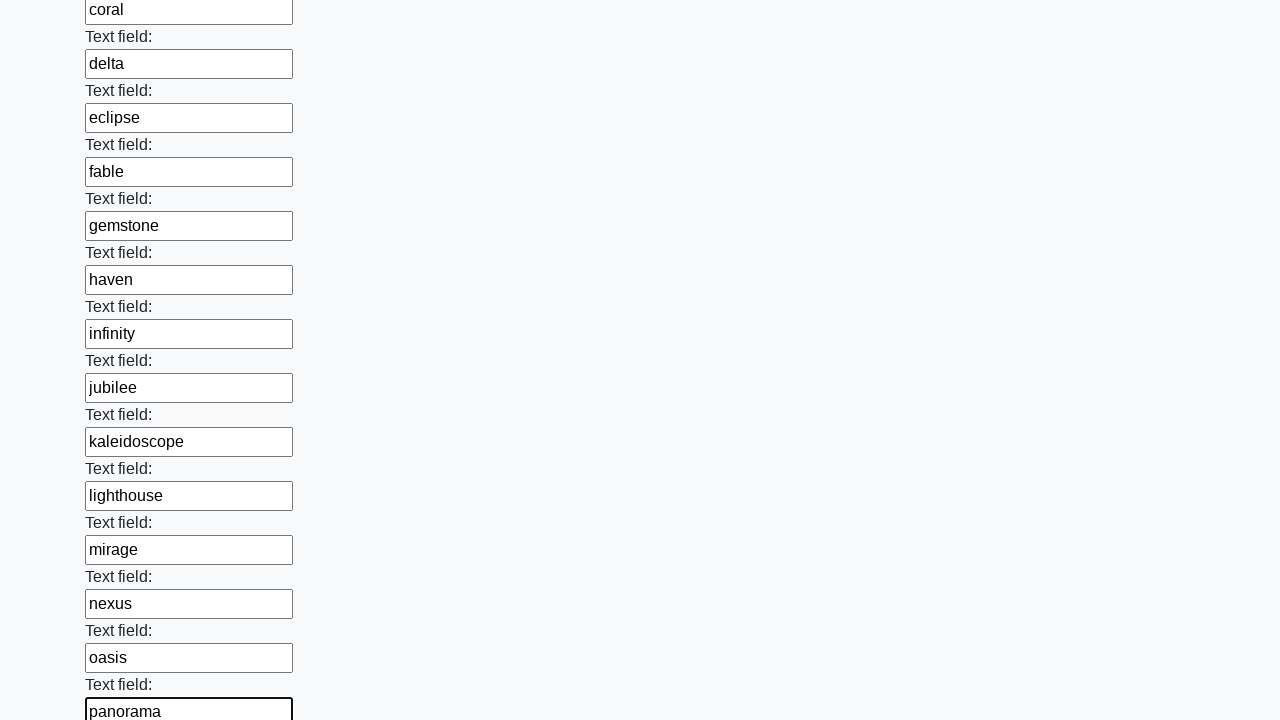

Filled text input field 49 with 'quest' on input[type='text'] >> nth=48
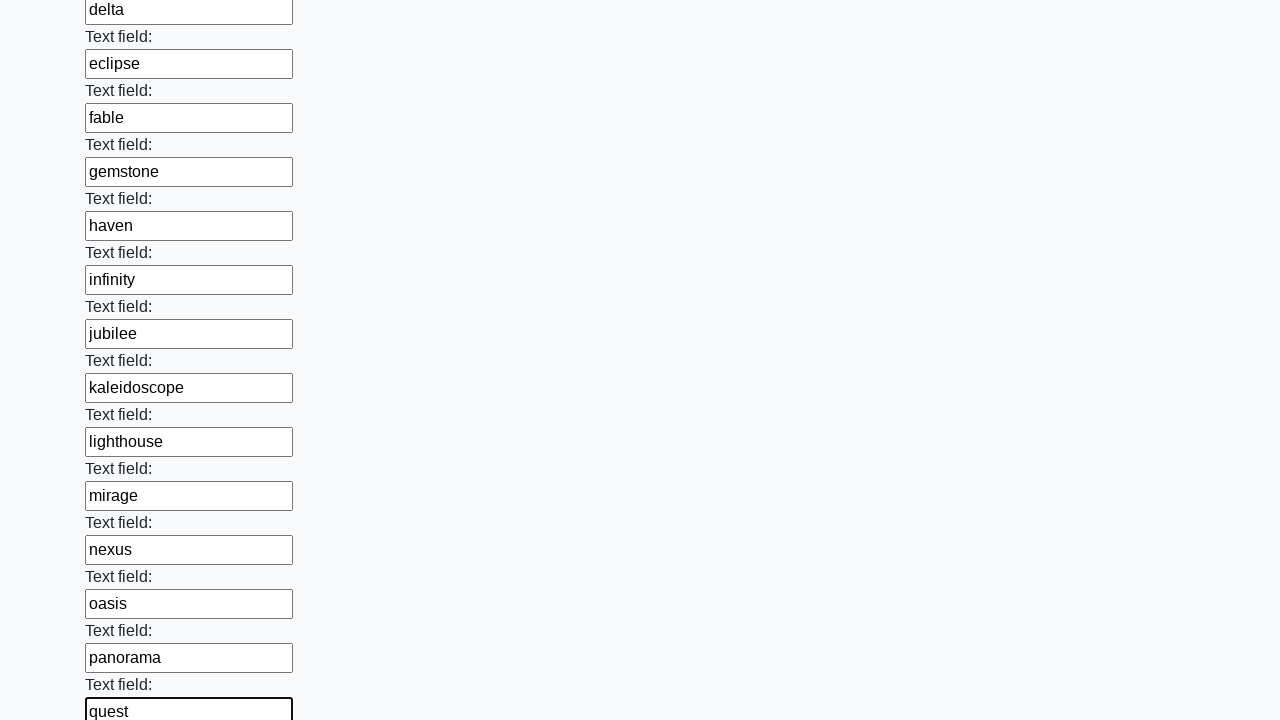

Filled text input field 50 with 'ripple' on input[type='text'] >> nth=49
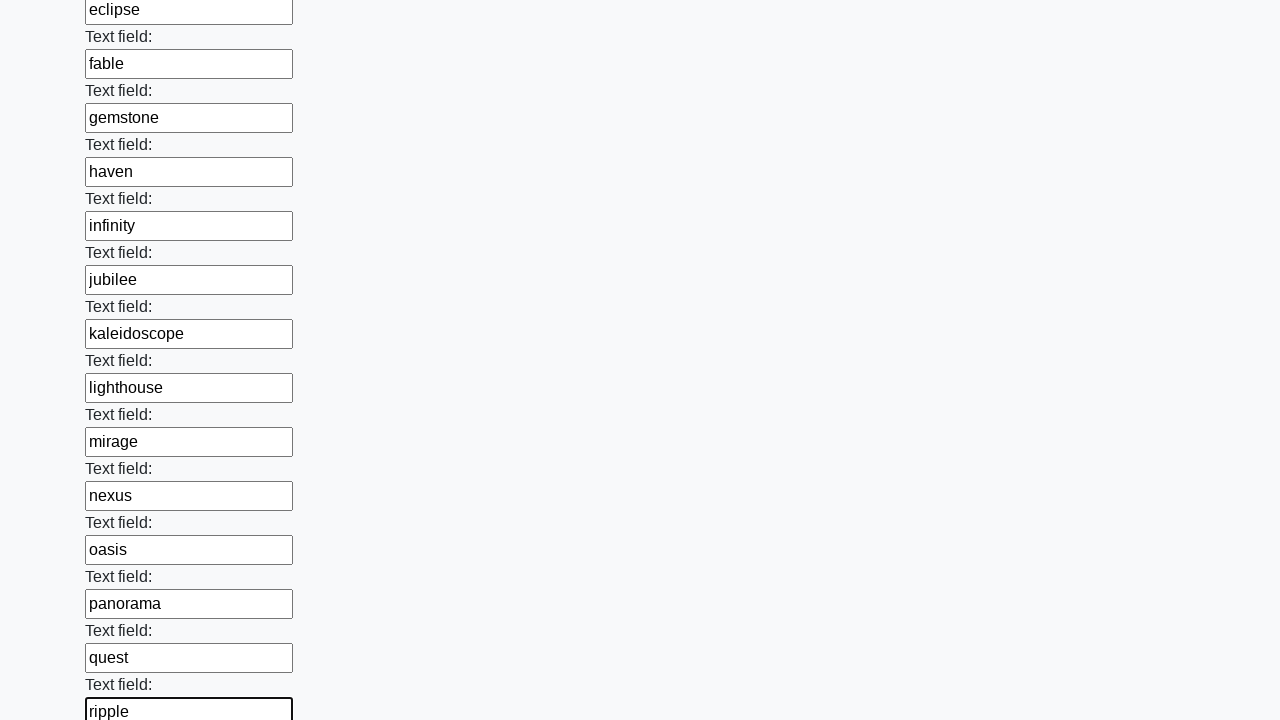

Filled text input field 51 with 'sapphire' on input[type='text'] >> nth=50
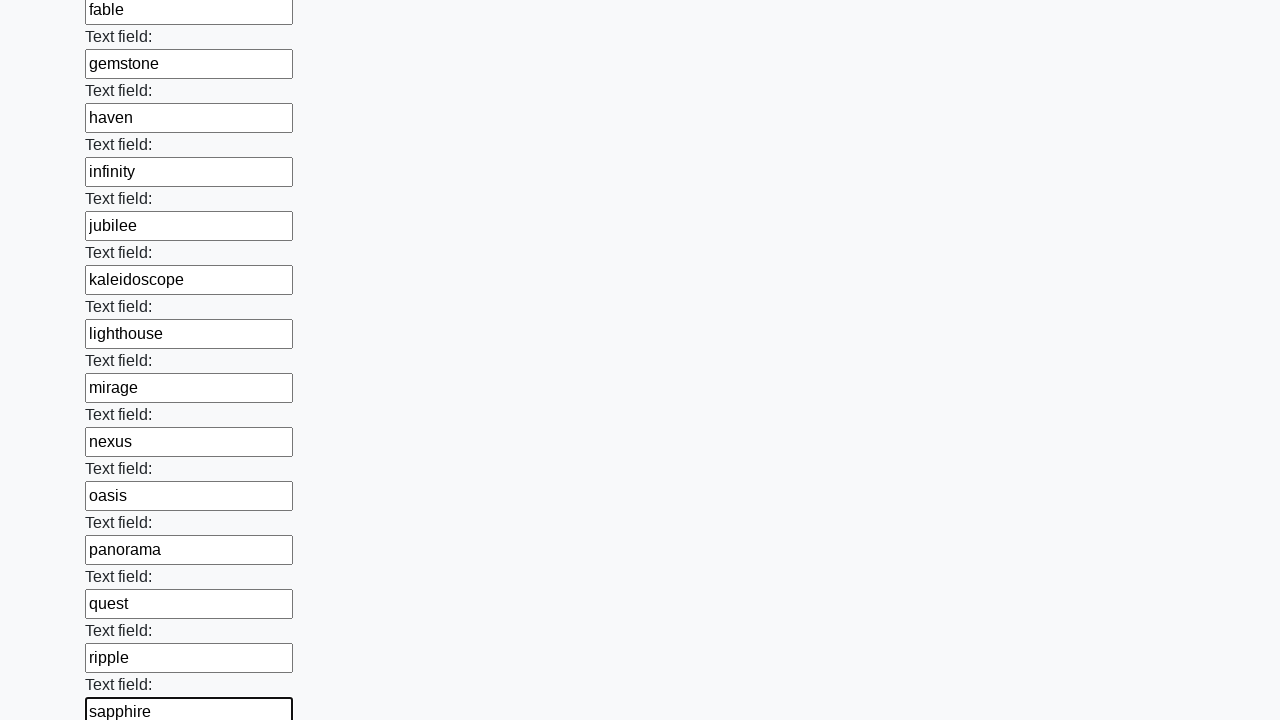

Filled text input field 52 with 'tapestry' on input[type='text'] >> nth=51
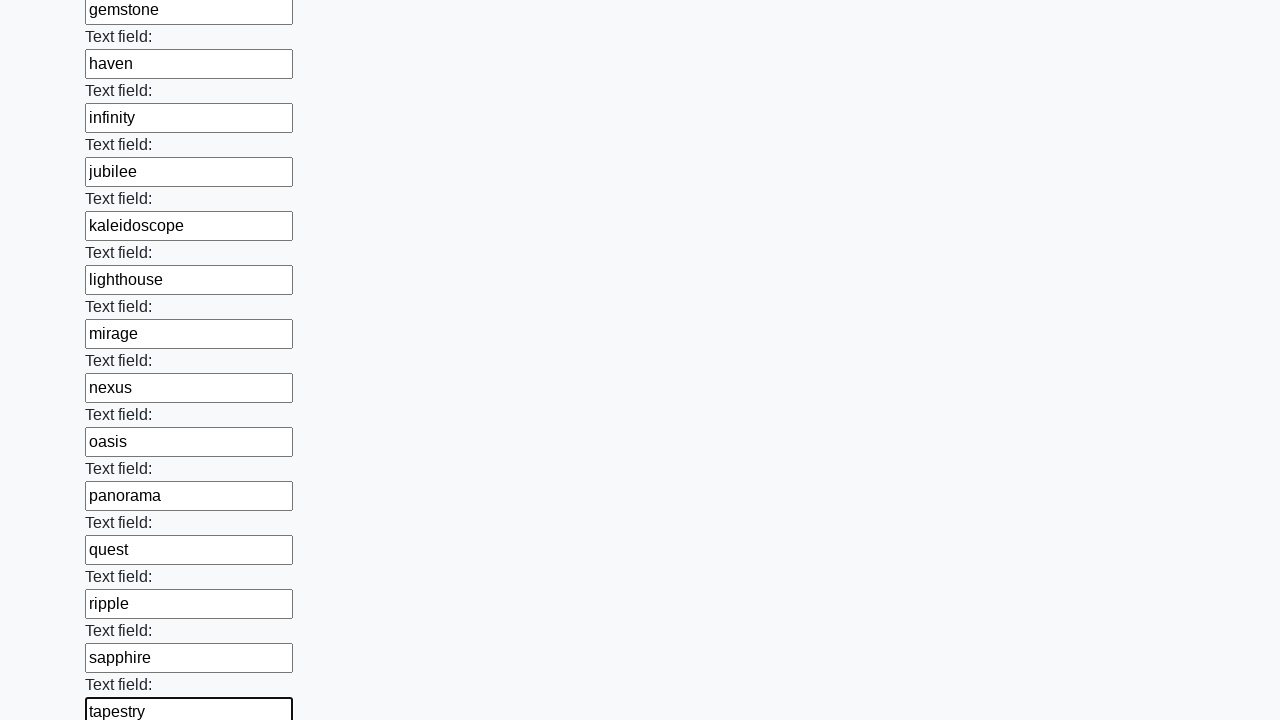

Filled text input field 53 with 'umbrella' on input[type='text'] >> nth=52
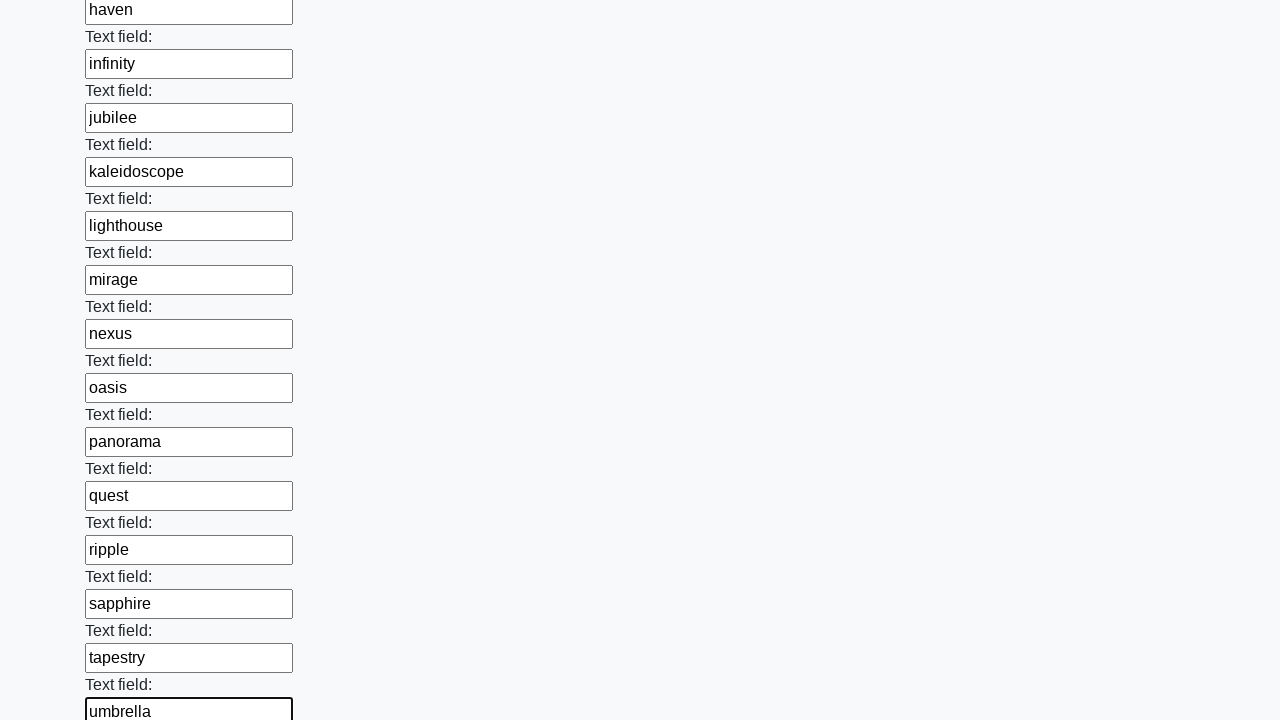

Filled text input field 54 with 'verdant' on input[type='text'] >> nth=53
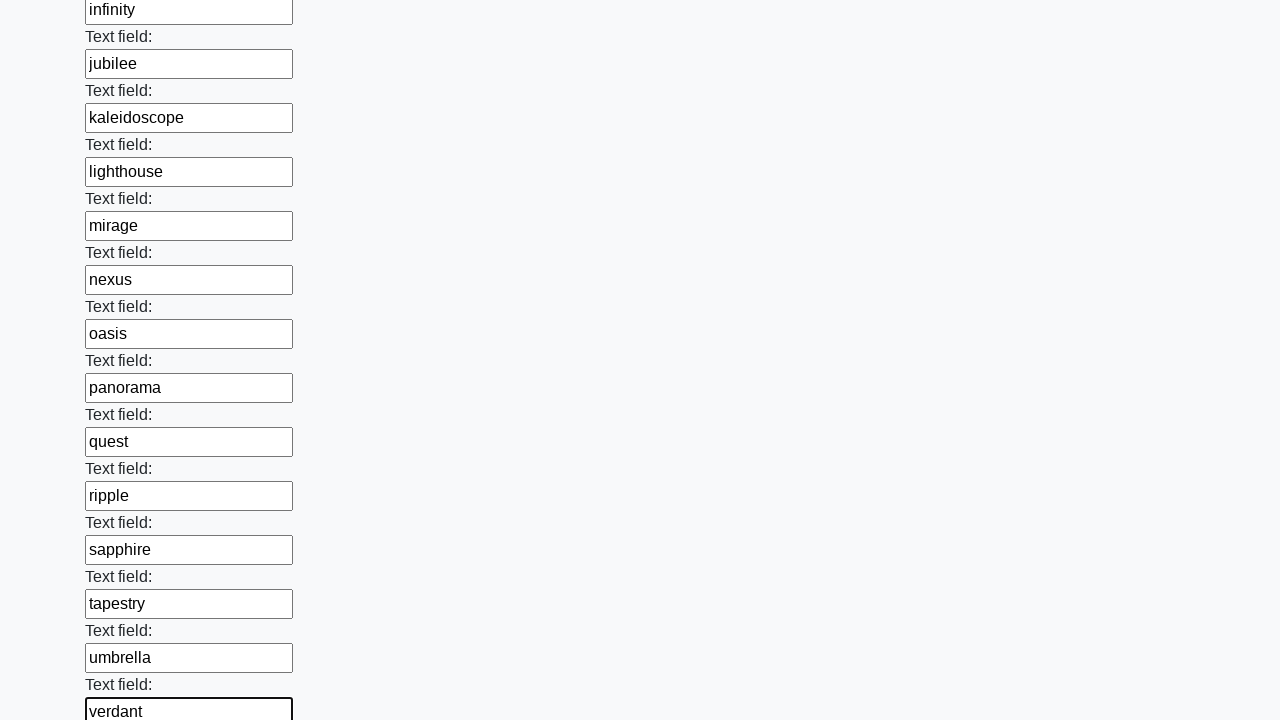

Filled text input field 55 with 'wanderlust' on input[type='text'] >> nth=54
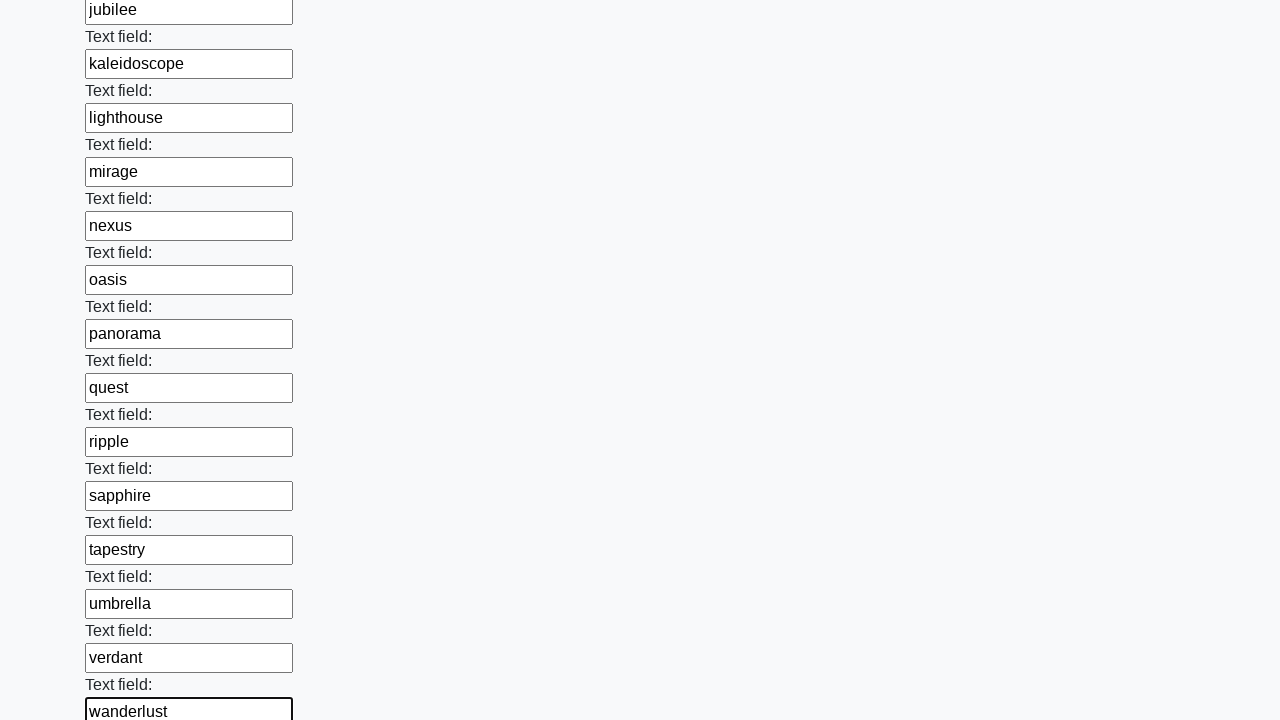

Filled text input field 56 with 'xylophone' on input[type='text'] >> nth=55
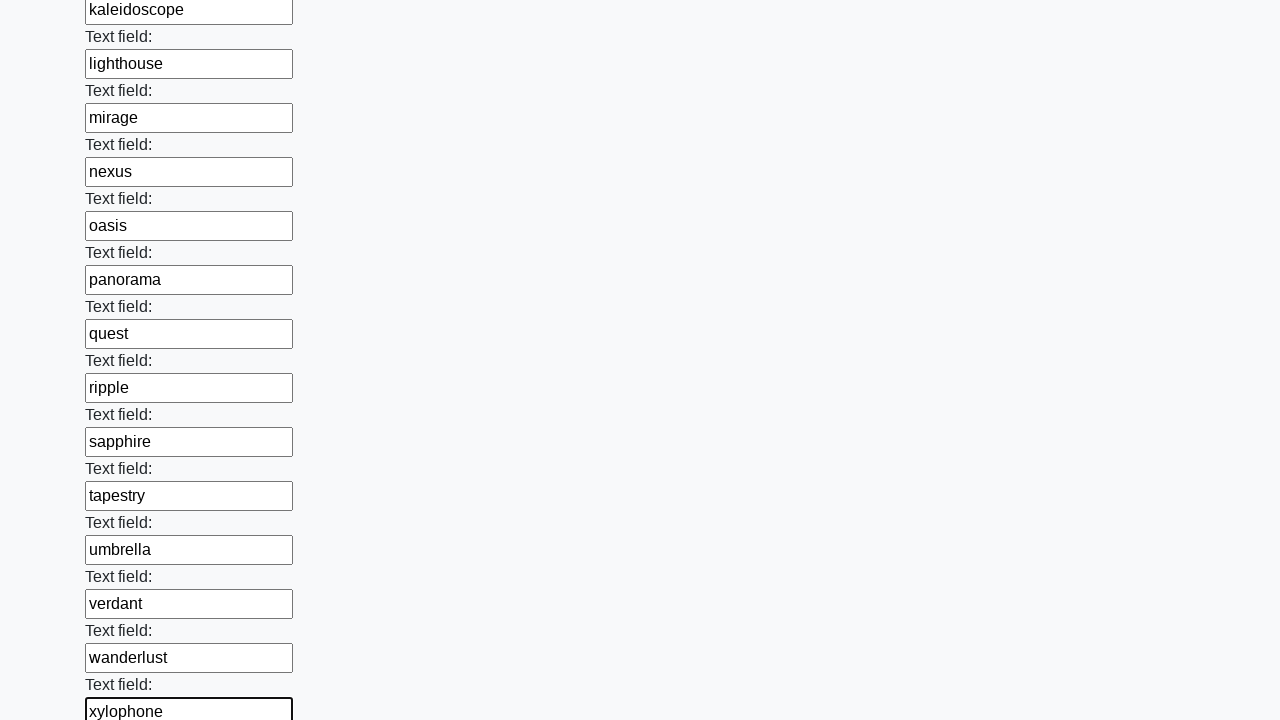

Filled text input field 57 with 'yearning' on input[type='text'] >> nth=56
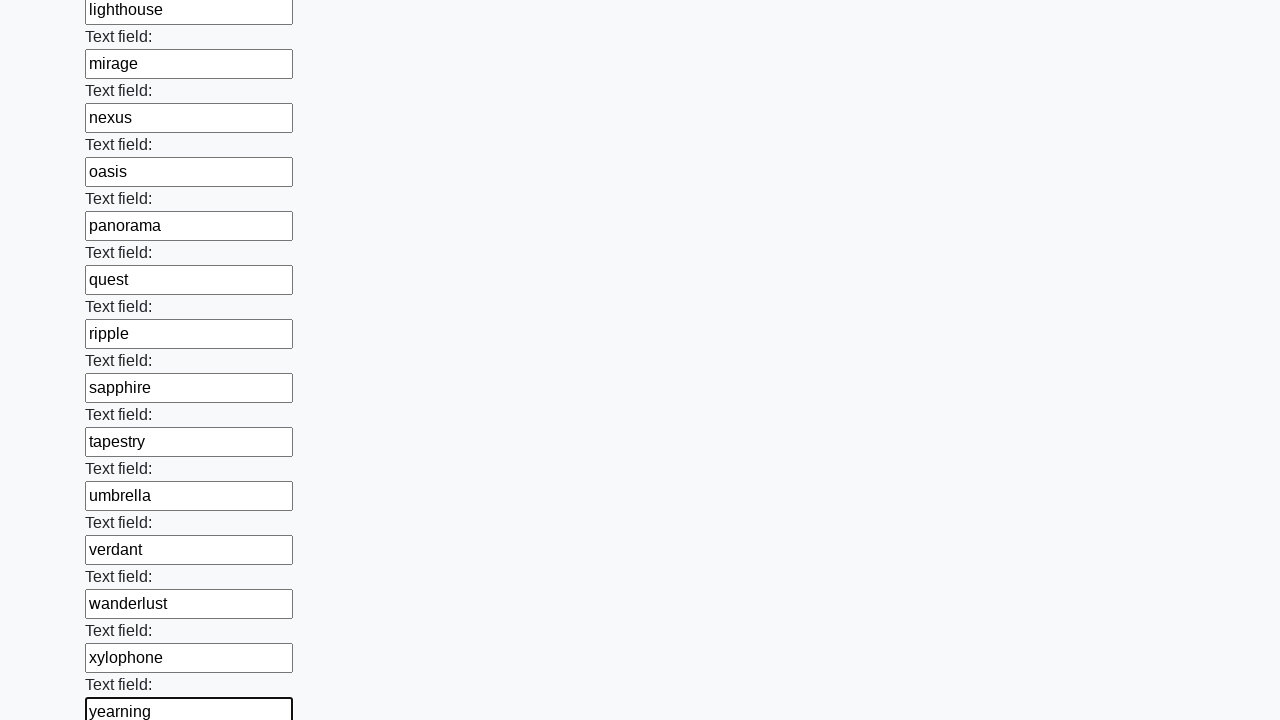

Filled text input field 58 with 'zephyr' on input[type='text'] >> nth=57
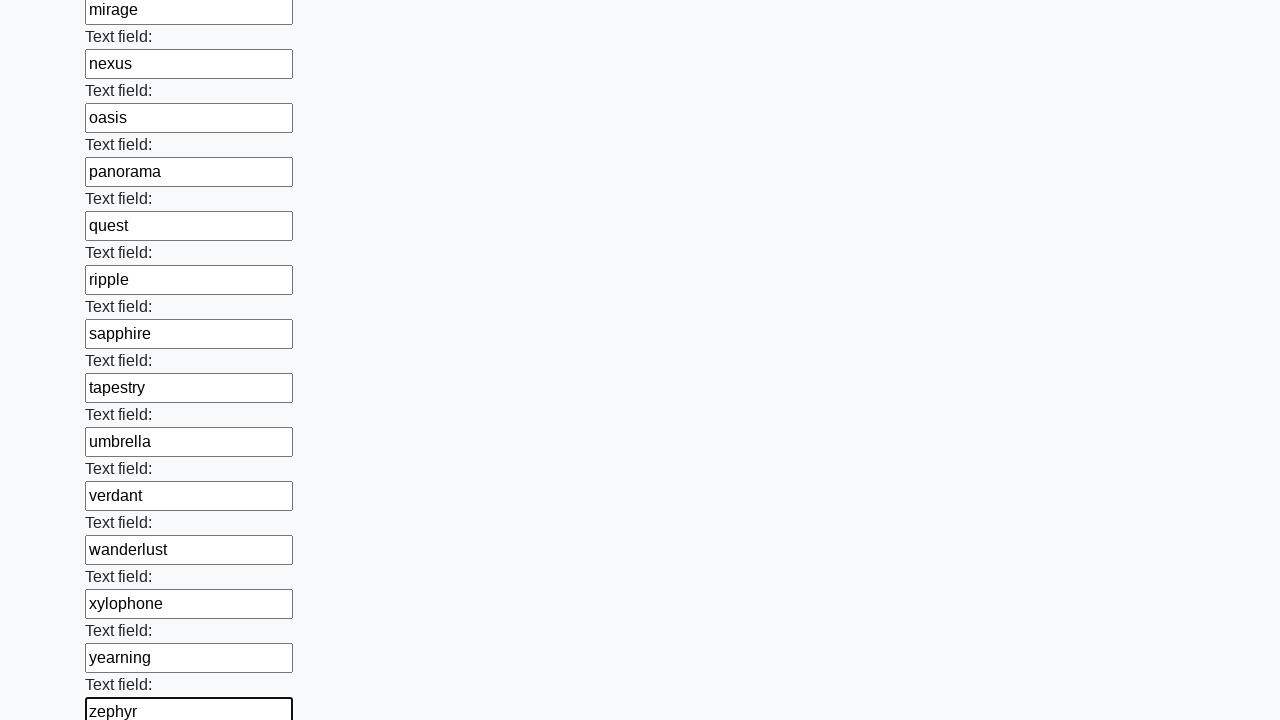

Filled text input field 59 with 'alchemy' on input[type='text'] >> nth=58
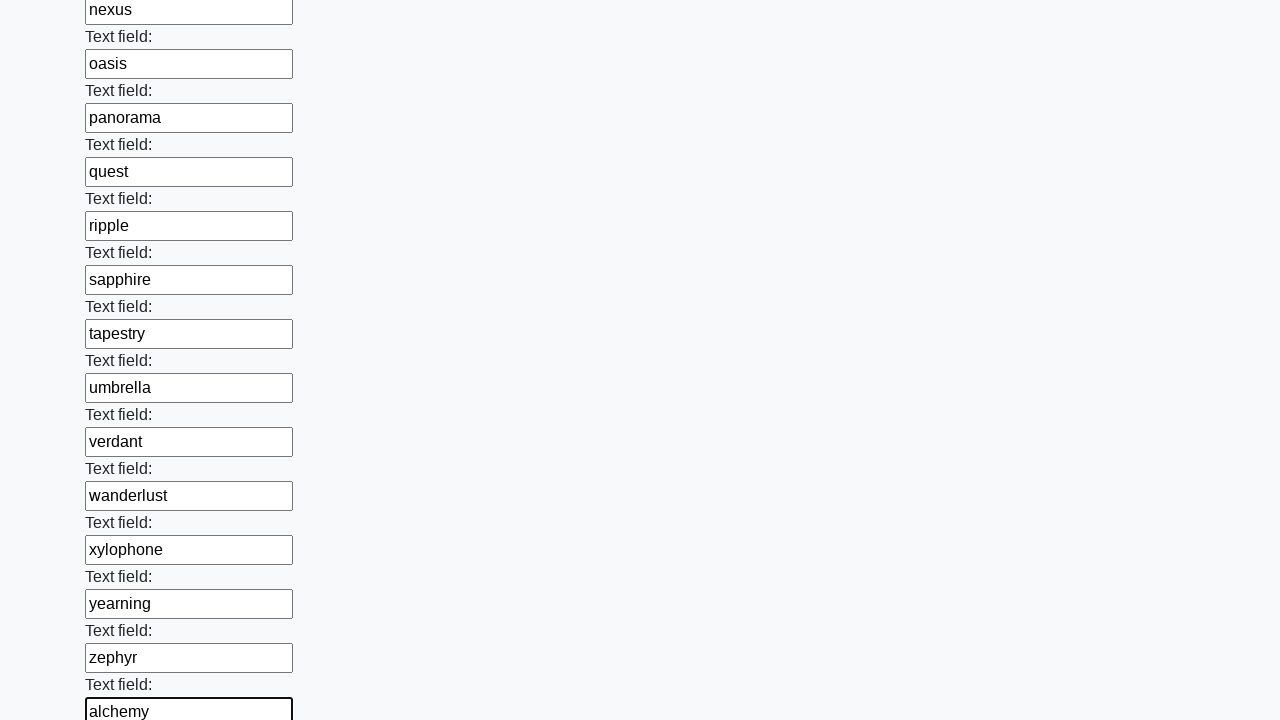

Filled text input field 60 with 'bliss' on input[type='text'] >> nth=59
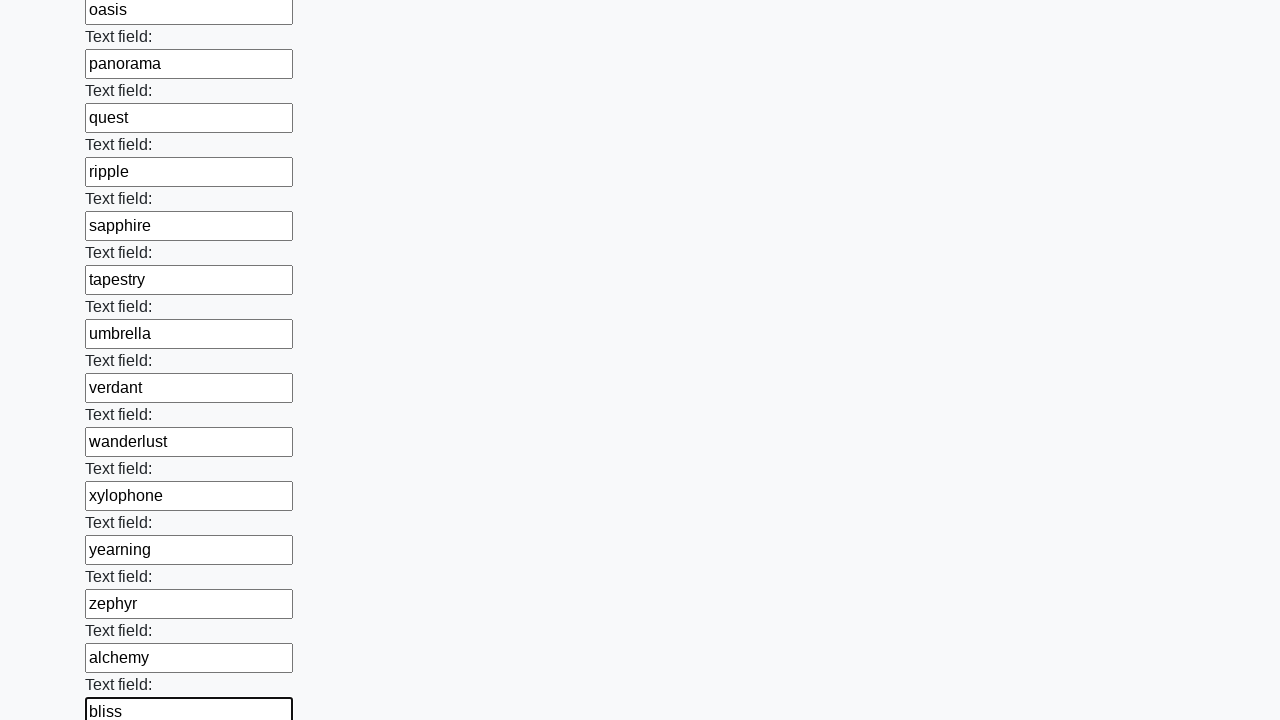

Filled text input field 61 with 'cascade' on input[type='text'] >> nth=60
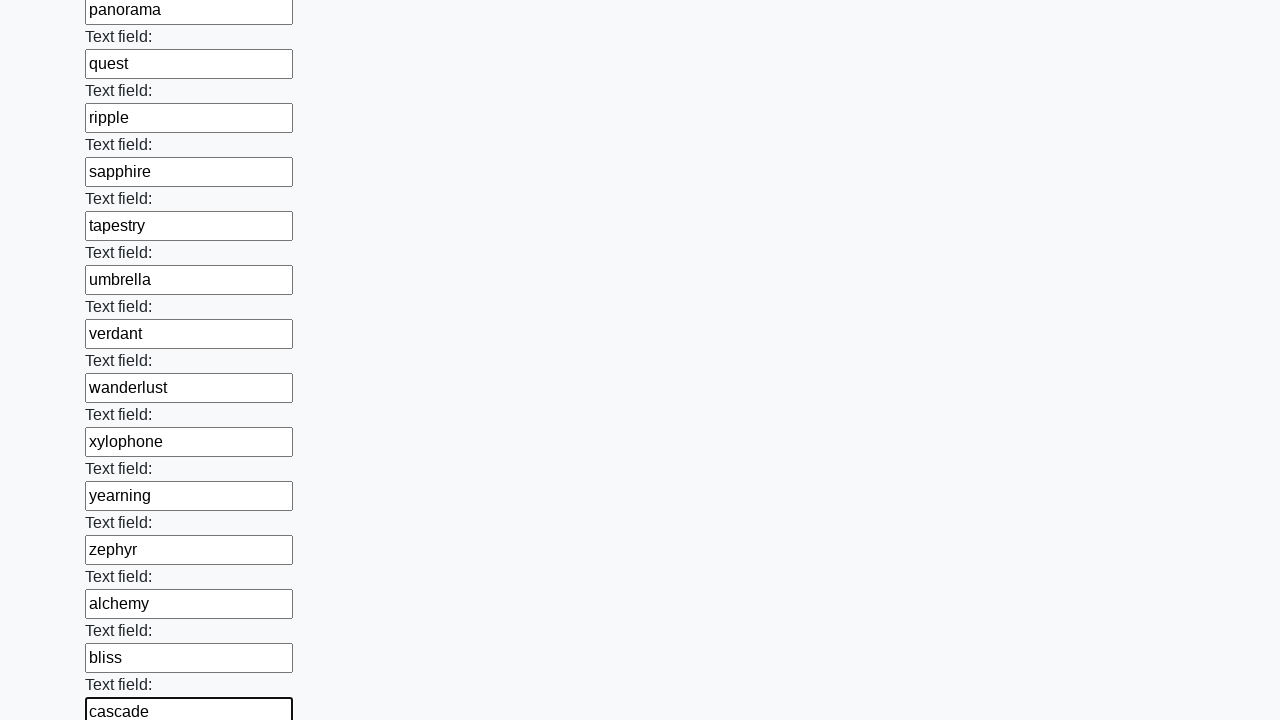

Filled text input field 62 with 'dewdrop' on input[type='text'] >> nth=61
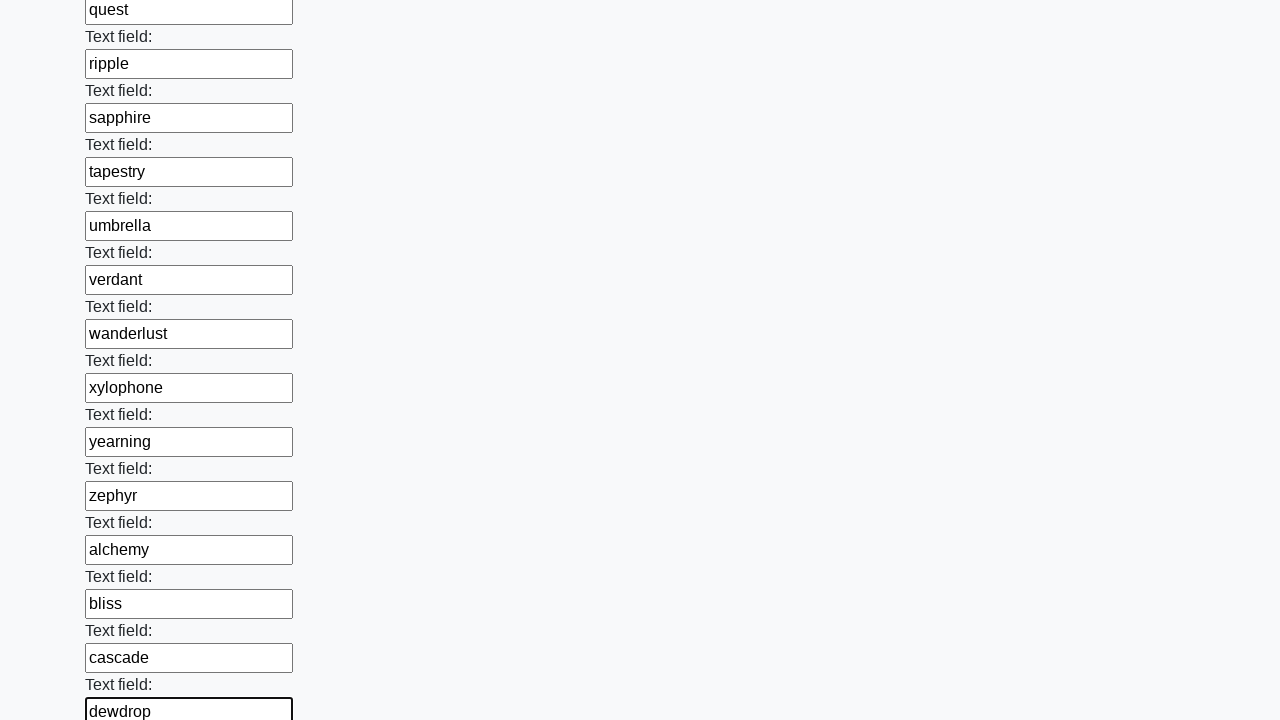

Filled text input field 63 with 'ethereal' on input[type='text'] >> nth=62
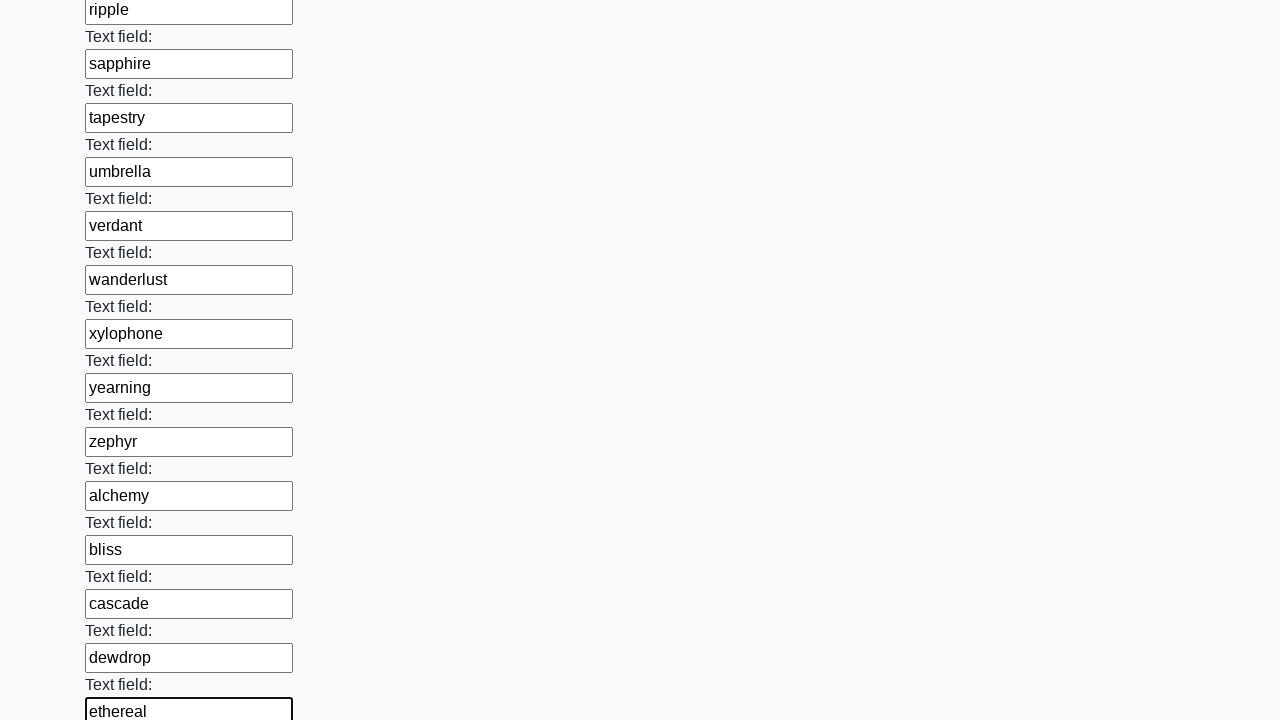

Filled text input field 64 with 'flourish' on input[type='text'] >> nth=63
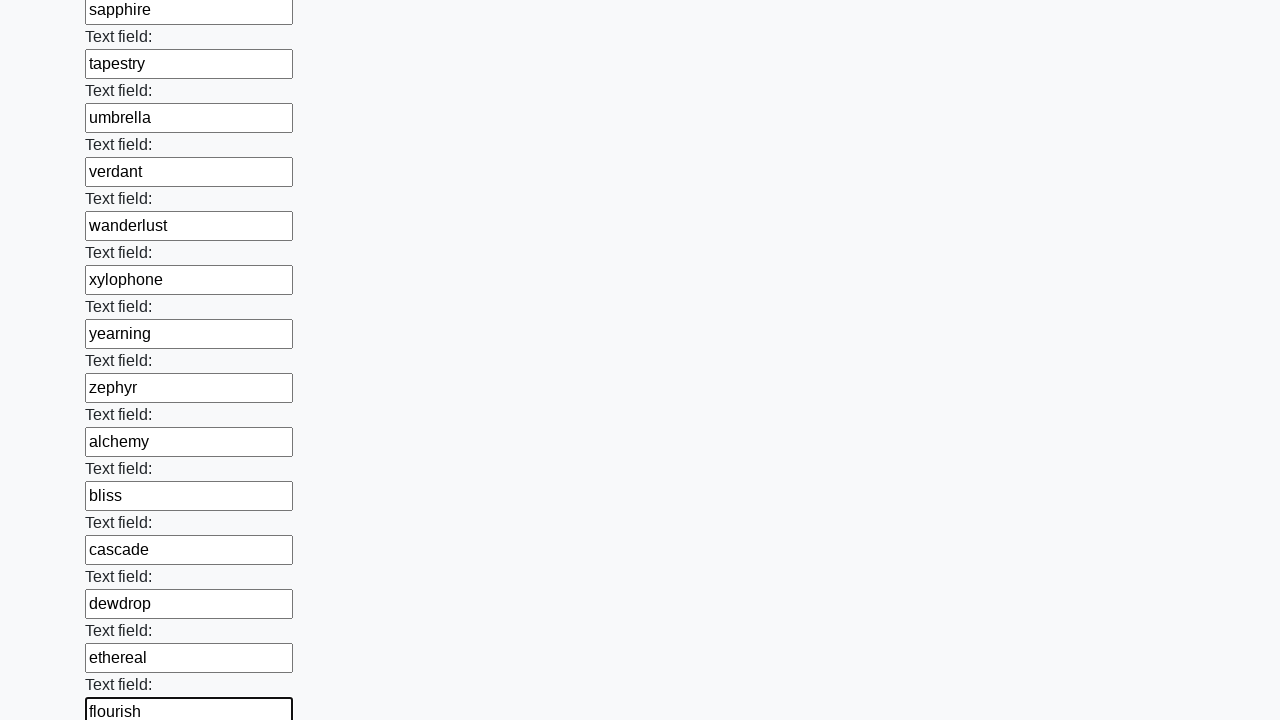

Filled text input field 65 with 'glow' on input[type='text'] >> nth=64
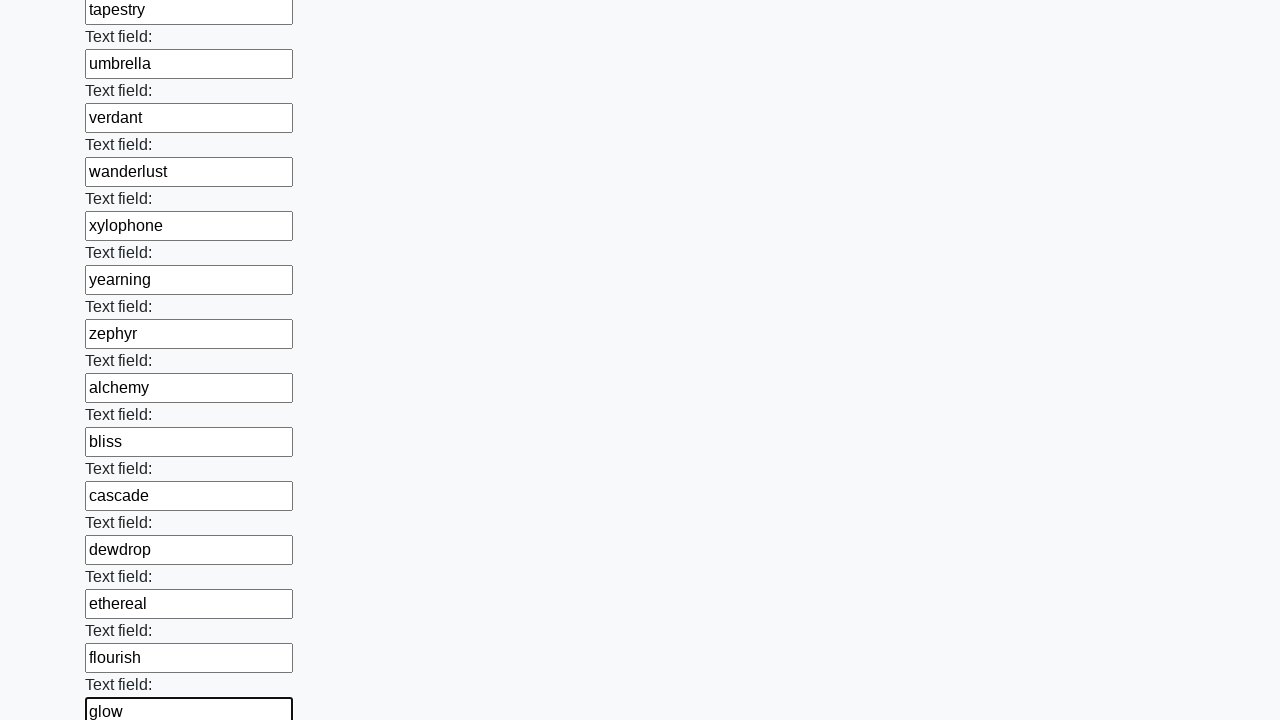

Filled text input field 66 with 'halo' on input[type='text'] >> nth=65
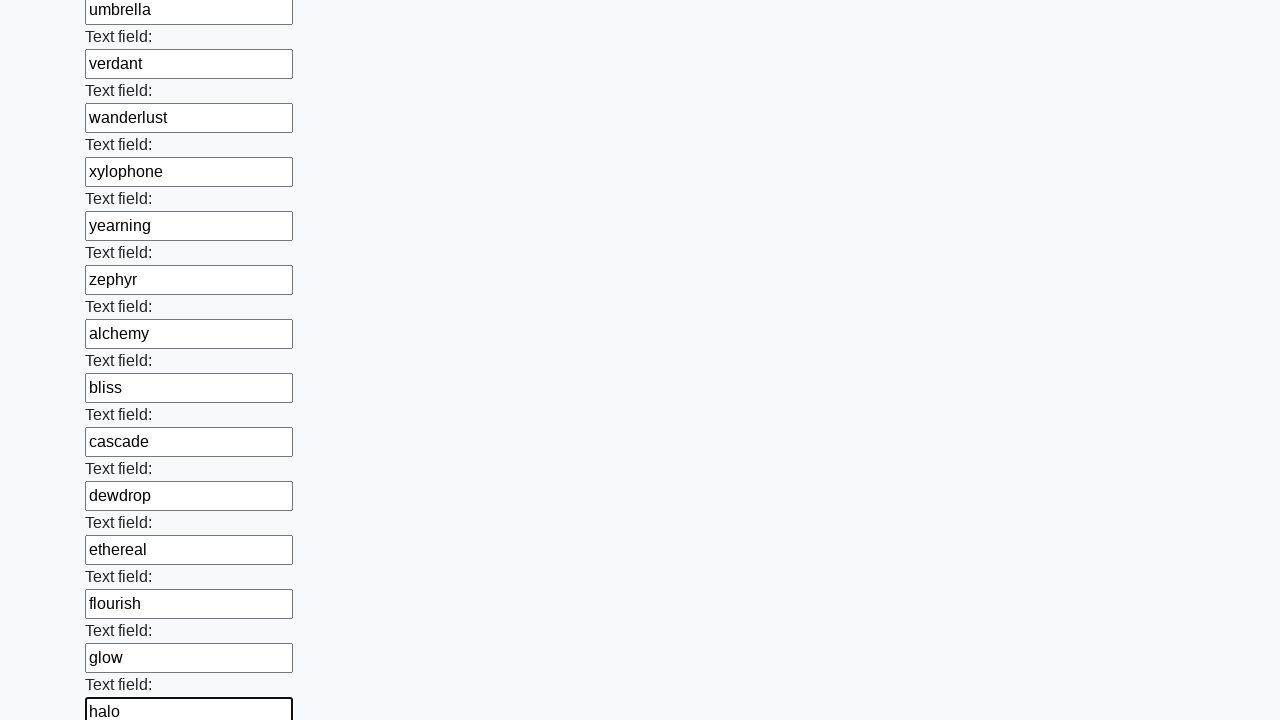

Filled text input field 67 with 'illuminate' on input[type='text'] >> nth=66
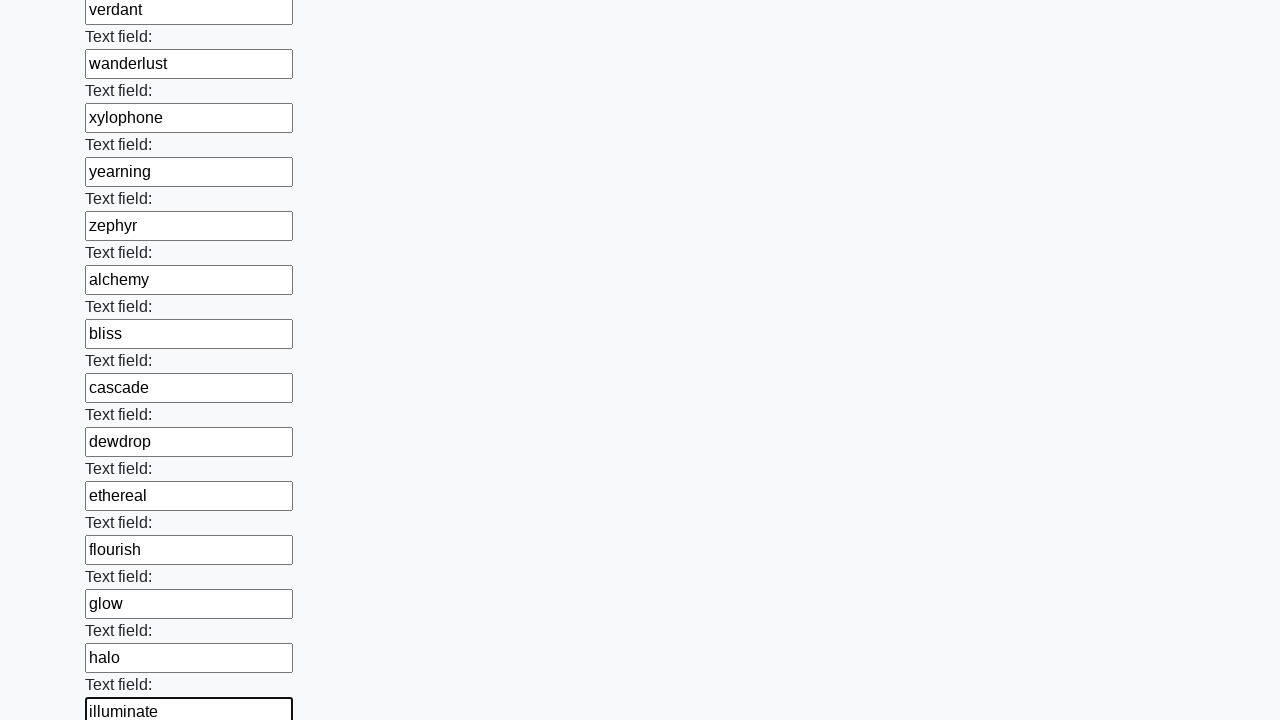

Filled text input field 68 with 'journey' on input[type='text'] >> nth=67
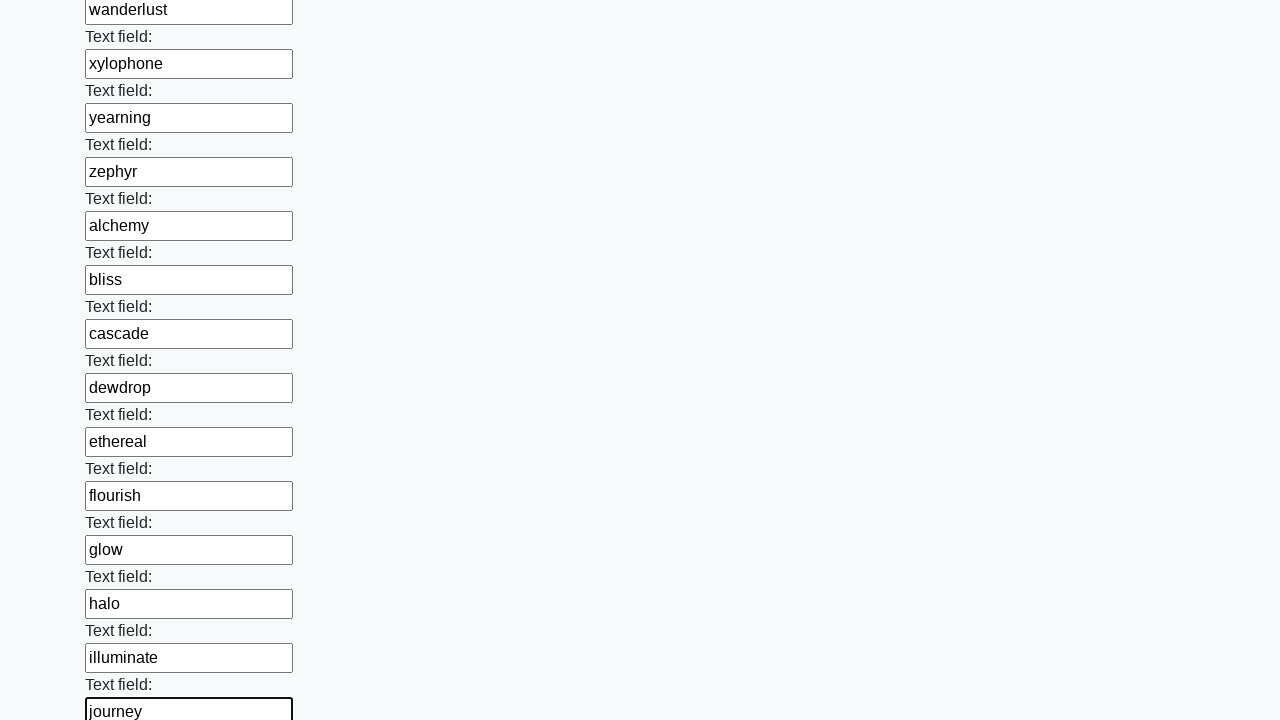

Filled text input field 69 with 'kindle' on input[type='text'] >> nth=68
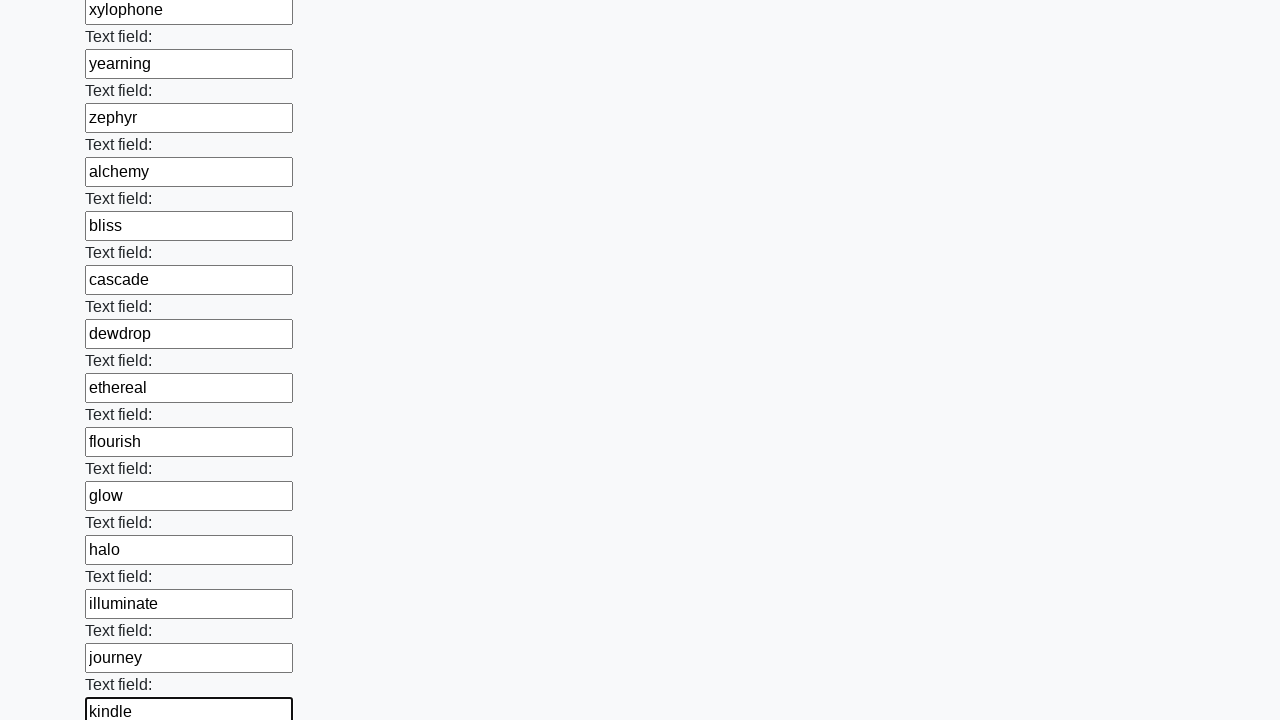

Filled text input field 70 with 'luminous' on input[type='text'] >> nth=69
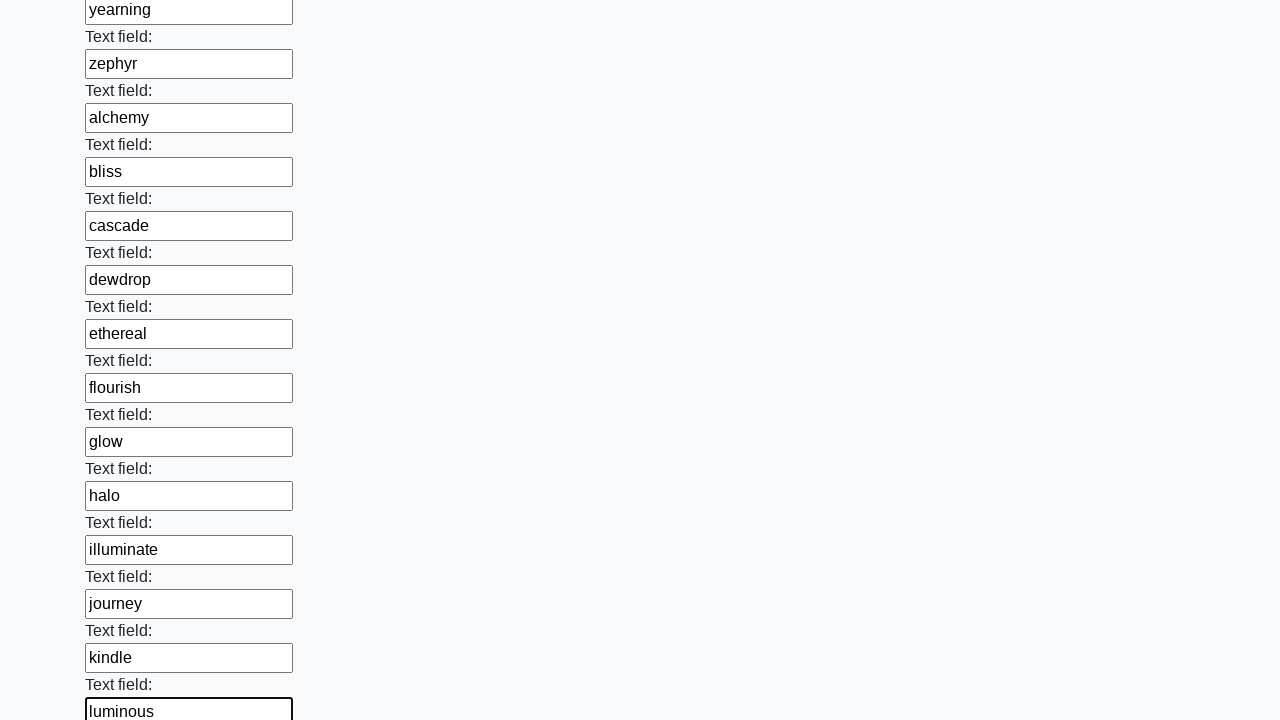

Filled text input field 71 with 'mystique' on input[type='text'] >> nth=70
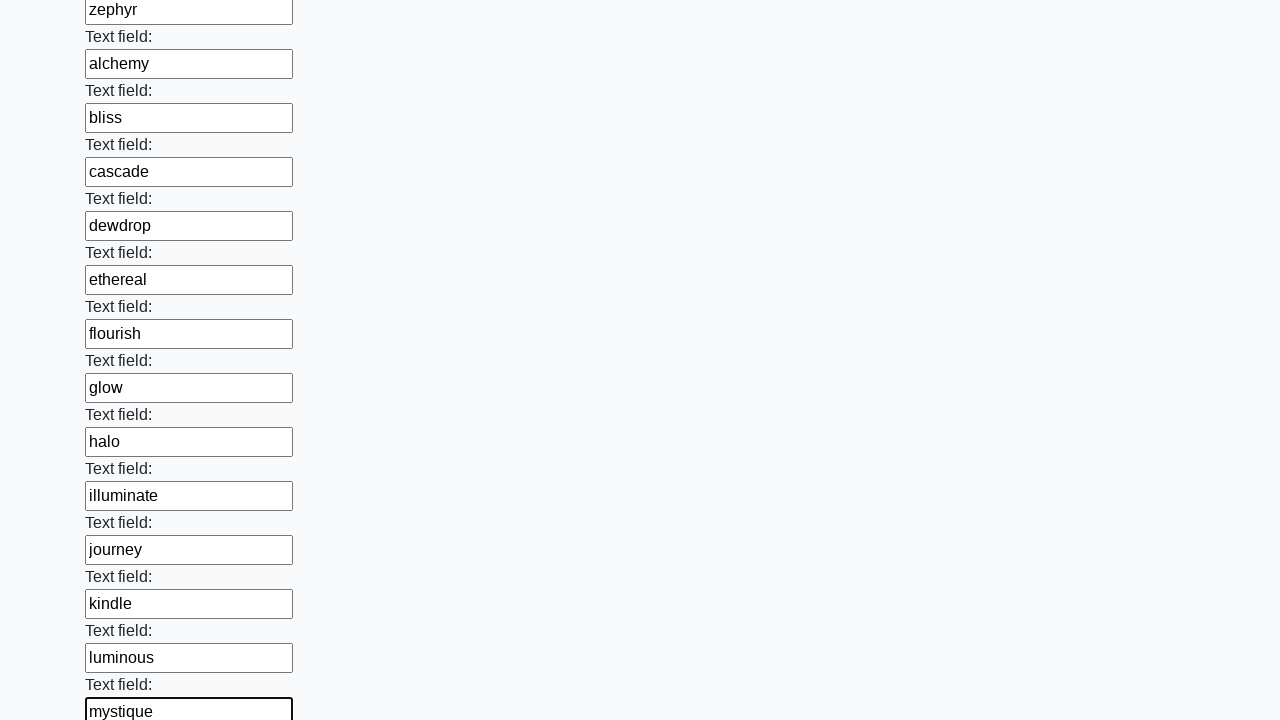

Filled text input field 72 with 'nurture' on input[type='text'] >> nth=71
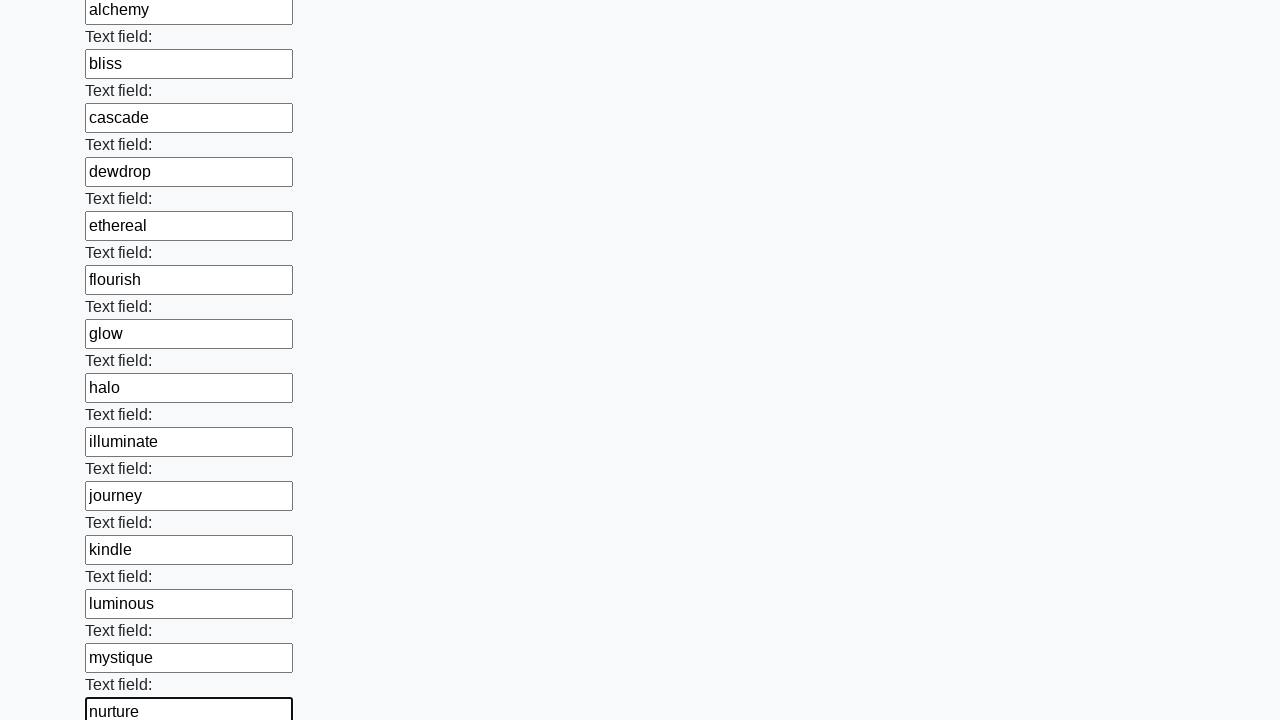

Filled text input field 73 with 'opulent' on input[type='text'] >> nth=72
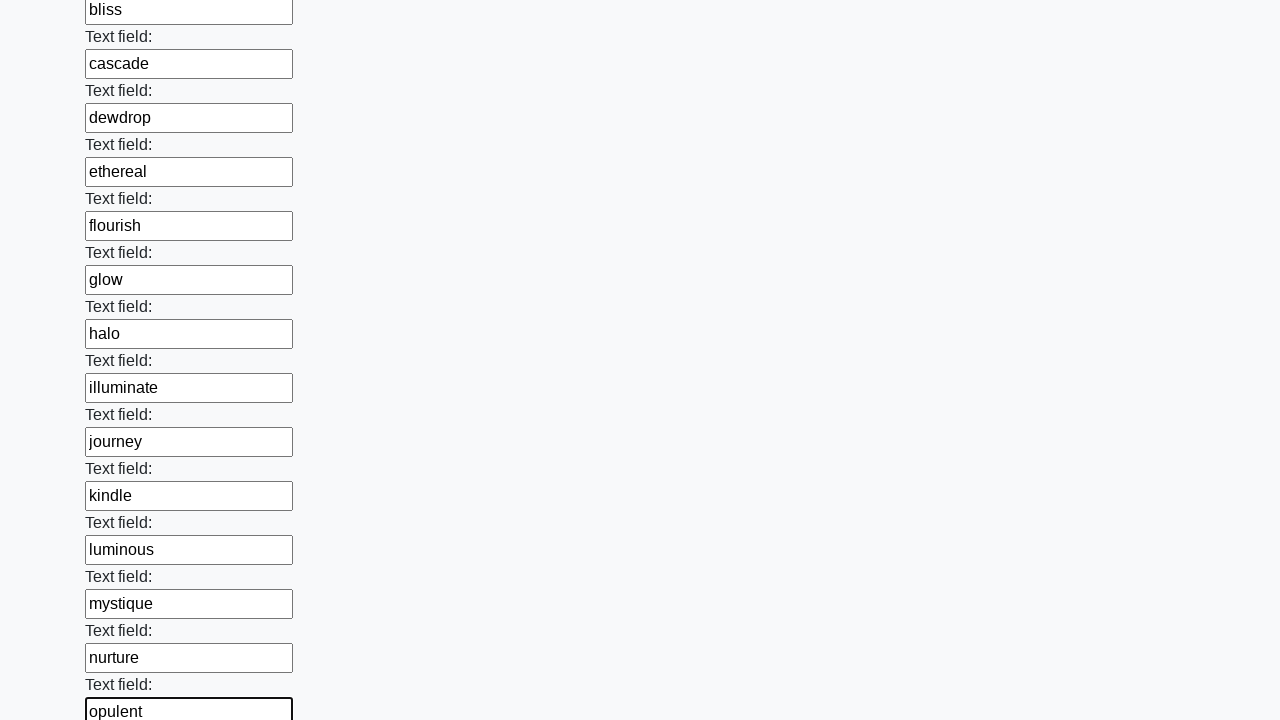

Filled text input field 74 with 'paradise' on input[type='text'] >> nth=73
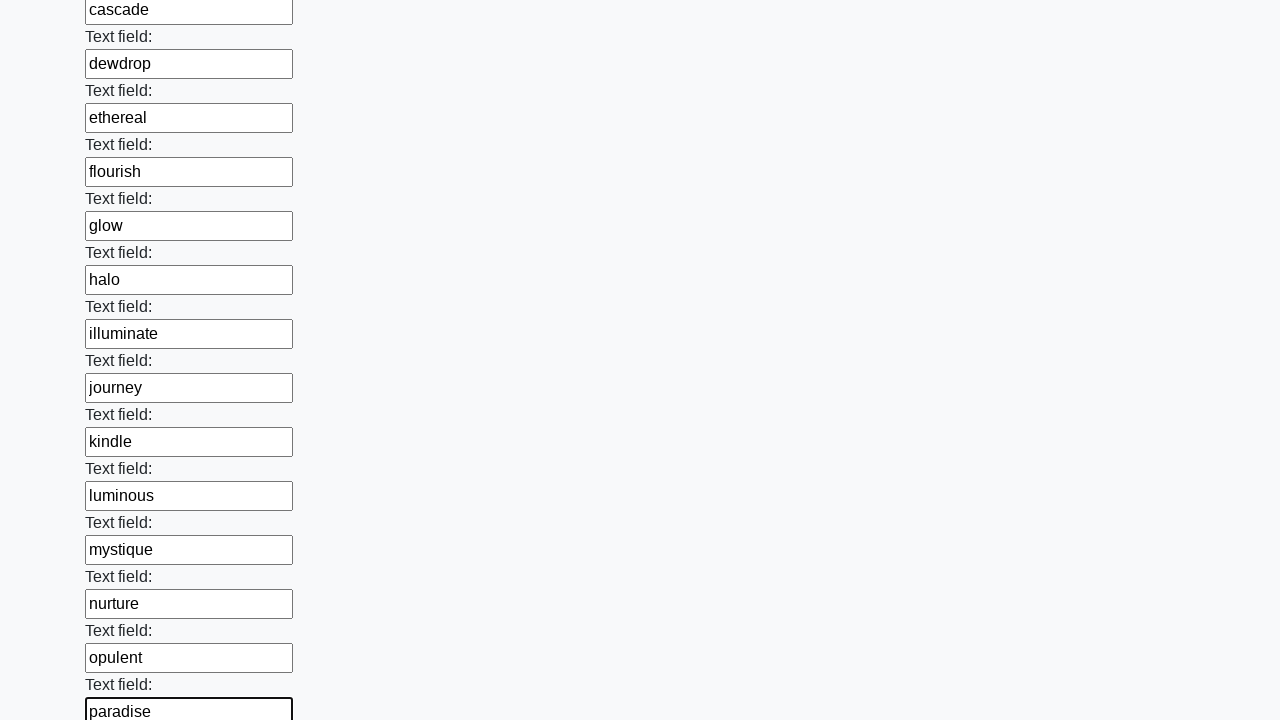

Filled text input field 75 with 'quintessence' on input[type='text'] >> nth=74
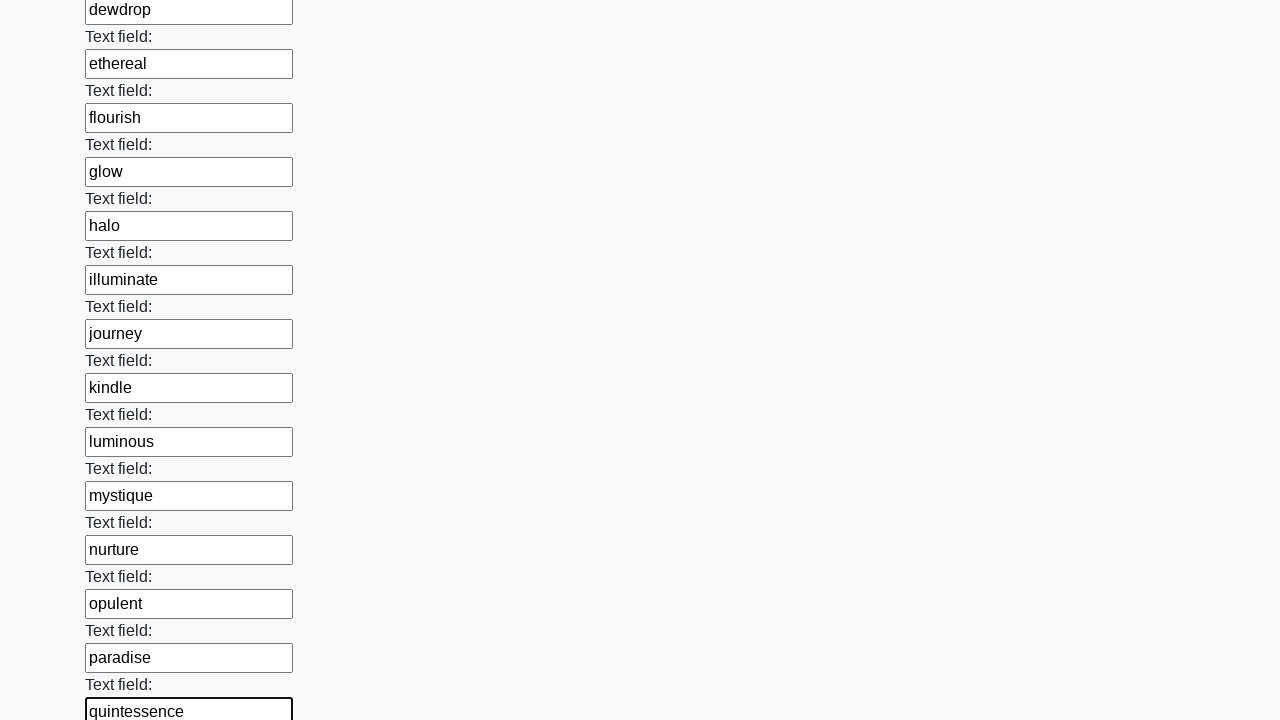

Filled text input field 76 with 'resonate' on input[type='text'] >> nth=75
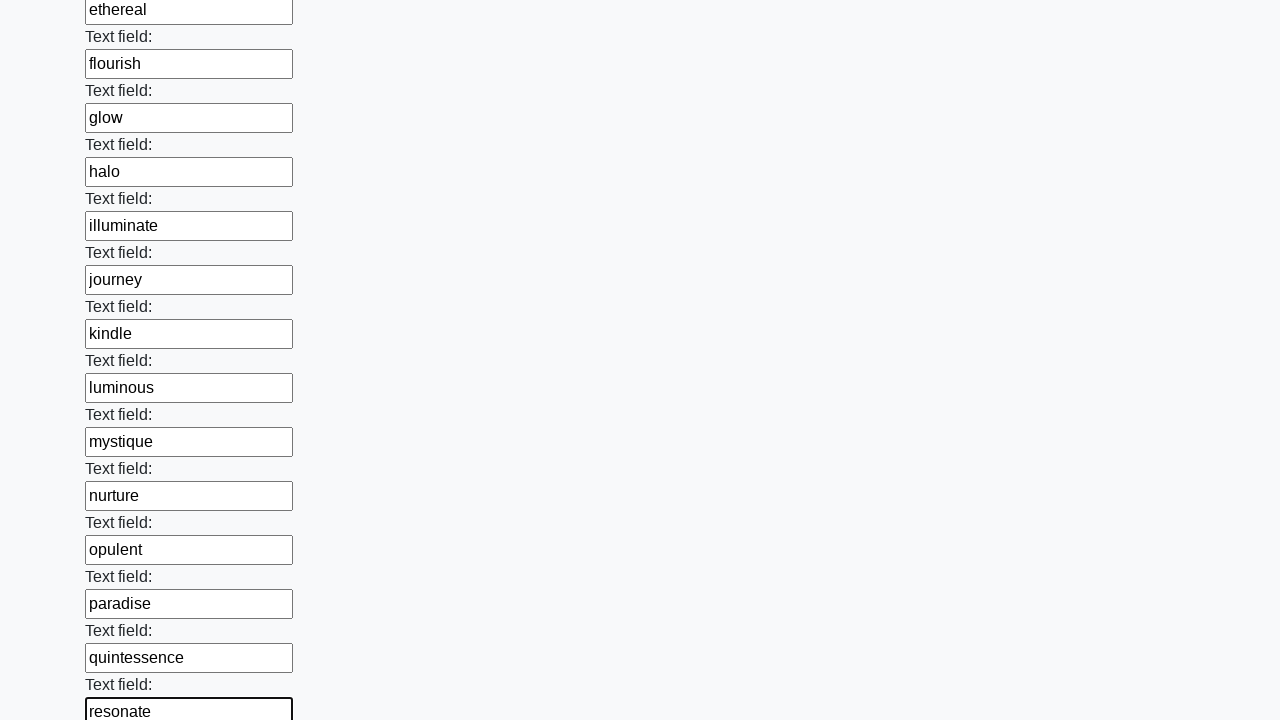

Filled text input field 77 with 'sublime' on input[type='text'] >> nth=76
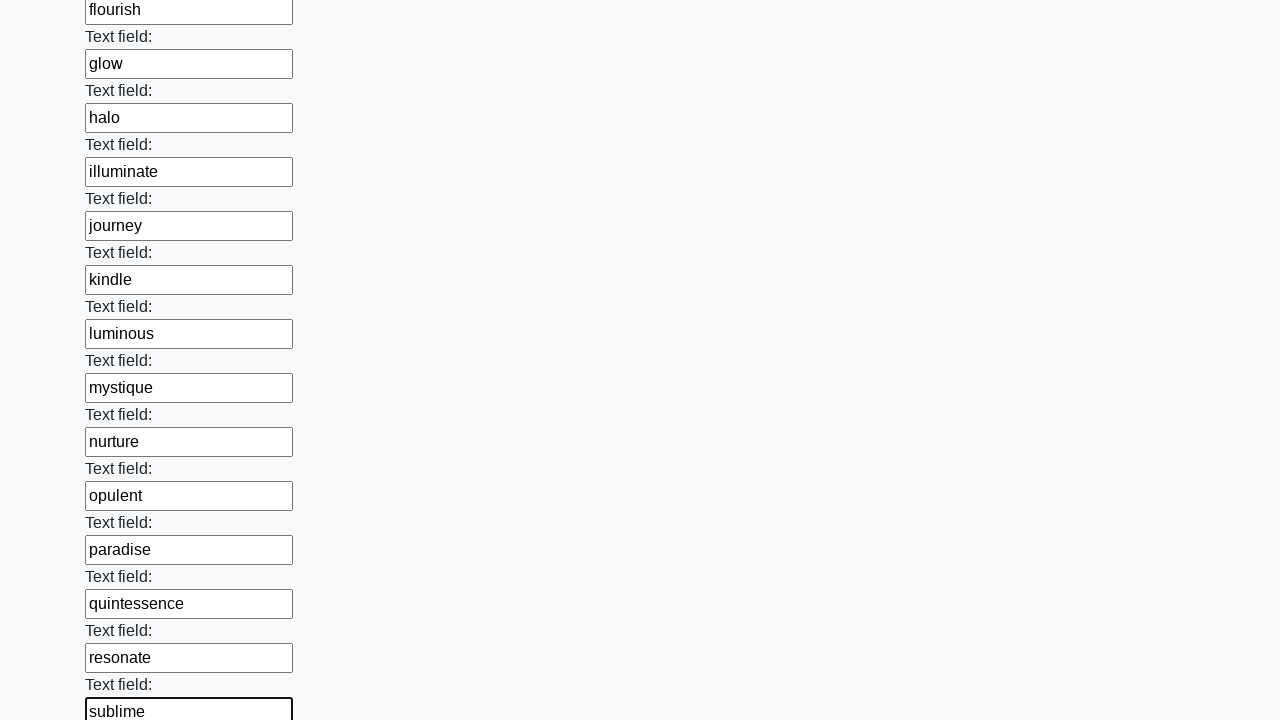

Filled text input field 78 with 'tranquil' on input[type='text'] >> nth=77
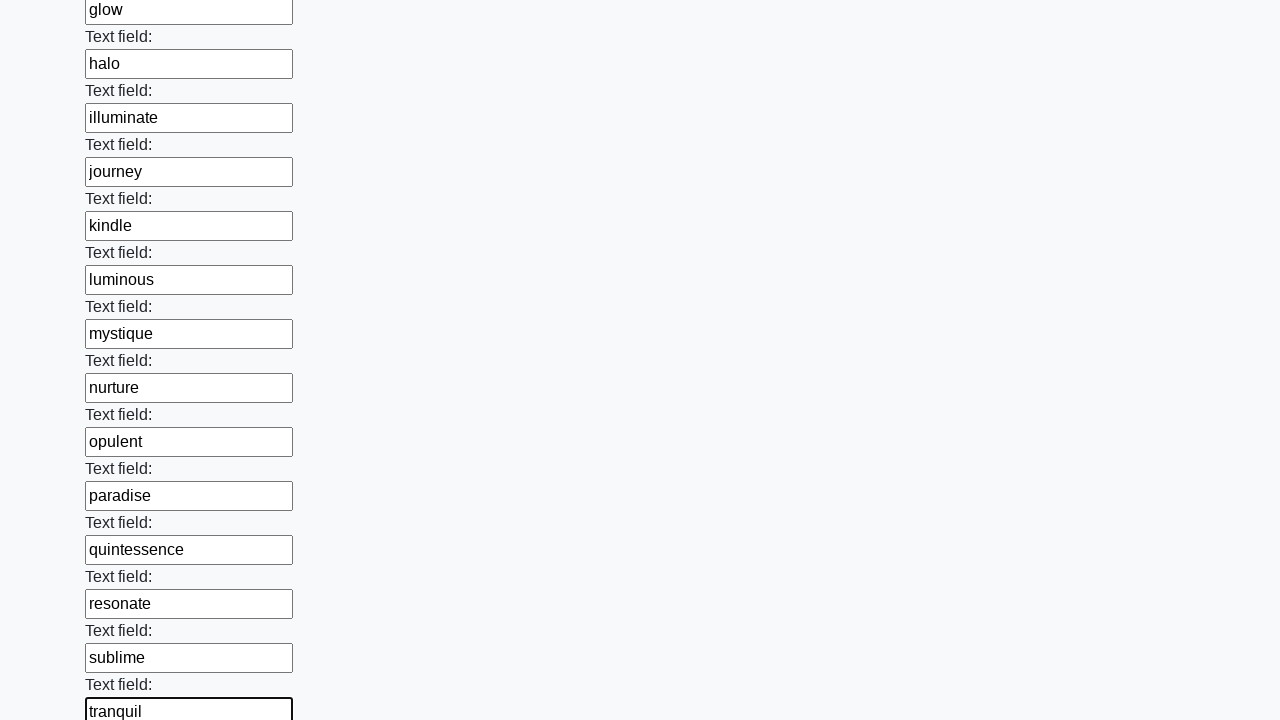

Filled text input field 79 with 'utopia' on input[type='text'] >> nth=78
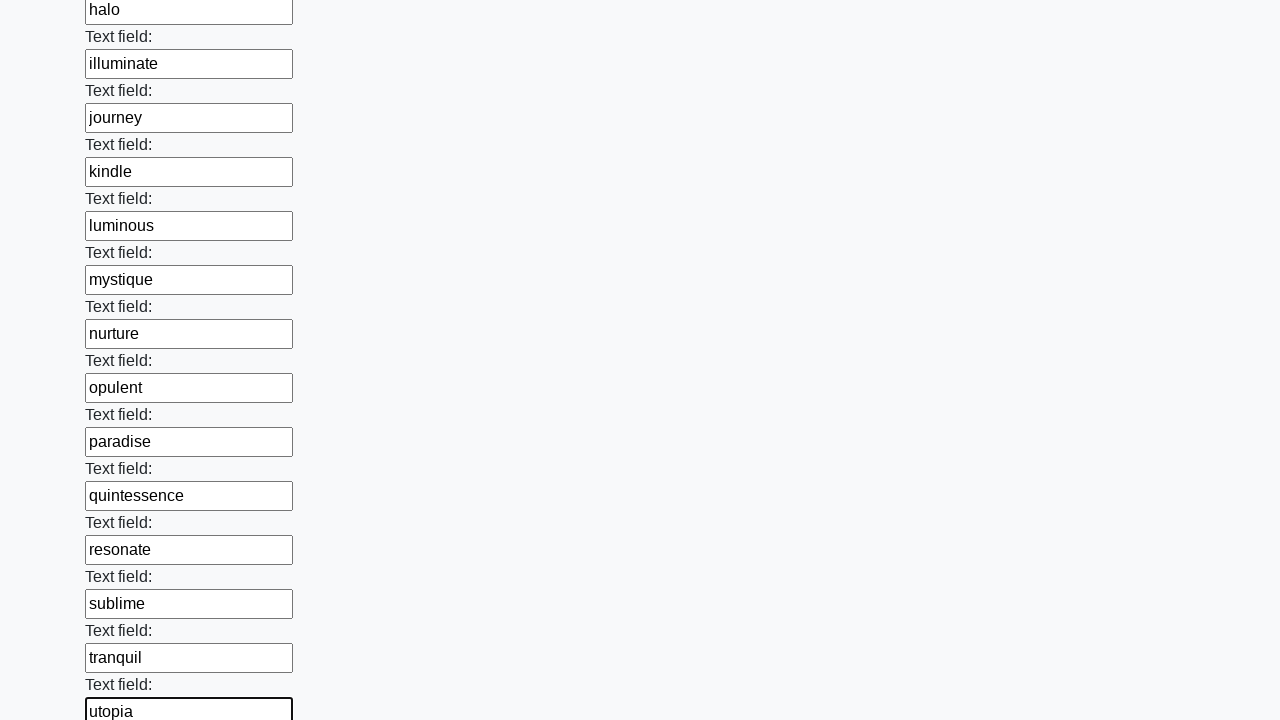

Filled text input field 80 with 'vibrant' on input[type='text'] >> nth=79
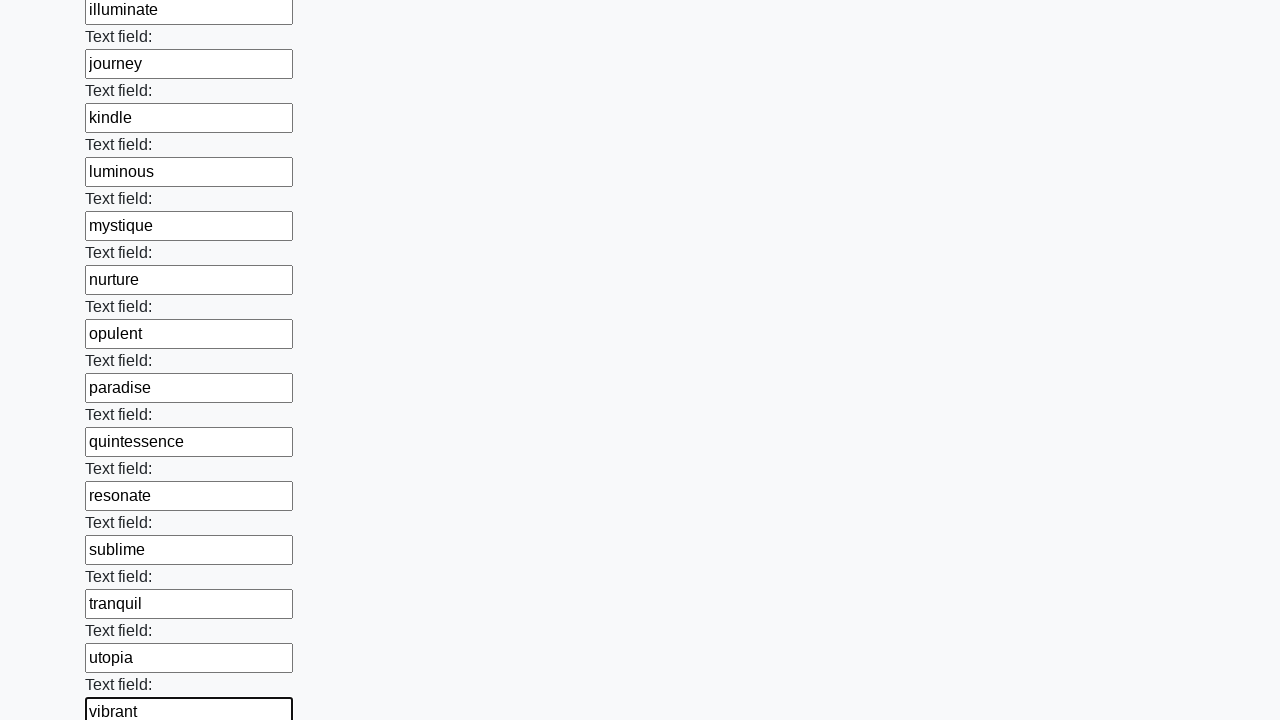

Filled text input field 81 with 'whimsy' on input[type='text'] >> nth=80
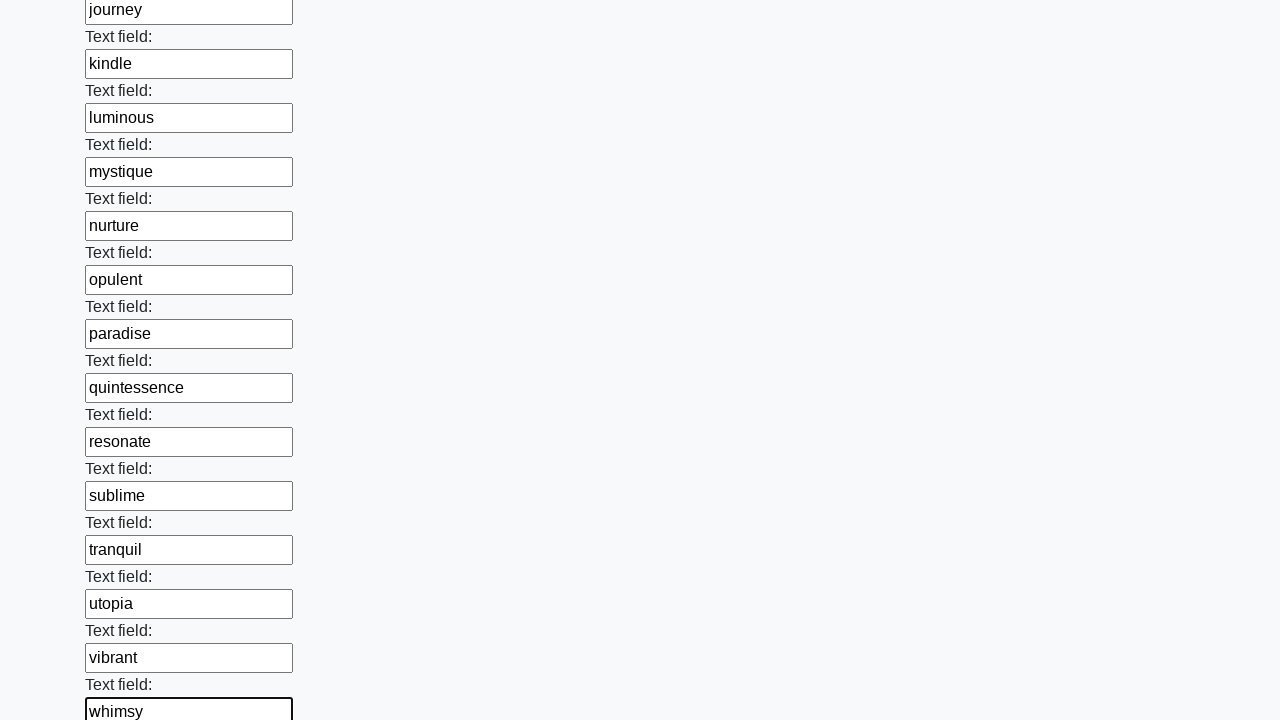

Filled text input field 82 with 'xenial' on input[type='text'] >> nth=81
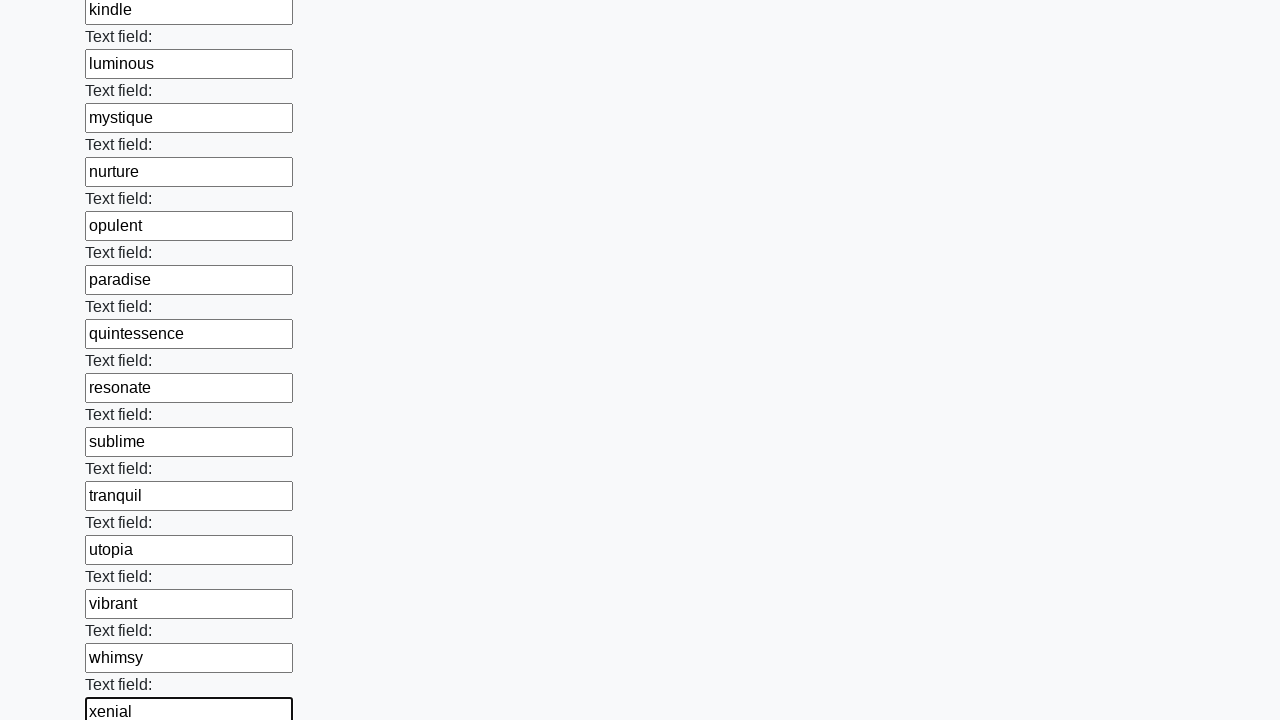

Filled text input field 83 with 'yonder' on input[type='text'] >> nth=82
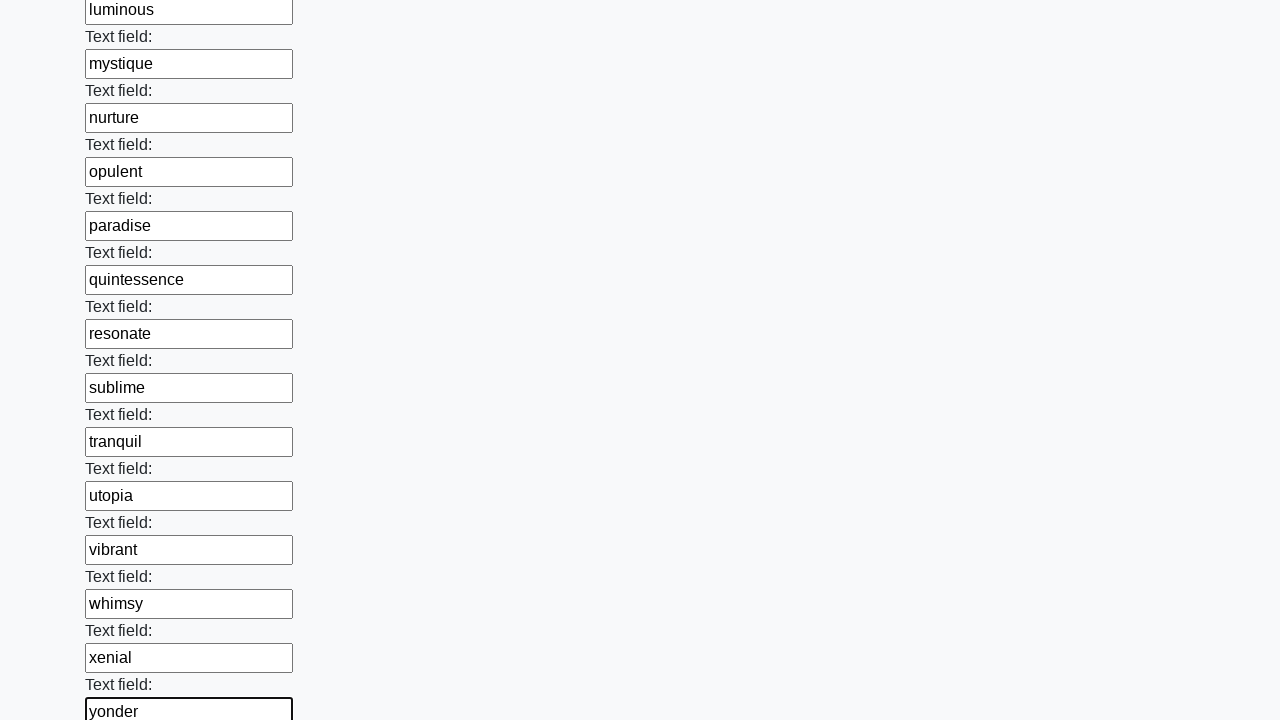

Filled text input field 84 with 'zealous' on input[type='text'] >> nth=83
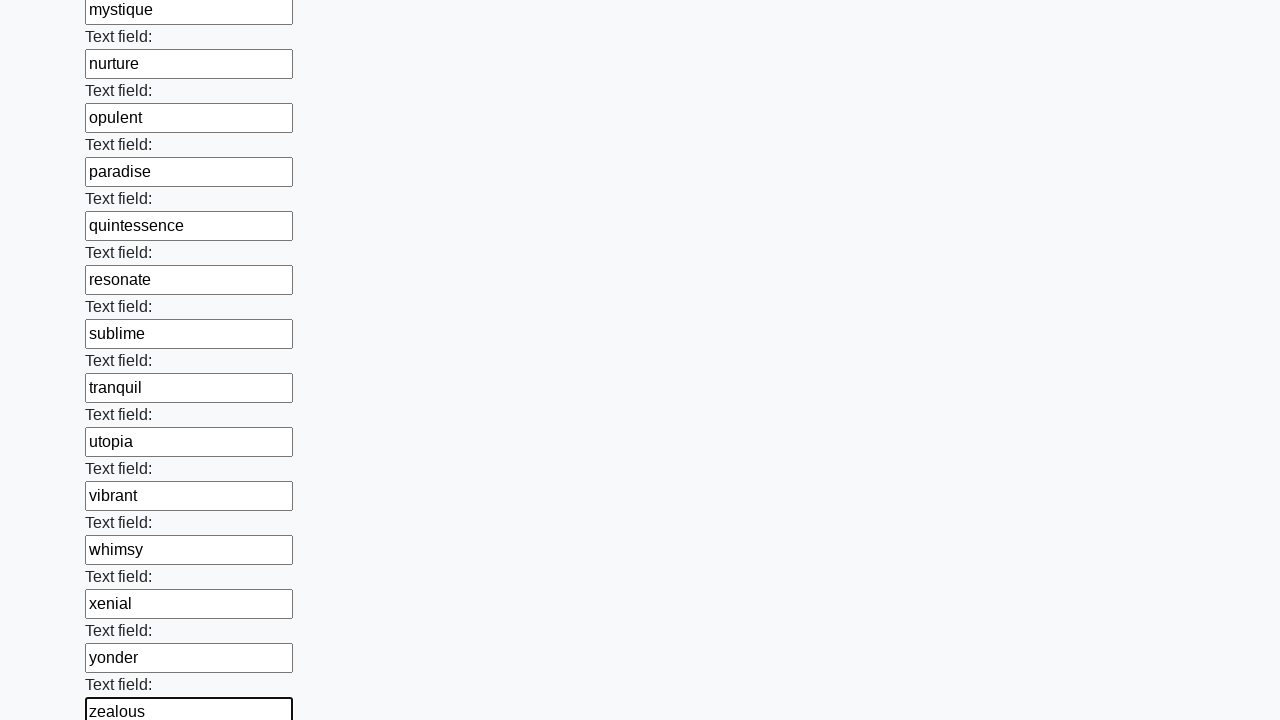

Filled text input field 85 with 'affinity' on input[type='text'] >> nth=84
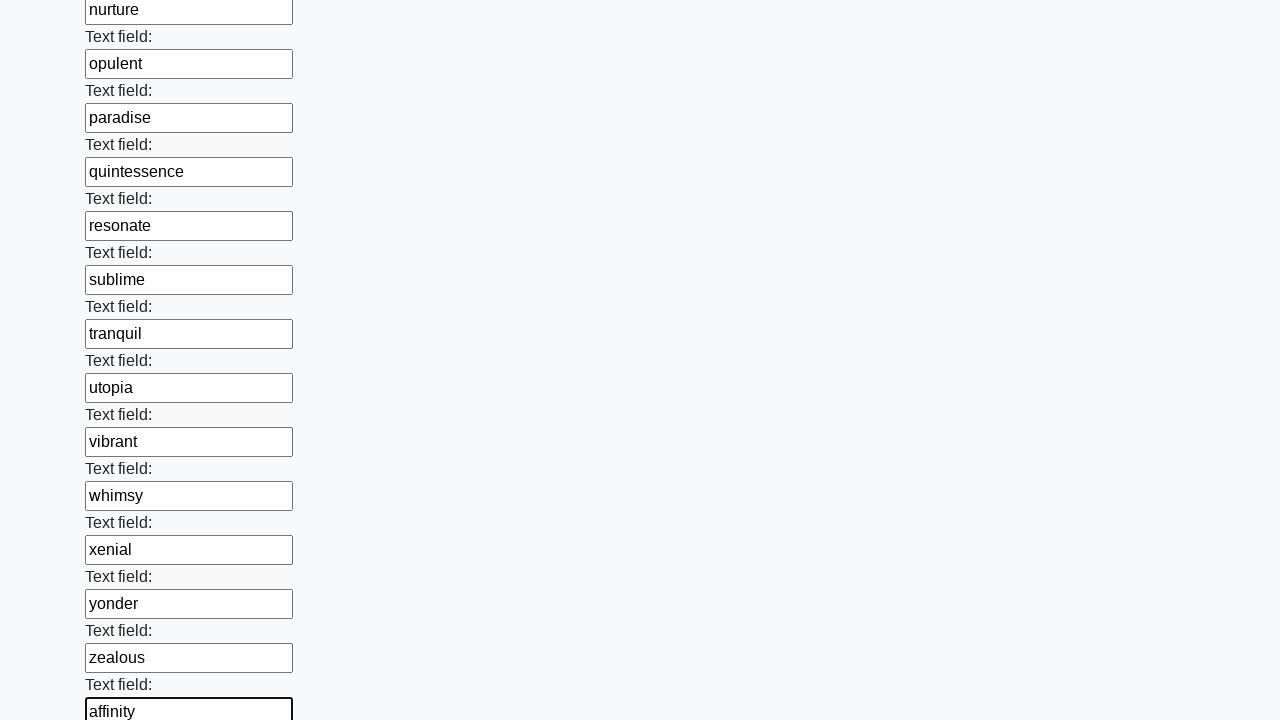

Filled text input field 86 with 'botanical' on input[type='text'] >> nth=85
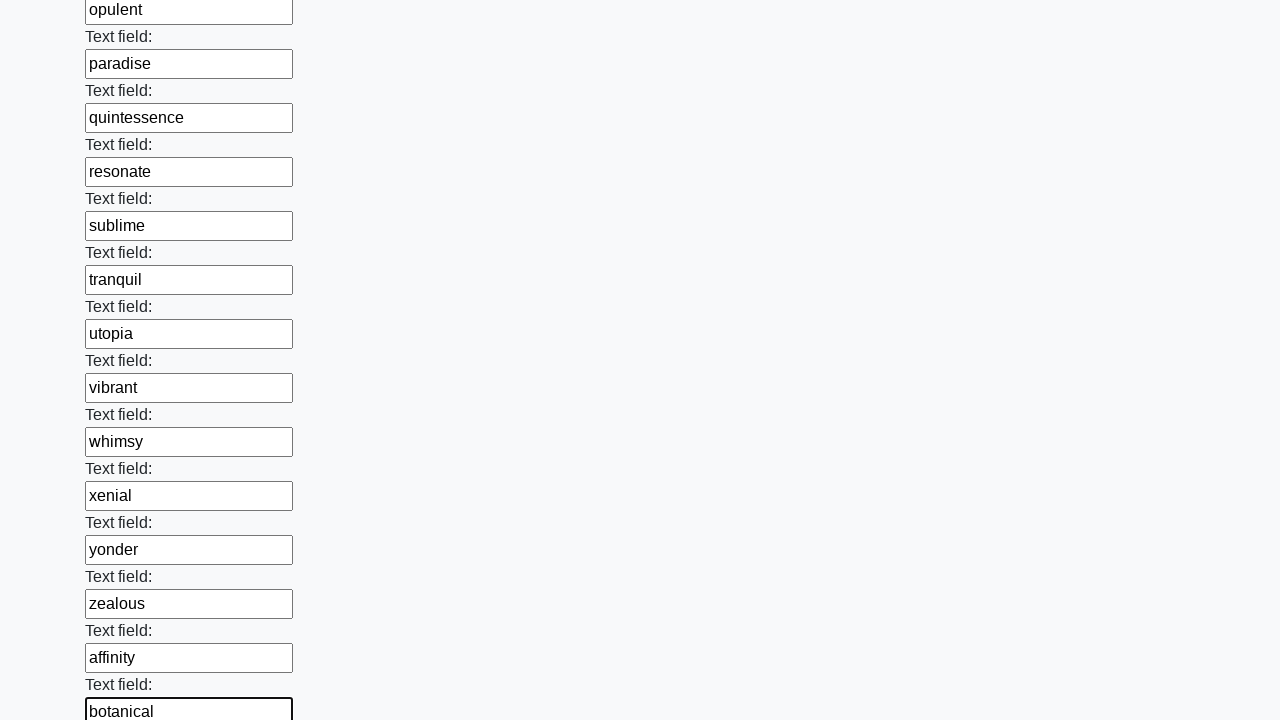

Filled text input field 87 with 'celestial' on input[type='text'] >> nth=86
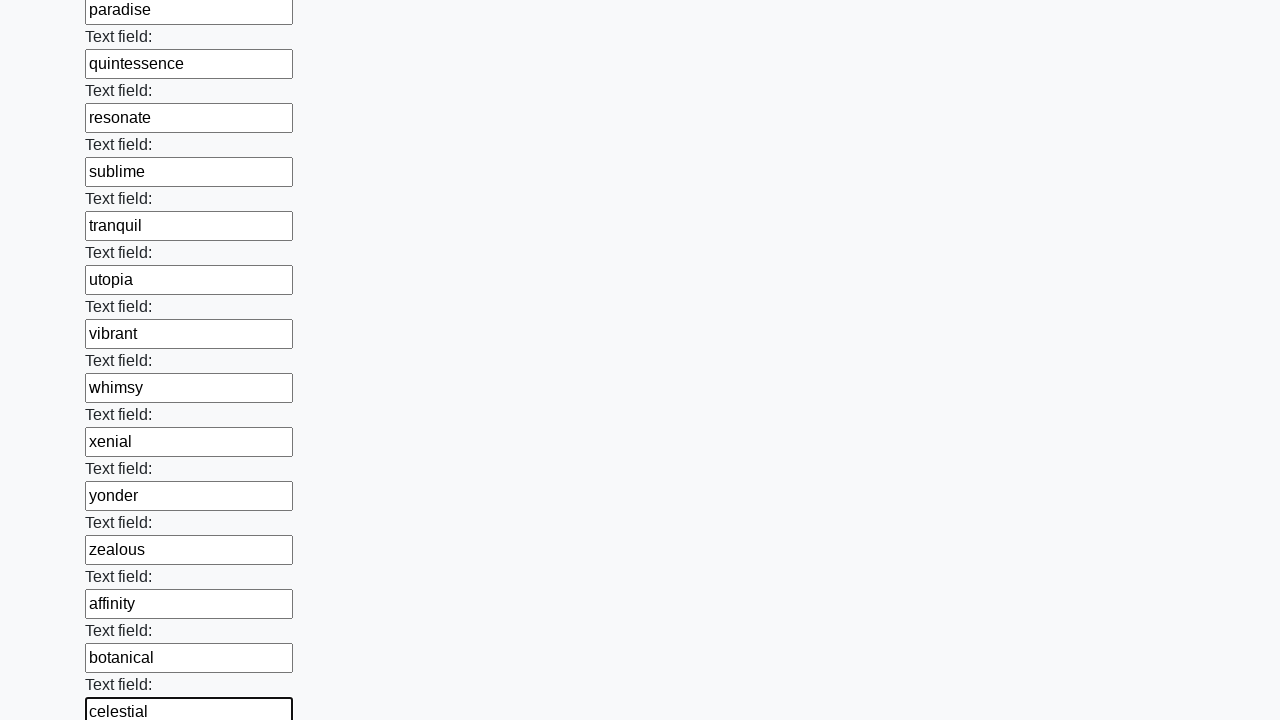

Filled text input field 88 with 'dreamscape' on input[type='text'] >> nth=87
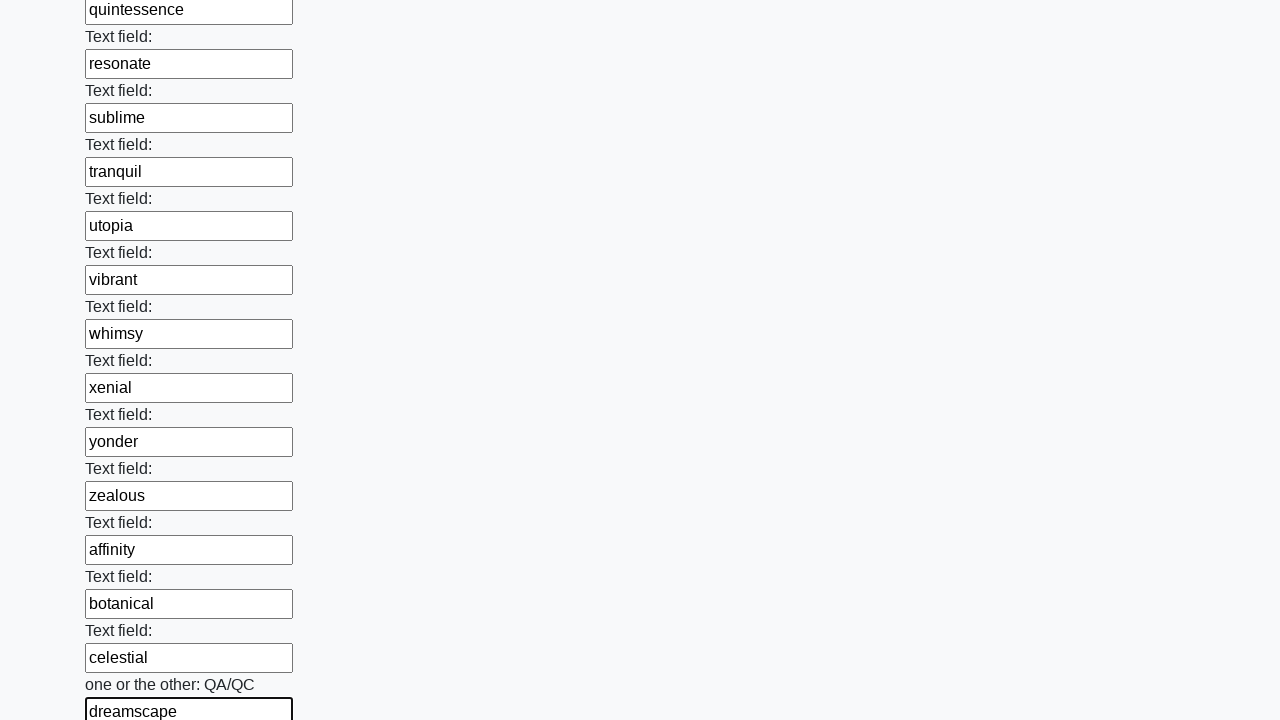

Filled text input field 89 with 'effervescent' on input[type='text'] >> nth=88
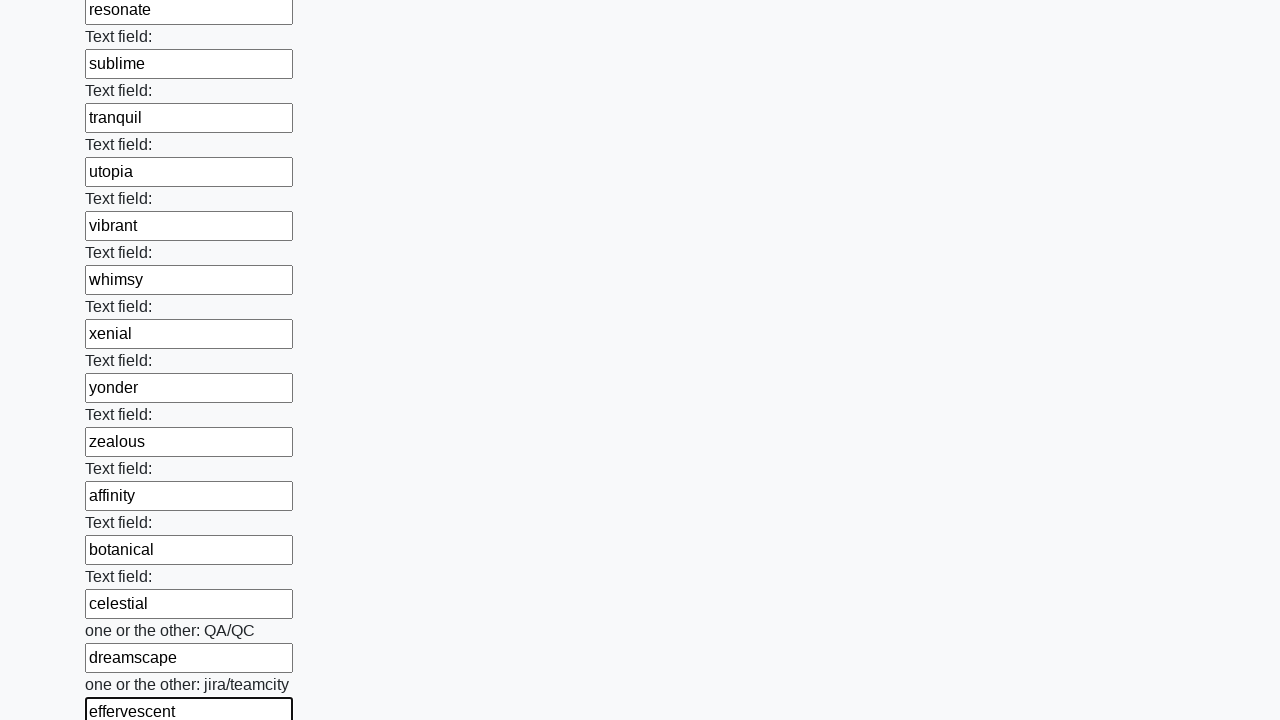

Filled text input field 90 with 'fantasia' on input[type='text'] >> nth=89
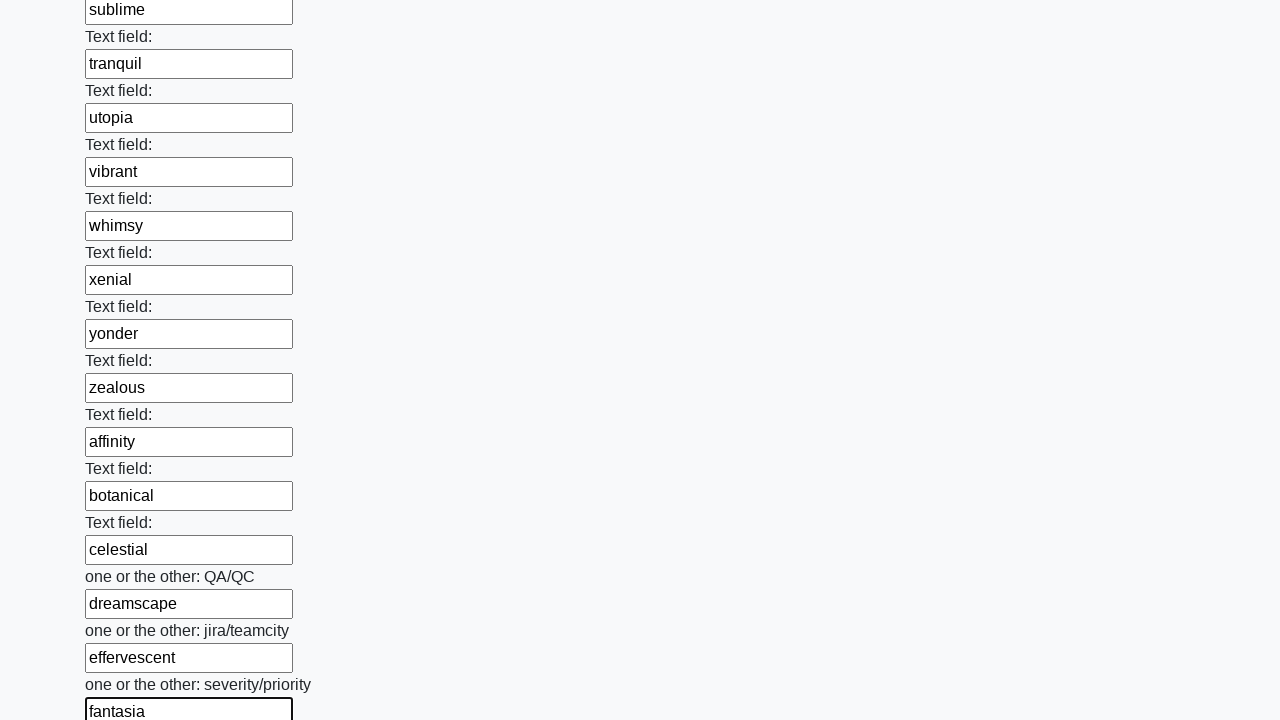

Filled text input field 91 with 'gossamer' on input[type='text'] >> nth=90
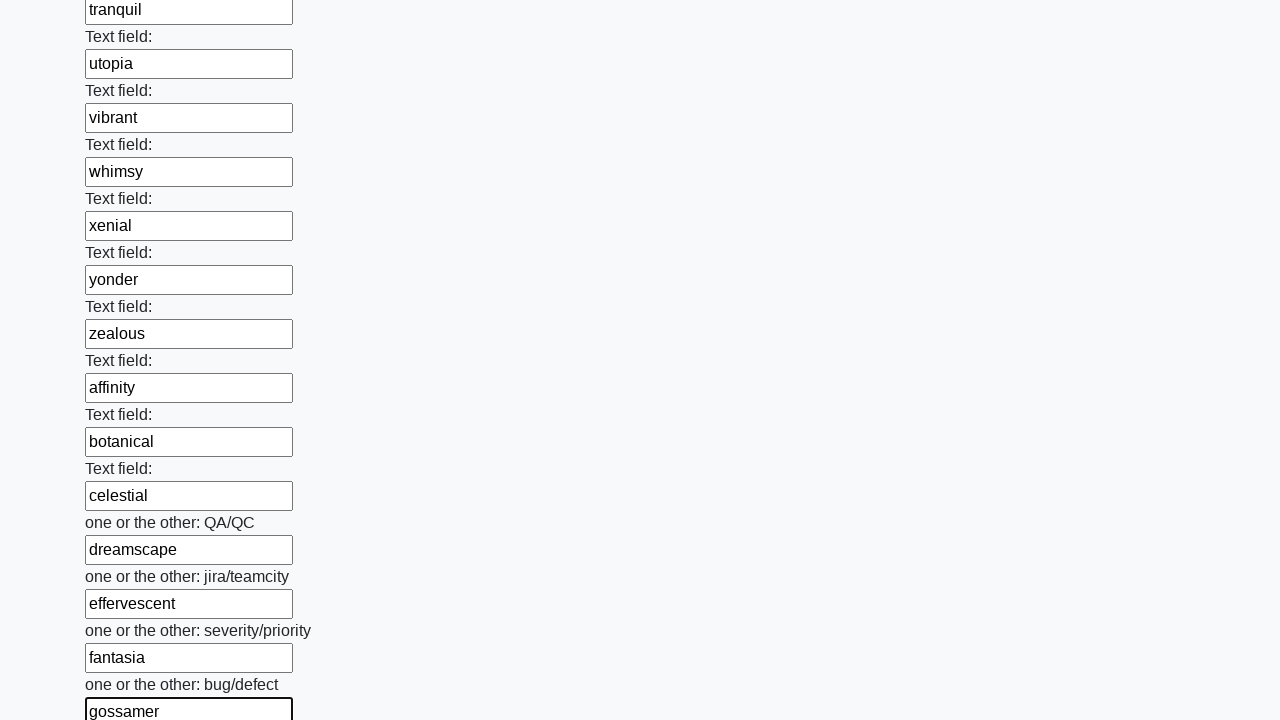

Filled text input field 92 with 'halcyon' on input[type='text'] >> nth=91
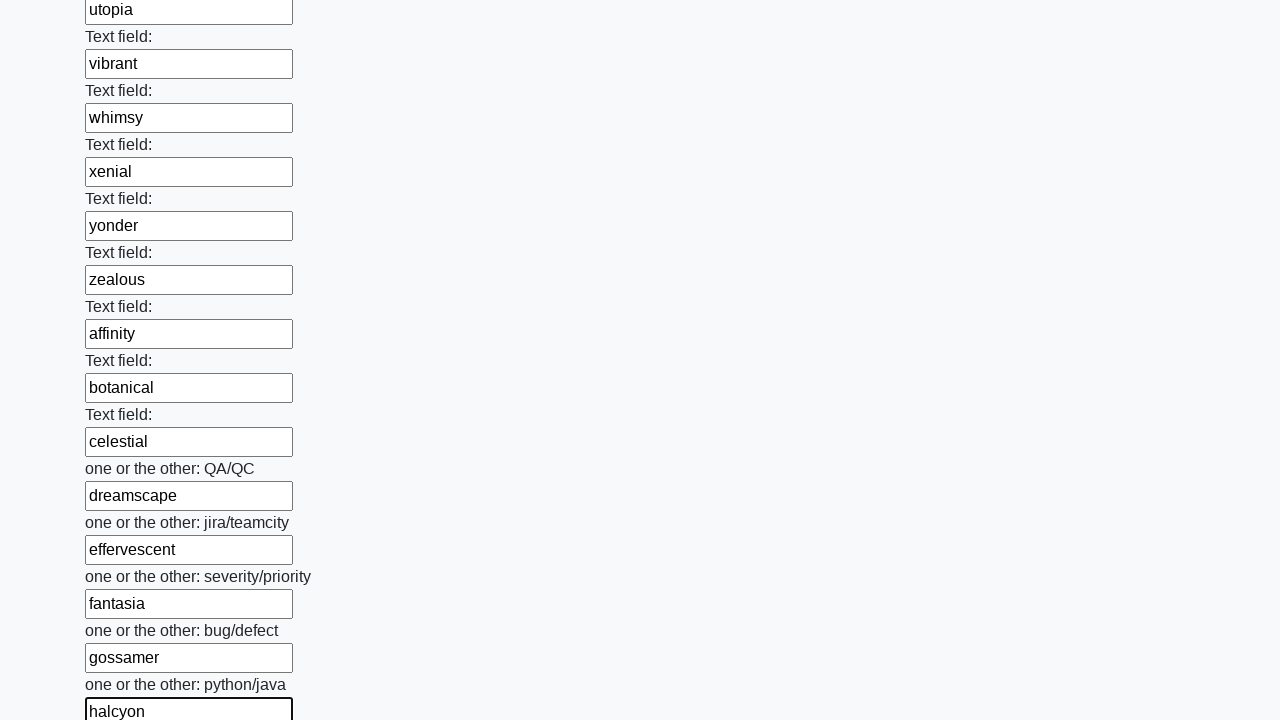

Filled text input field 93 with 'iridescent' on input[type='text'] >> nth=92
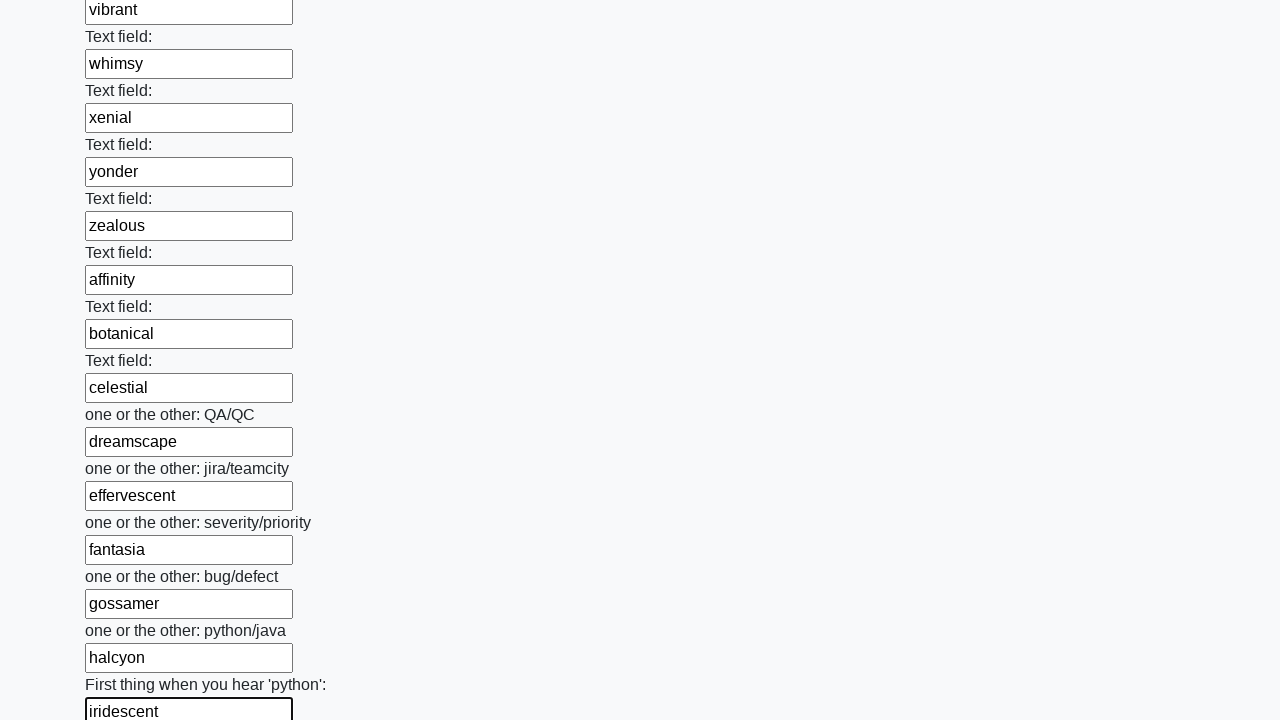

Filled text input field 94 with 'jovial' on input[type='text'] >> nth=93
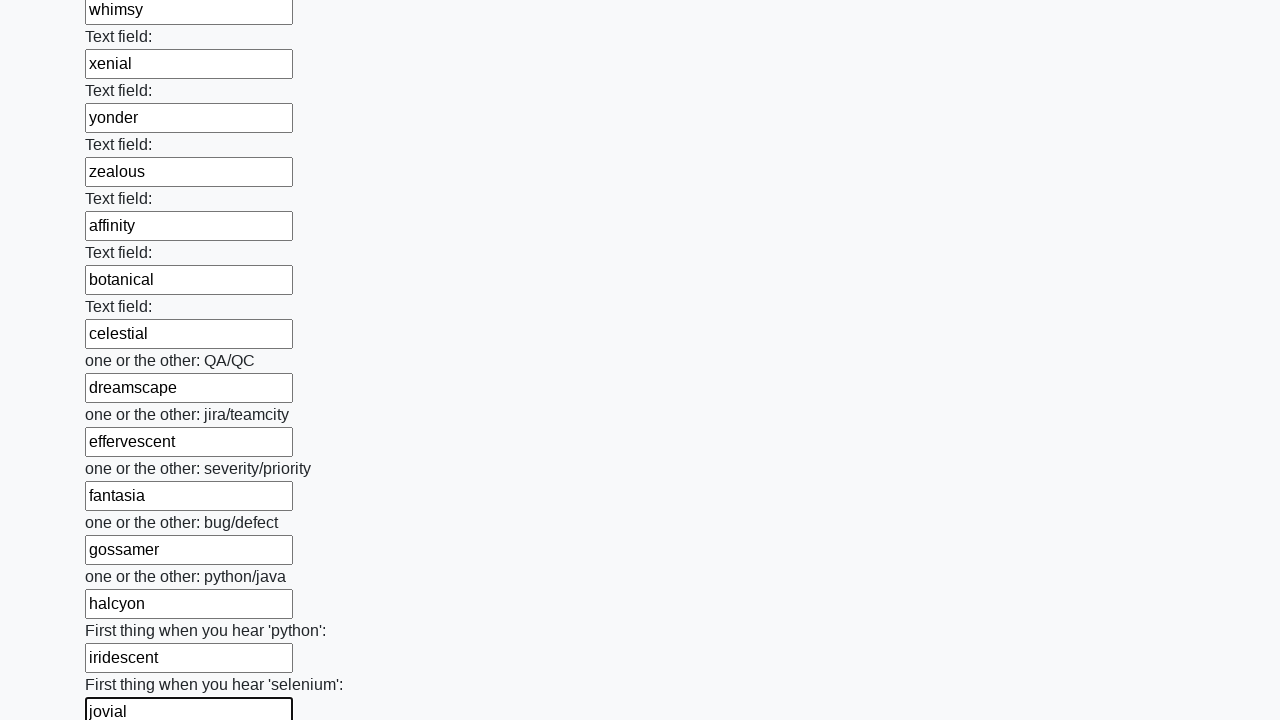

Filled text input field 95 with 'kinetic' on input[type='text'] >> nth=94
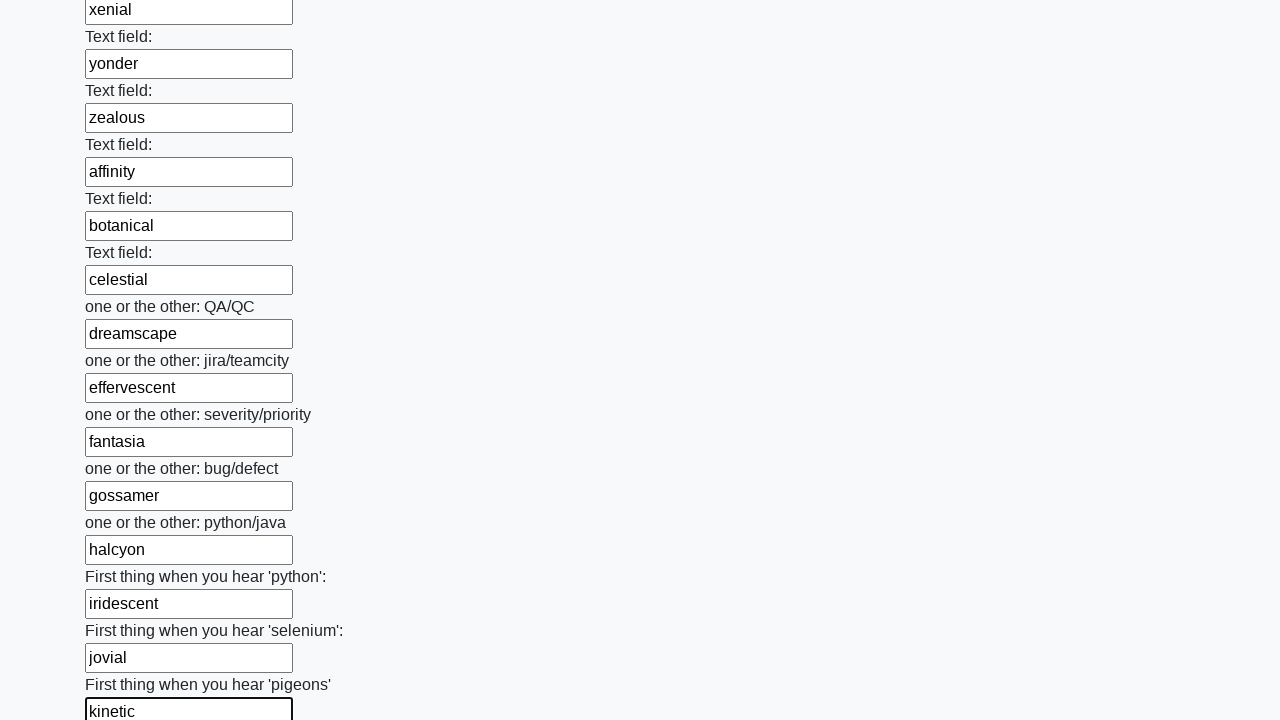

Filled text input field 96 with 'lustrous' on input[type='text'] >> nth=95
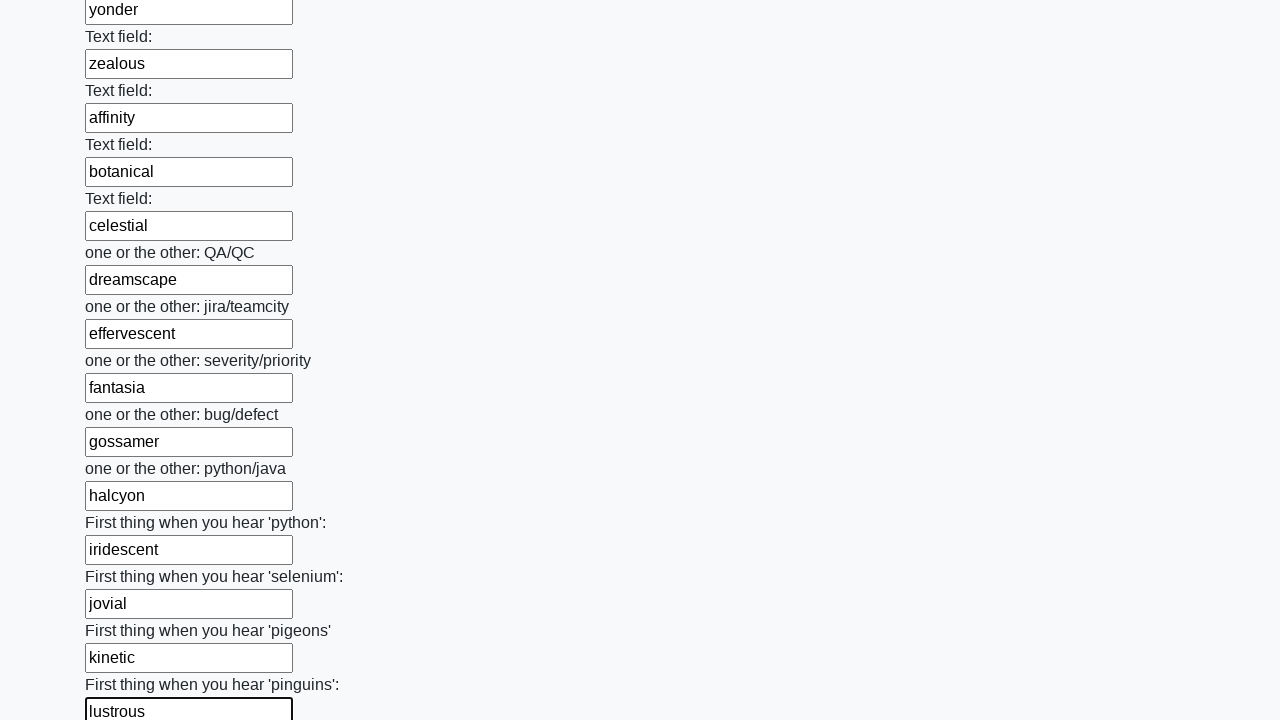

Filled text input field 97 with 'magnificent' on input[type='text'] >> nth=96
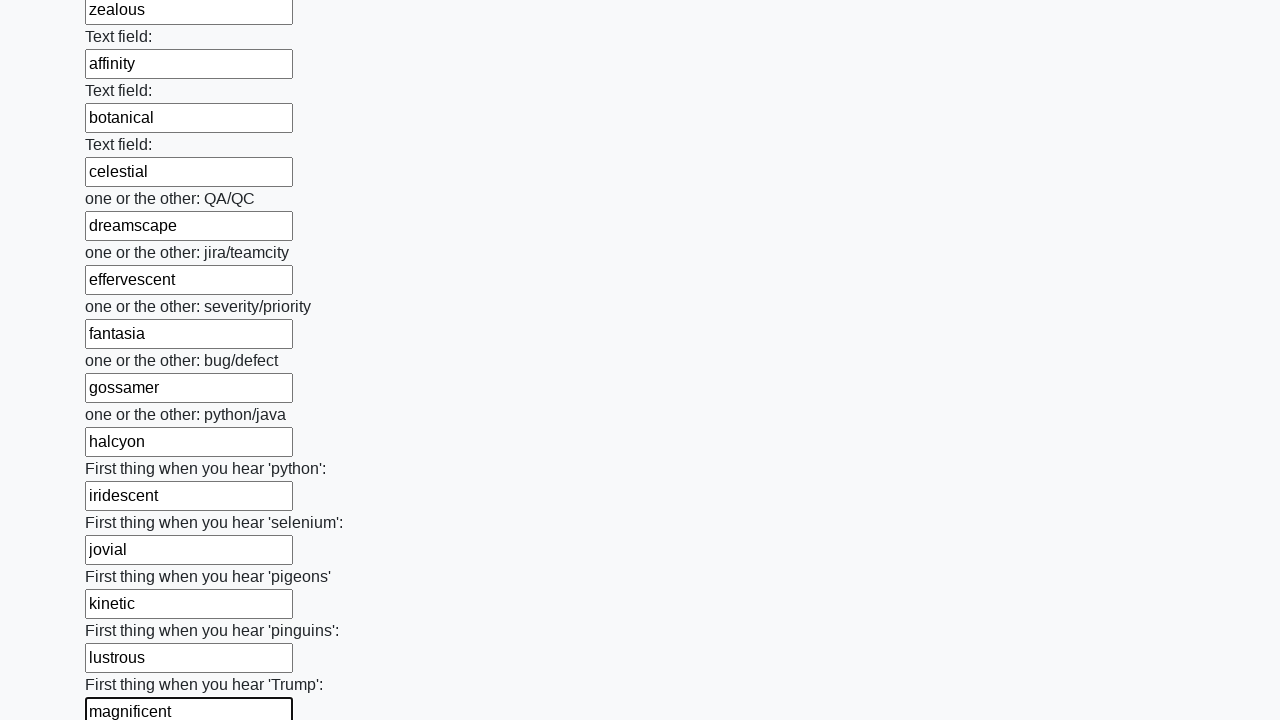

Filled text input field 98 with 'nirvana' on input[type='text'] >> nth=97
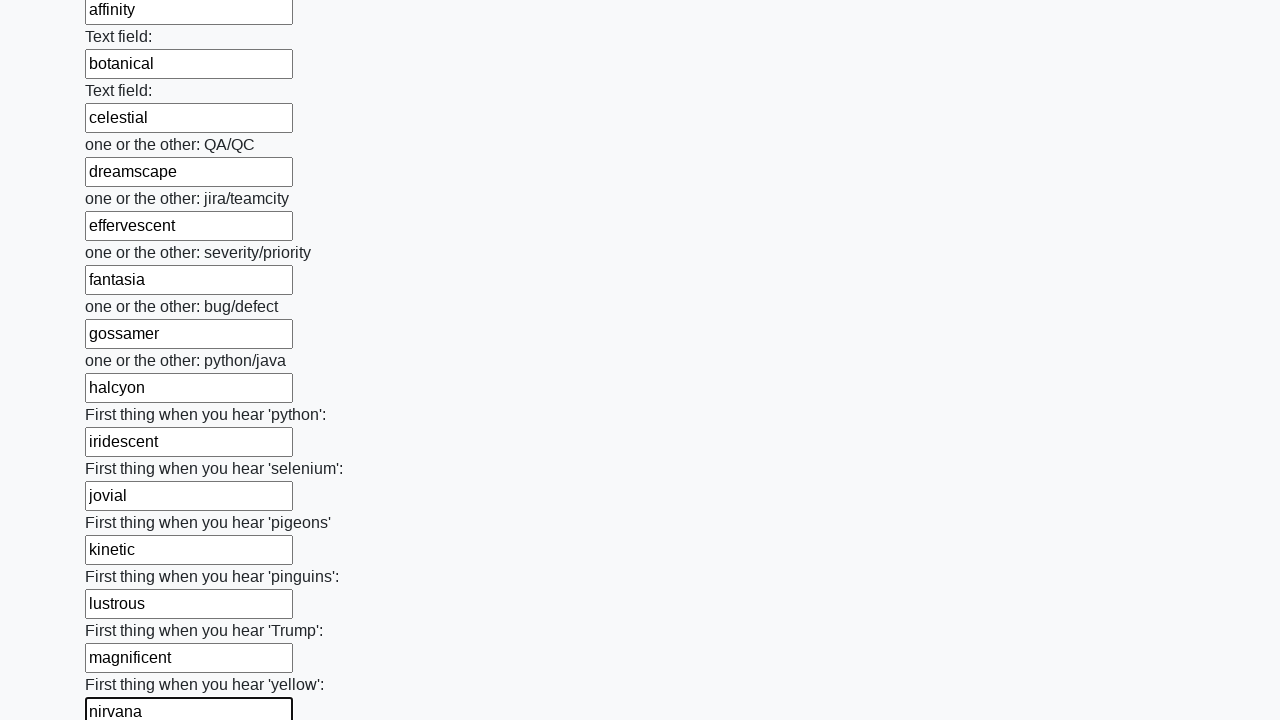

Filled text input field 99 with 'ornate' on input[type='text'] >> nth=98
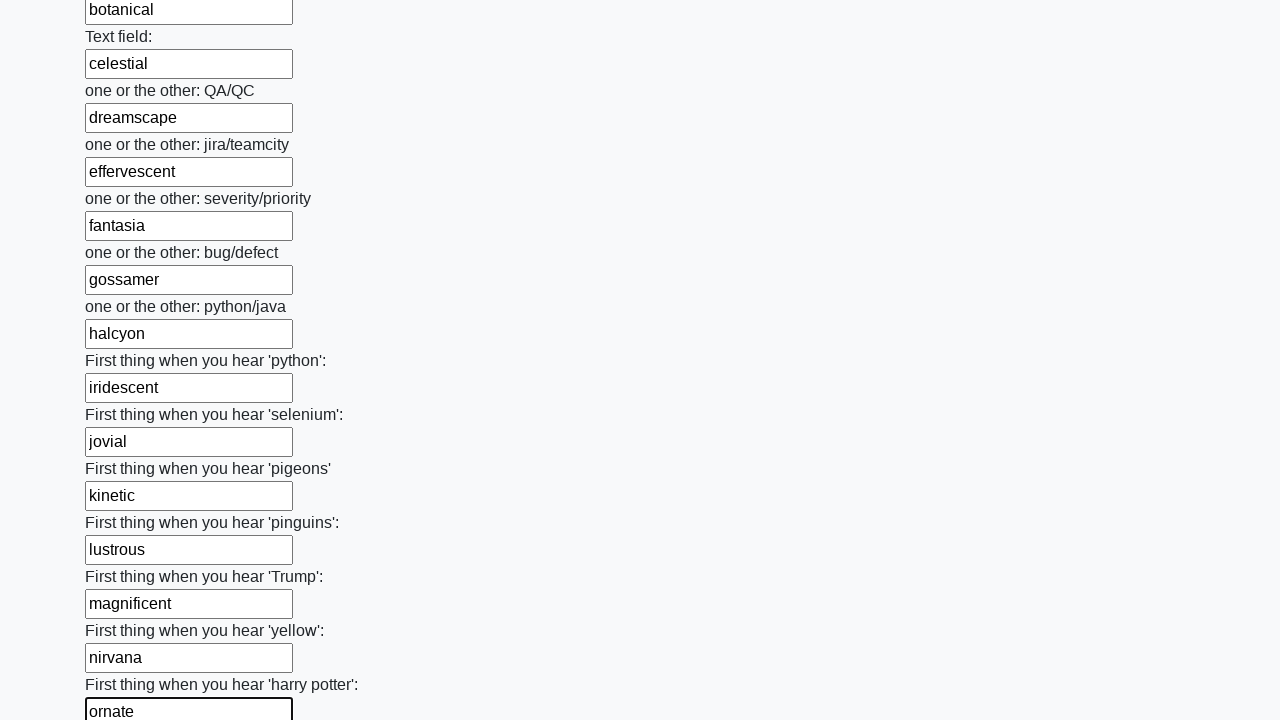

Filled text input field 100 with 'plethora' on input[type='text'] >> nth=99
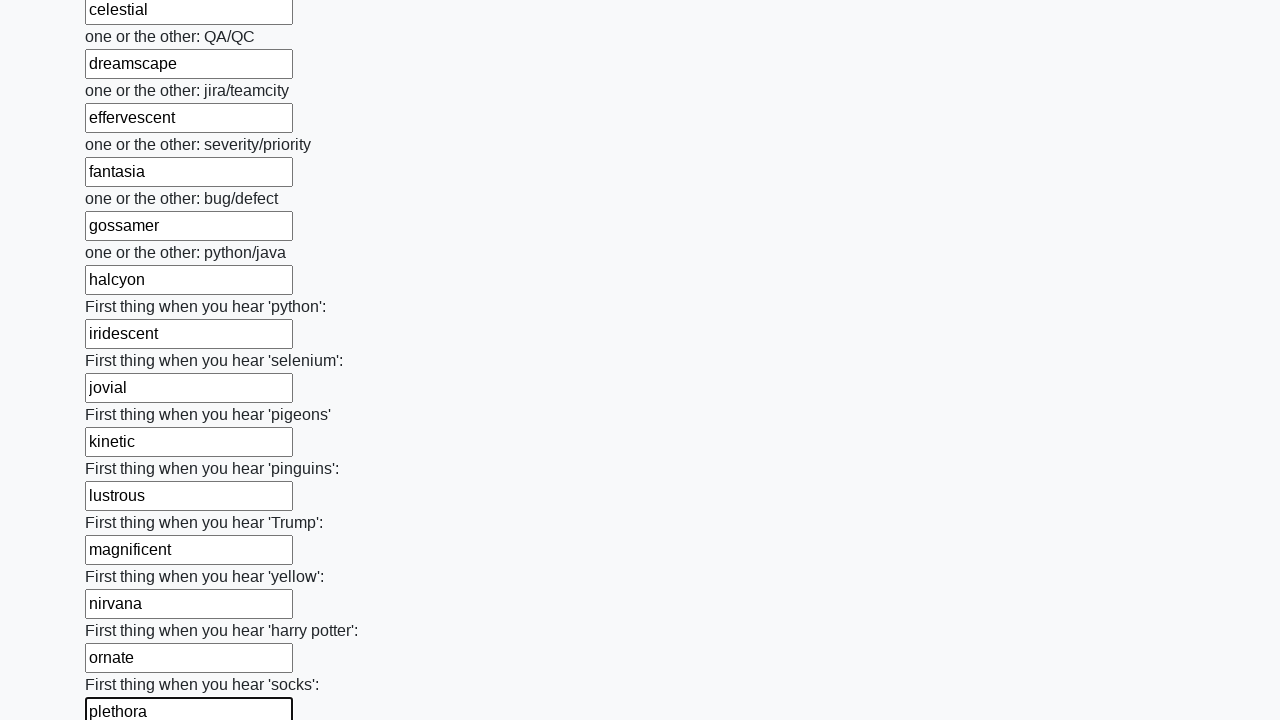

Clicked the submit button to submit the form at (123, 611) on button.btn
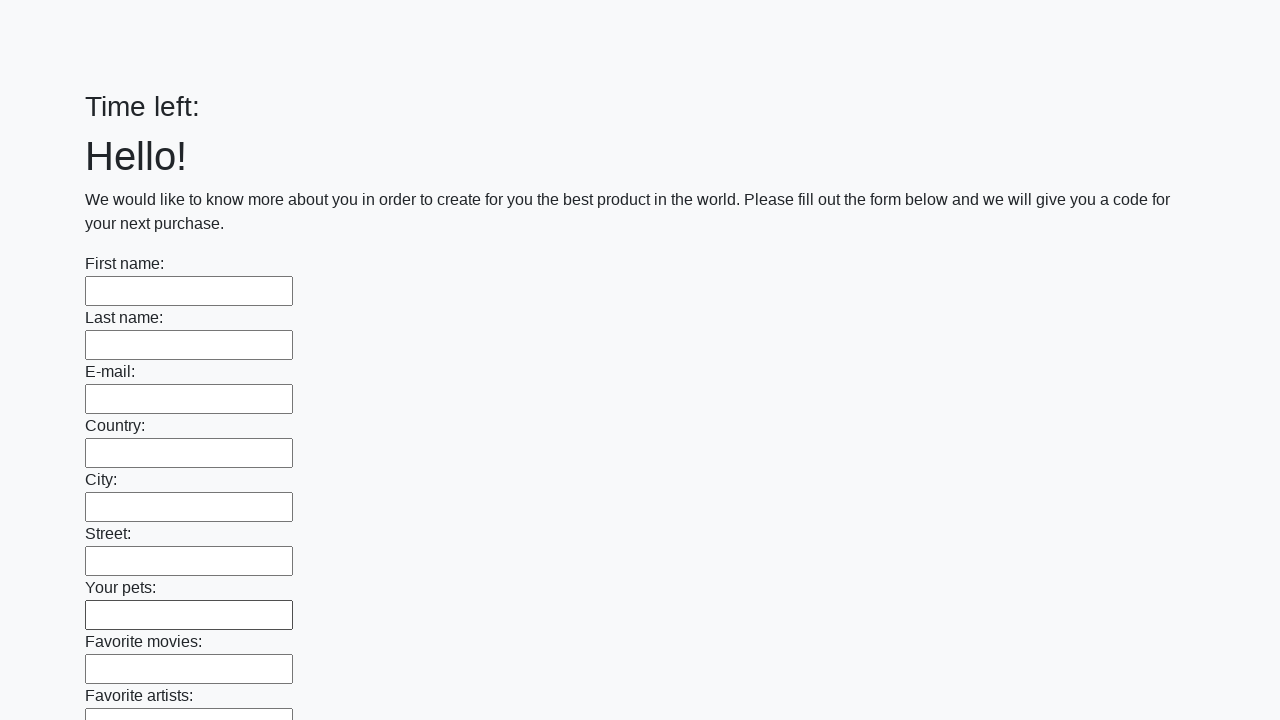

Waited 1000ms for form submission to process
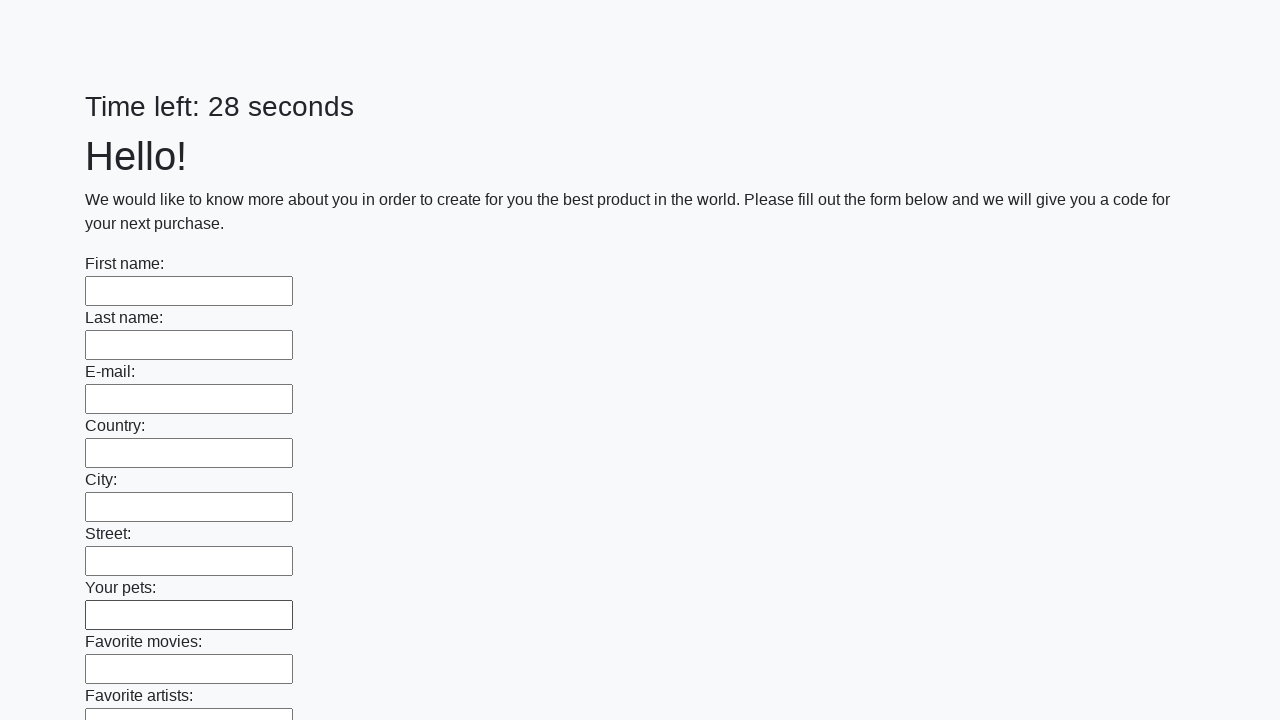

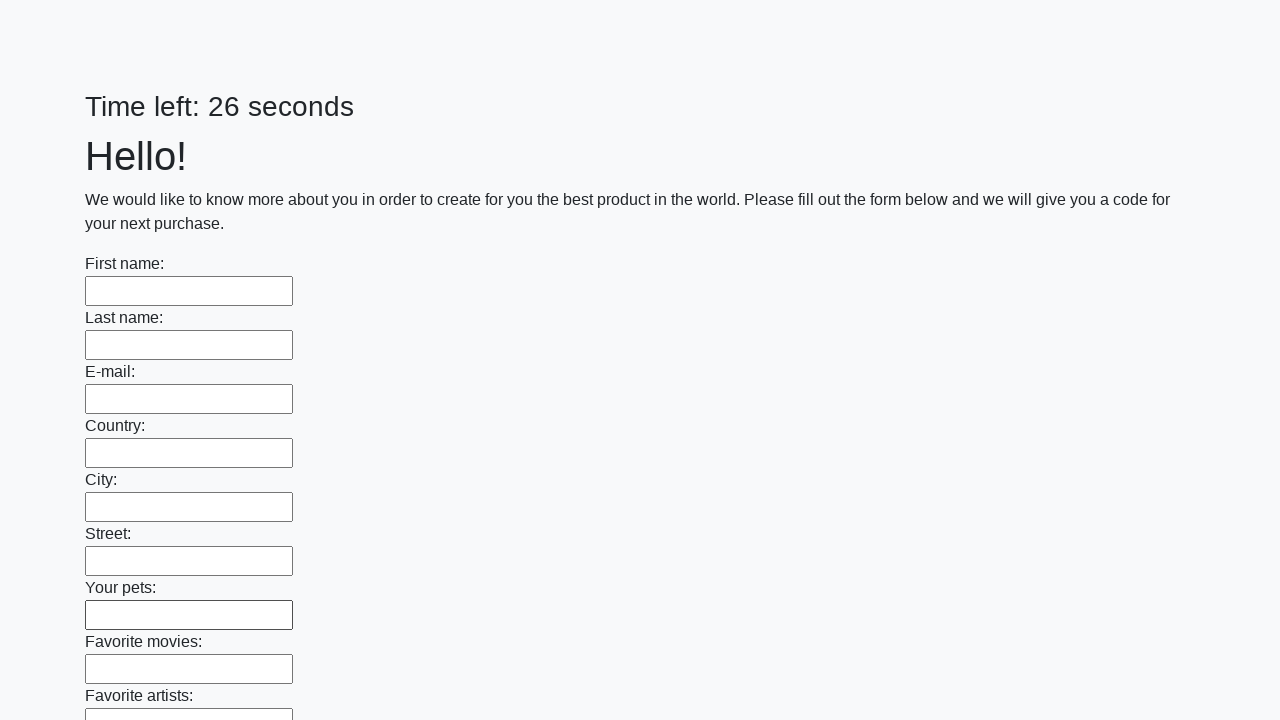